Automates playing the 2048 game by sending arrow key movements in a repeating pattern

Starting URL: https://play2048.co

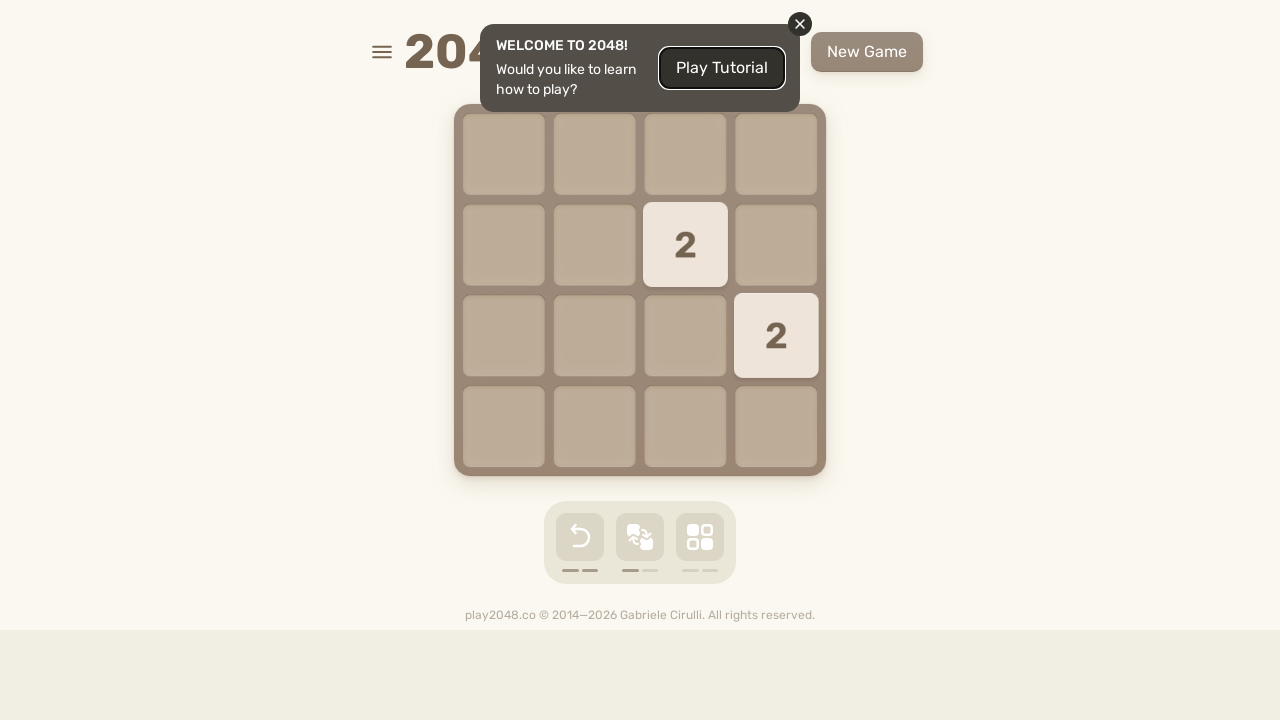

Located game area (body element)
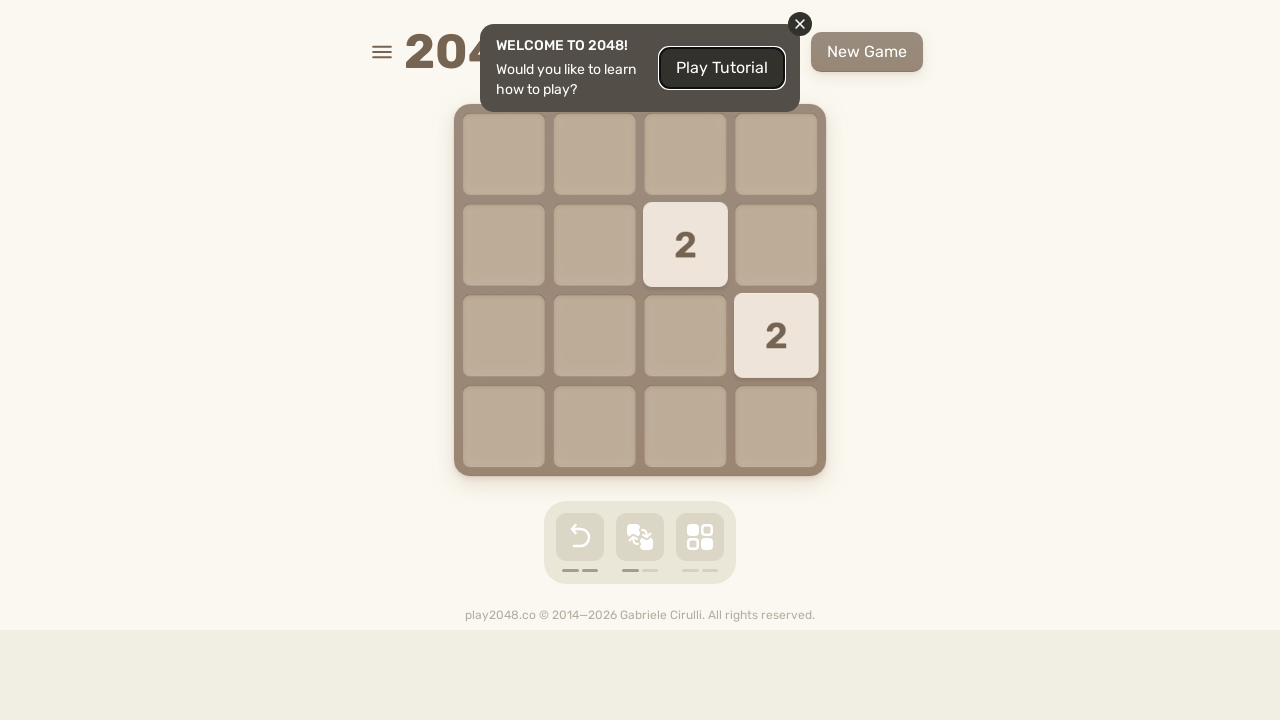

Defined movement pattern (Up, Right, Down, Left)
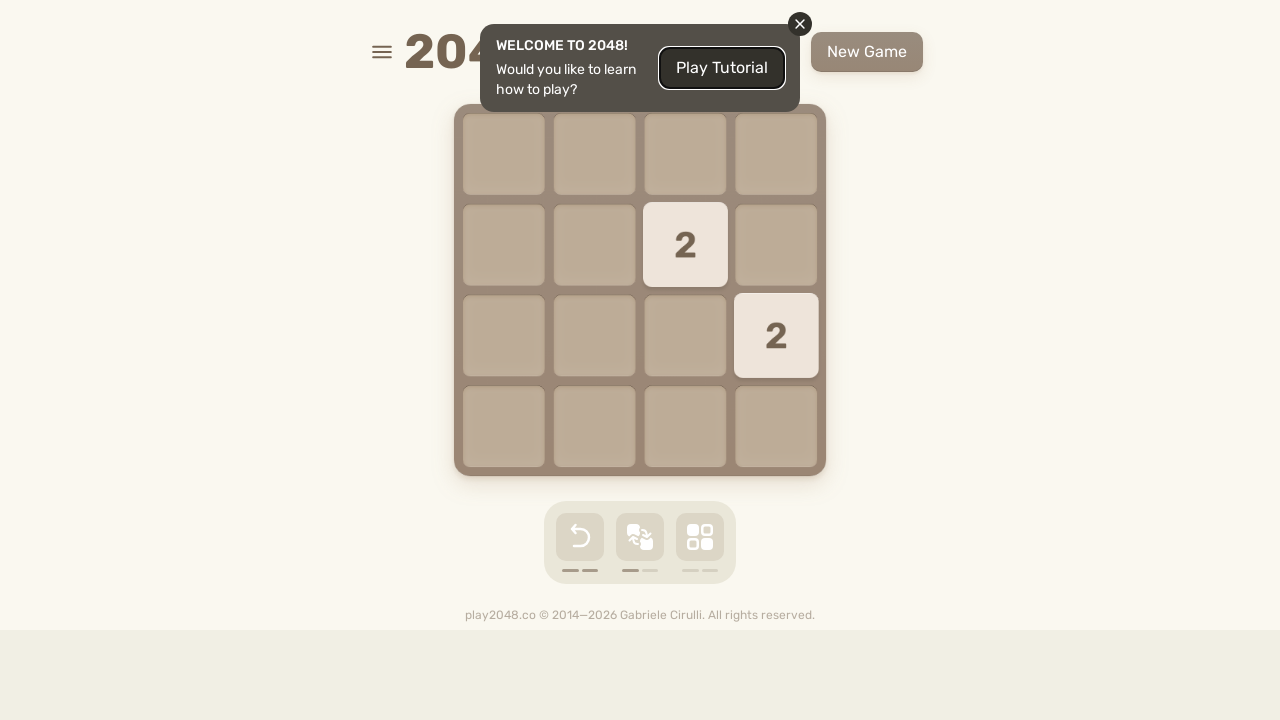

Pressed arrow key: ArrowUp
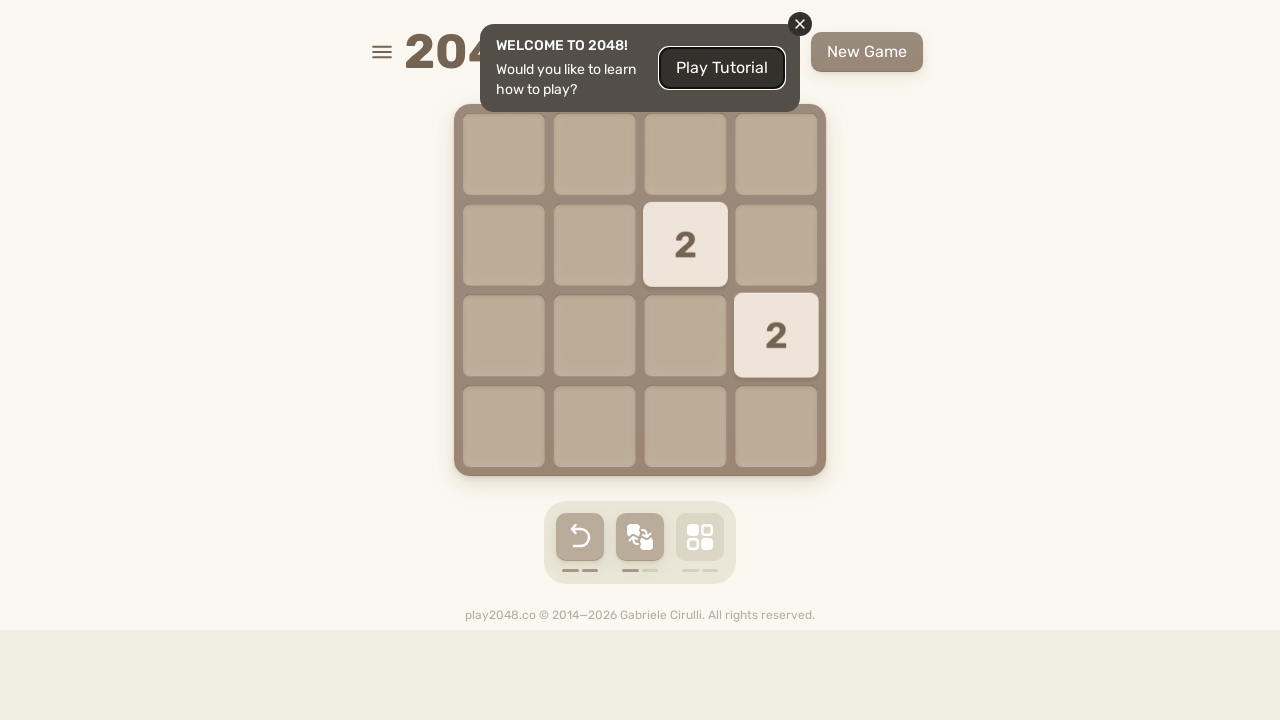

Waited 100ms between moves
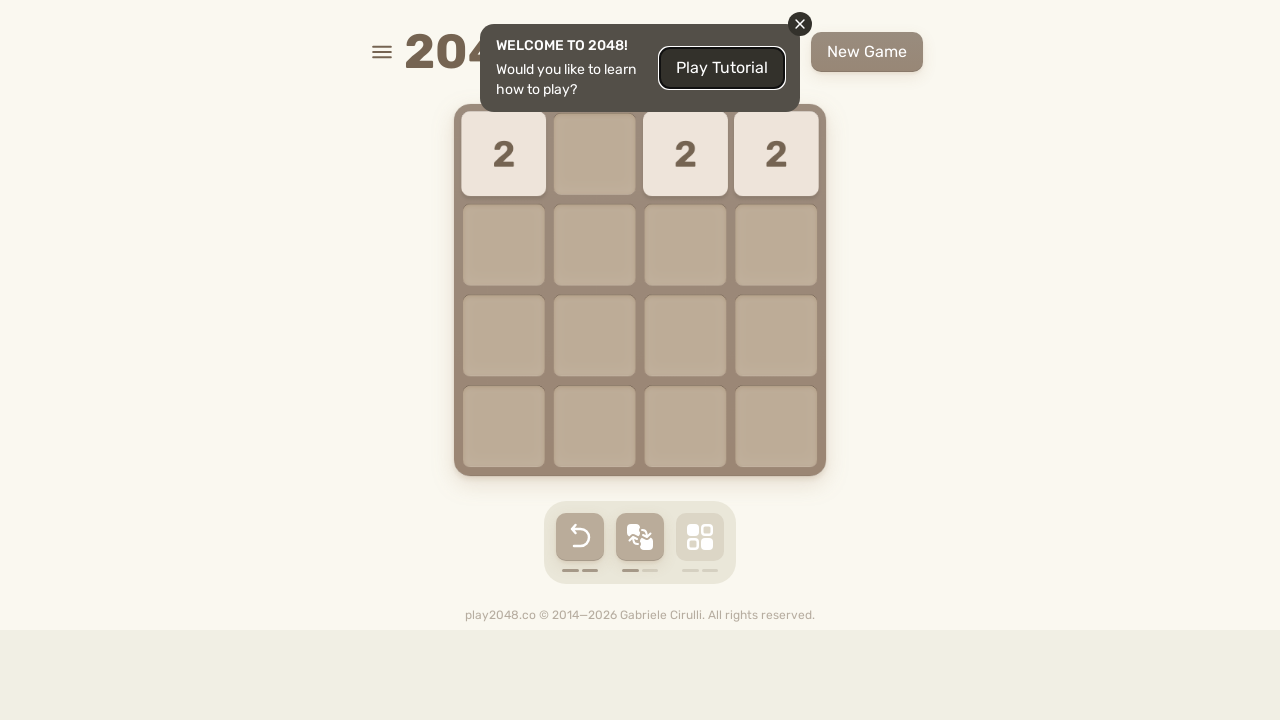

Pressed arrow key: ArrowRight
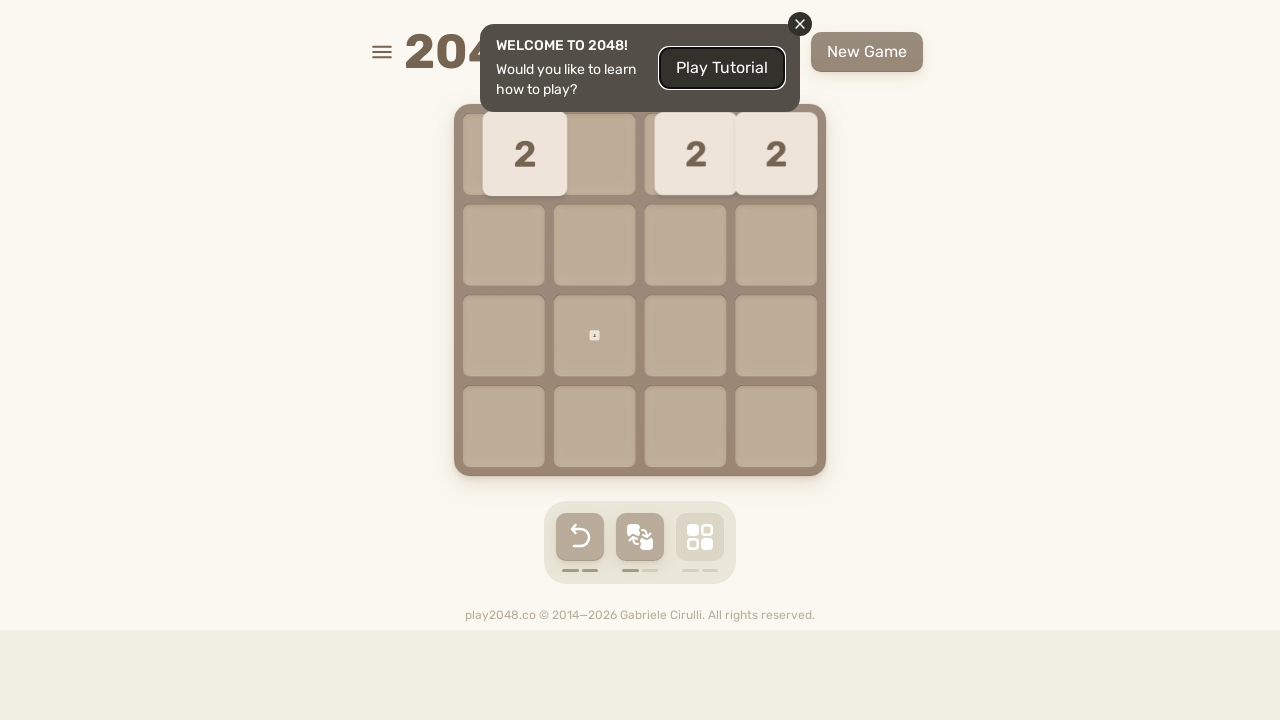

Waited 100ms between moves
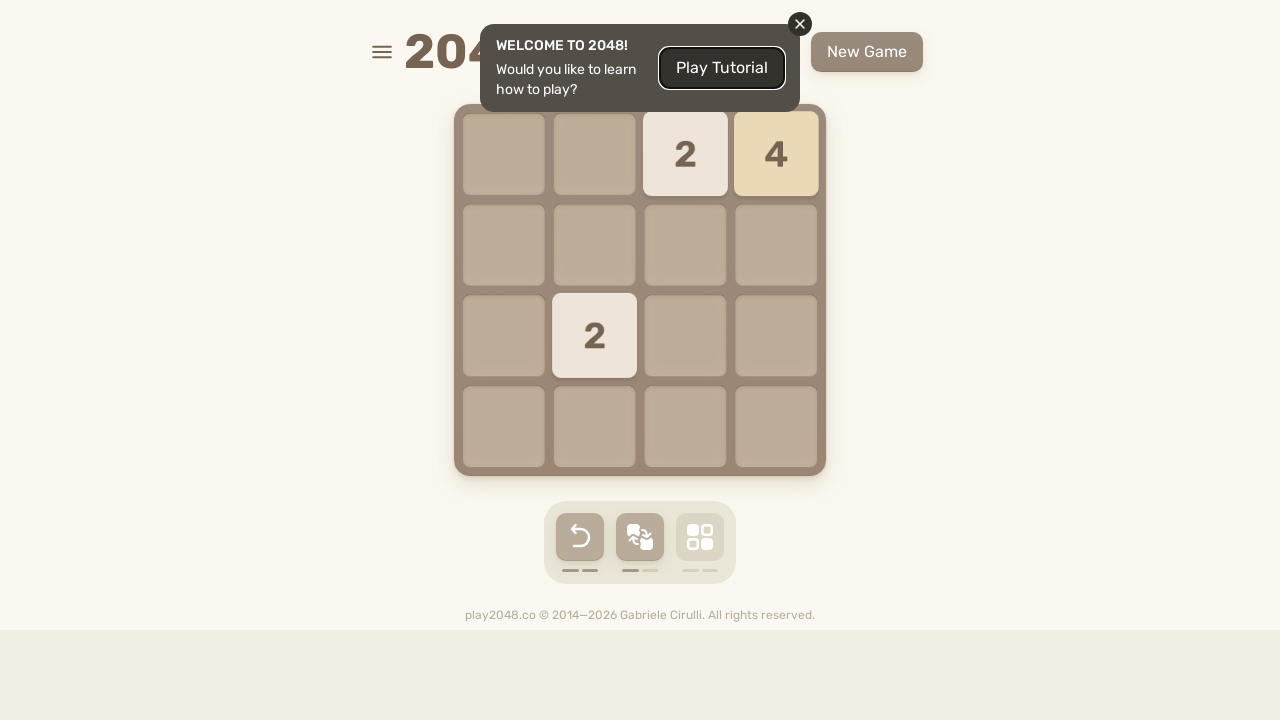

Pressed arrow key: ArrowDown
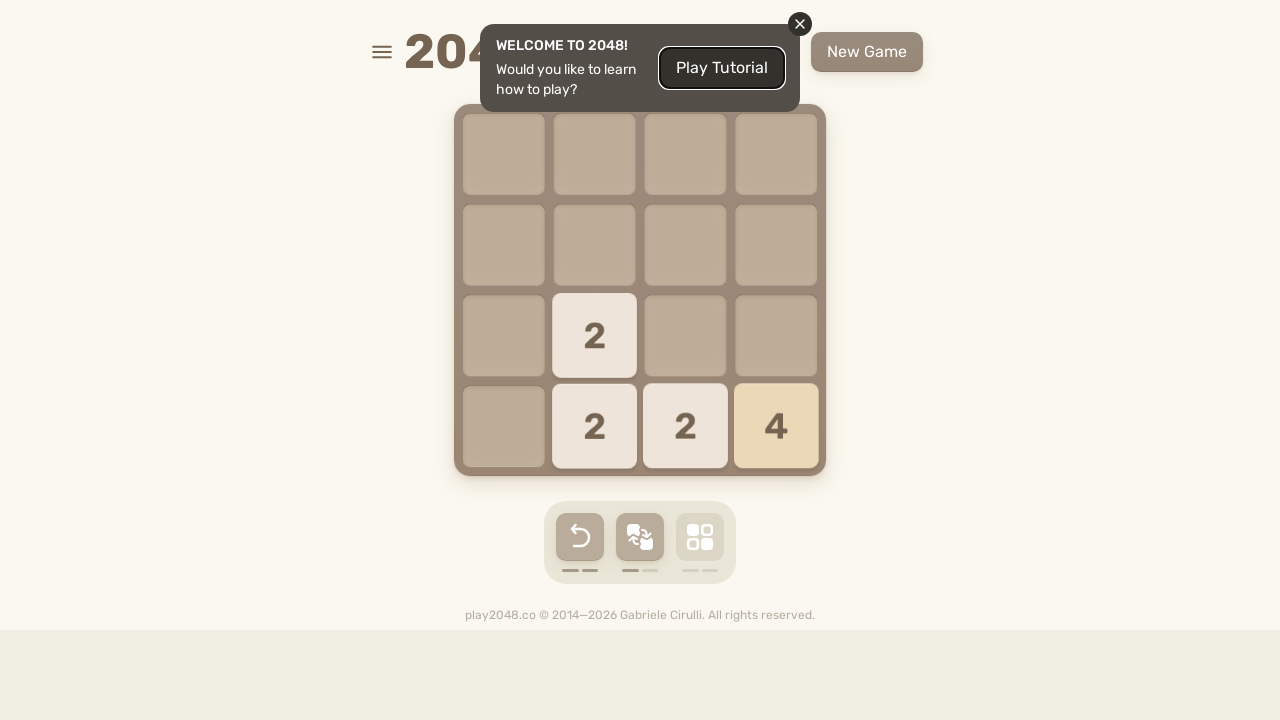

Waited 100ms between moves
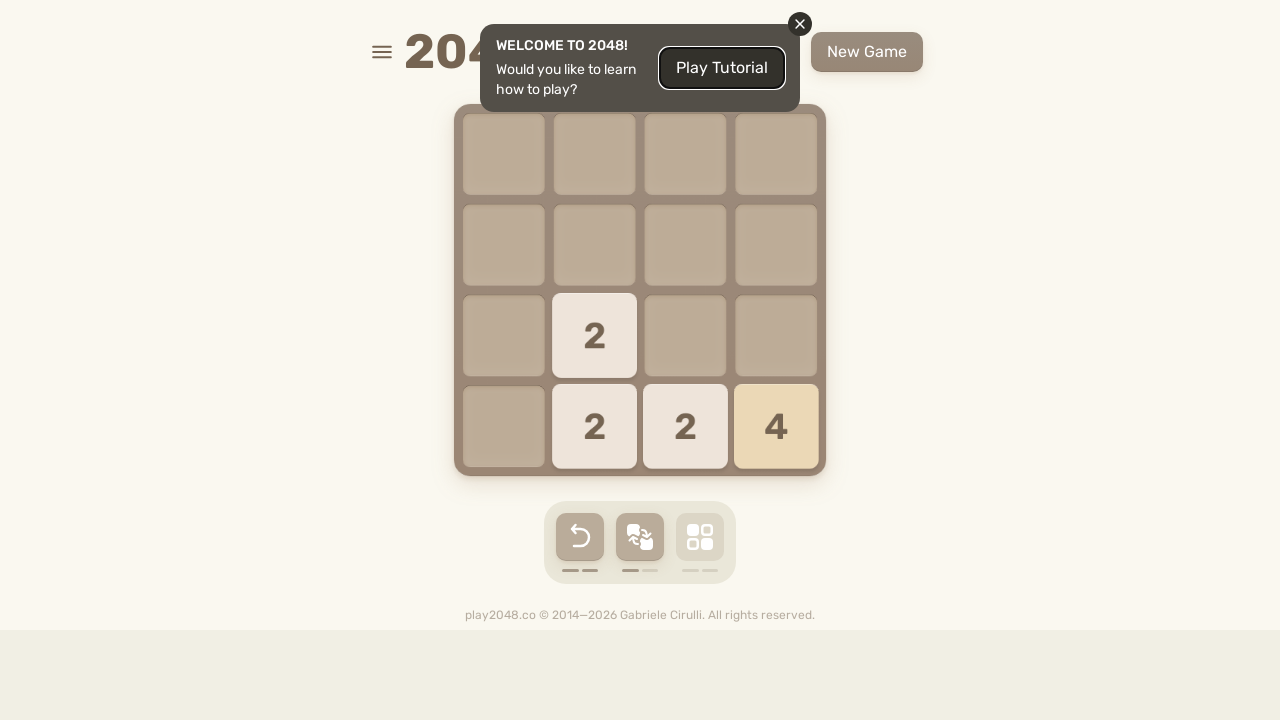

Pressed arrow key: ArrowLeft
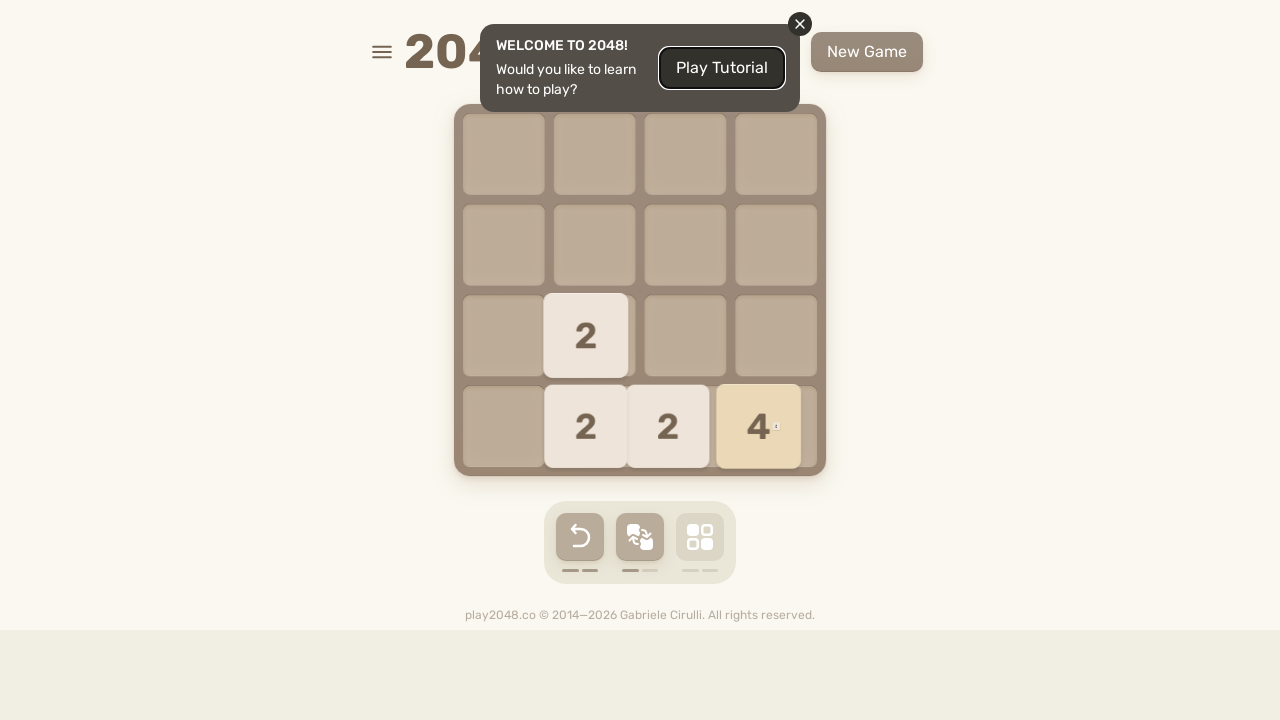

Waited 100ms between moves
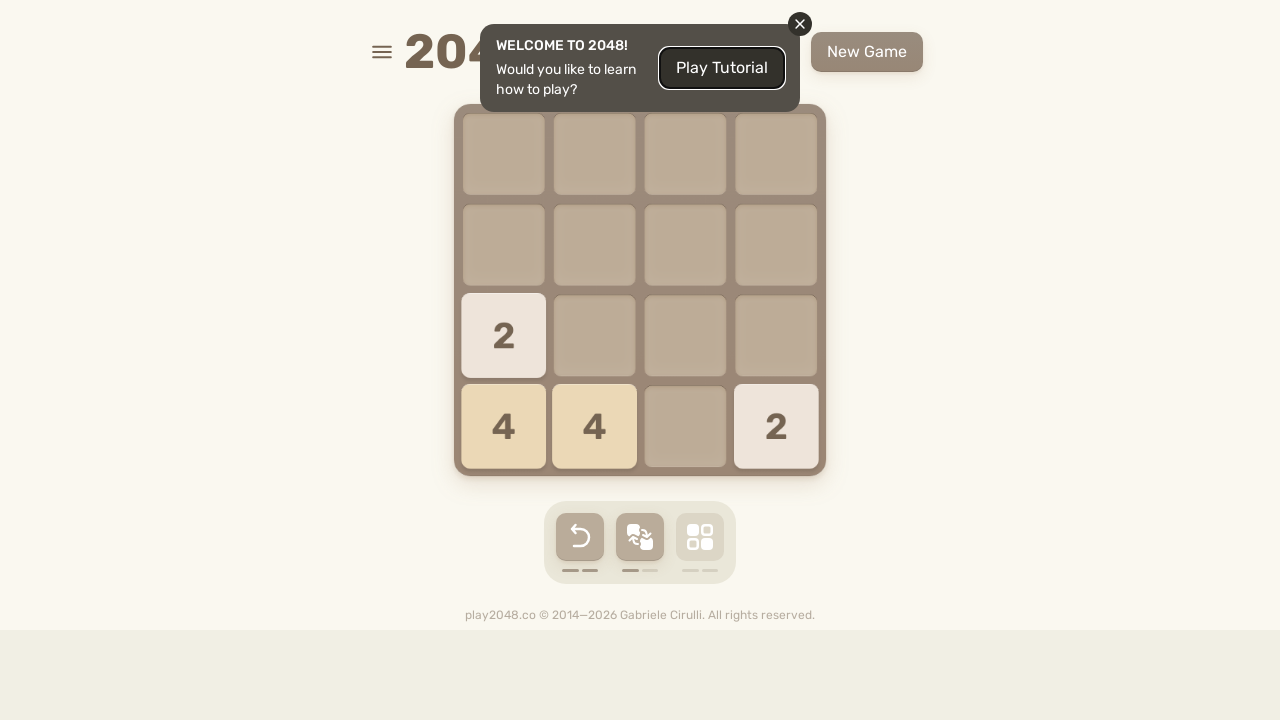

Pressed arrow key: ArrowUp
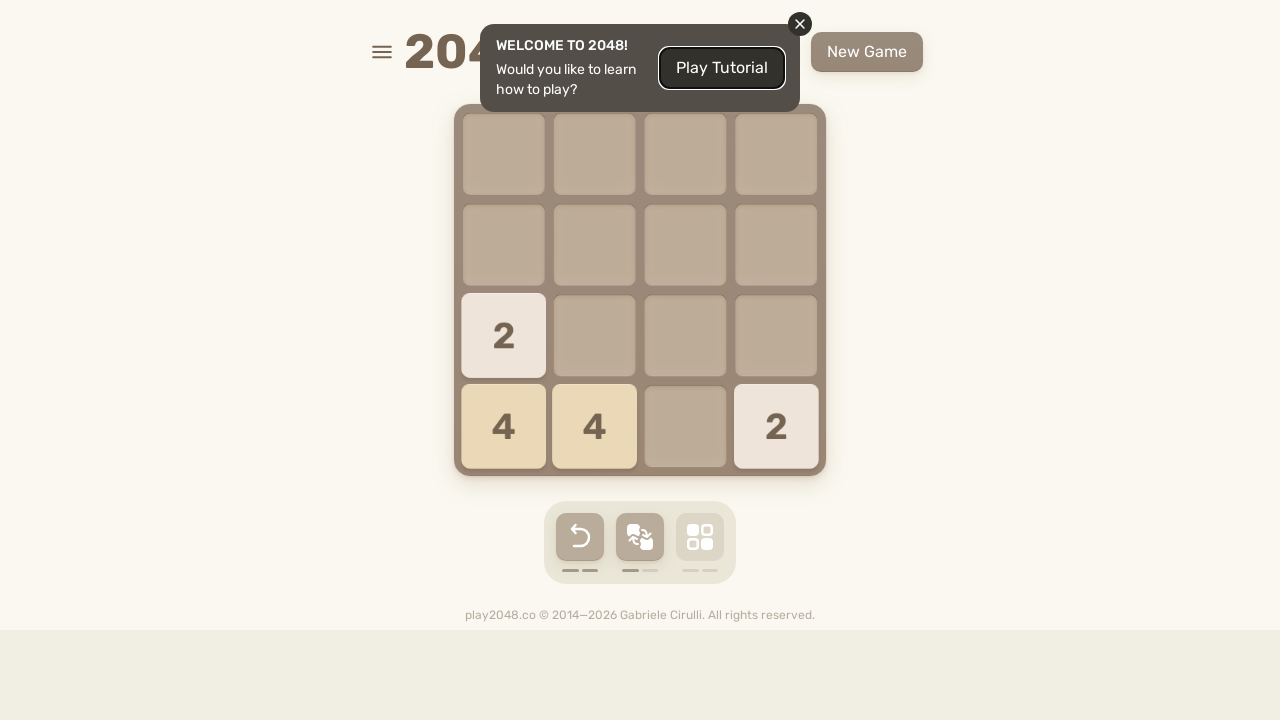

Waited 100ms between moves
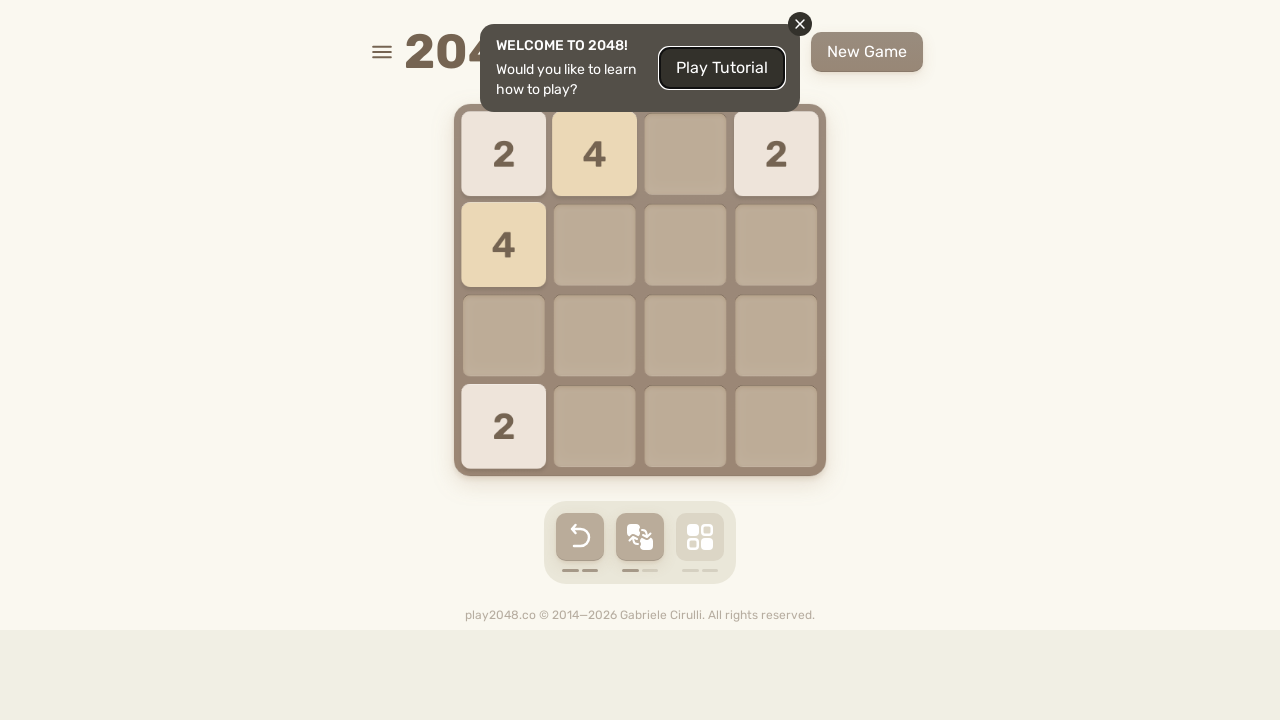

Pressed arrow key: ArrowRight
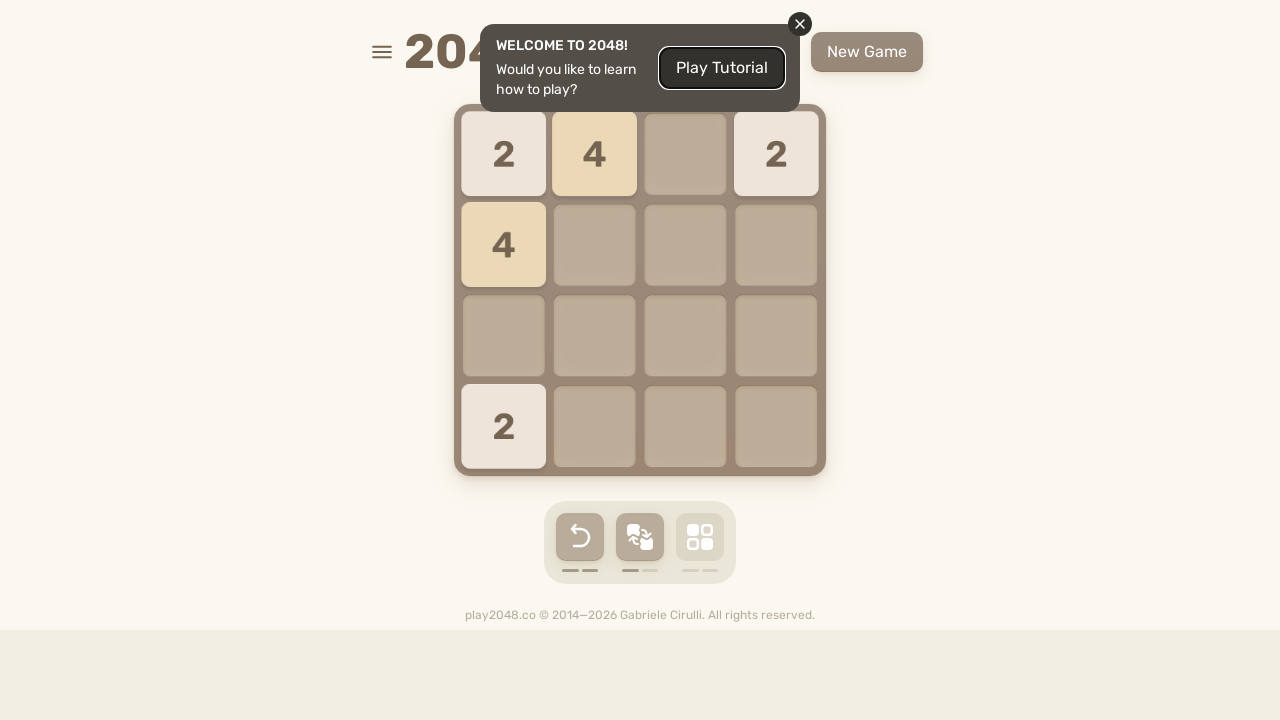

Waited 100ms between moves
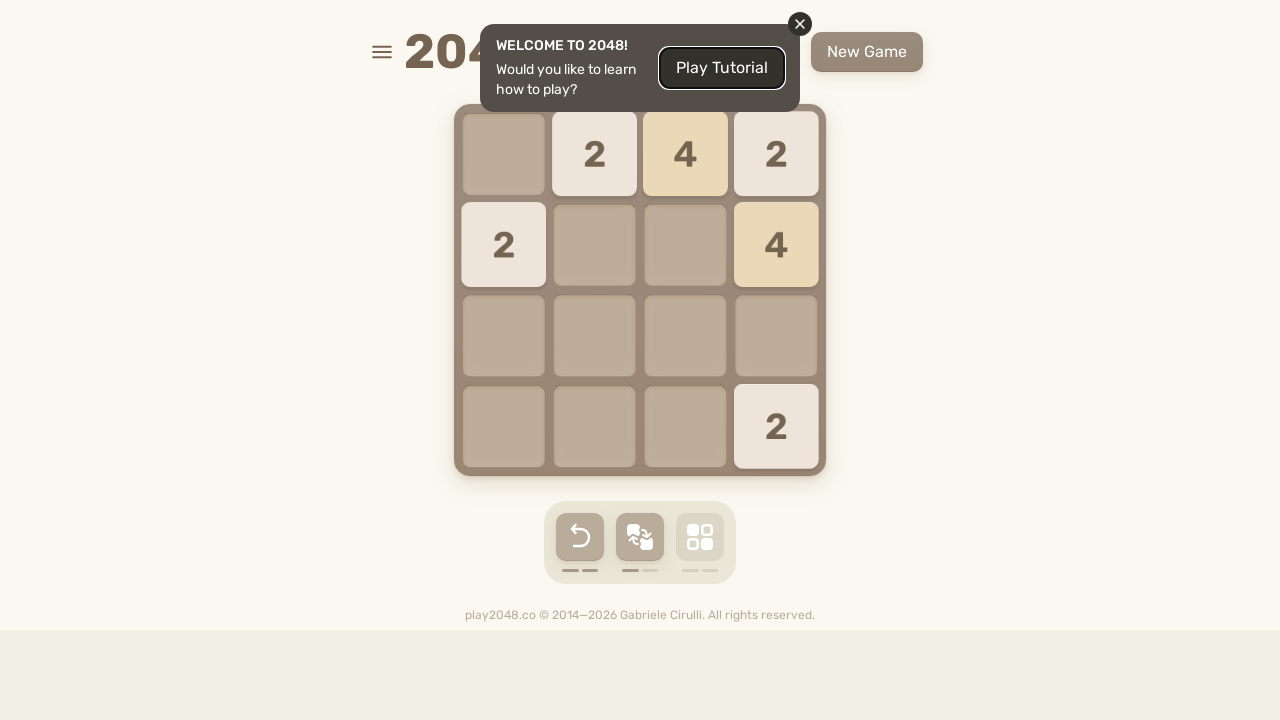

Pressed arrow key: ArrowDown
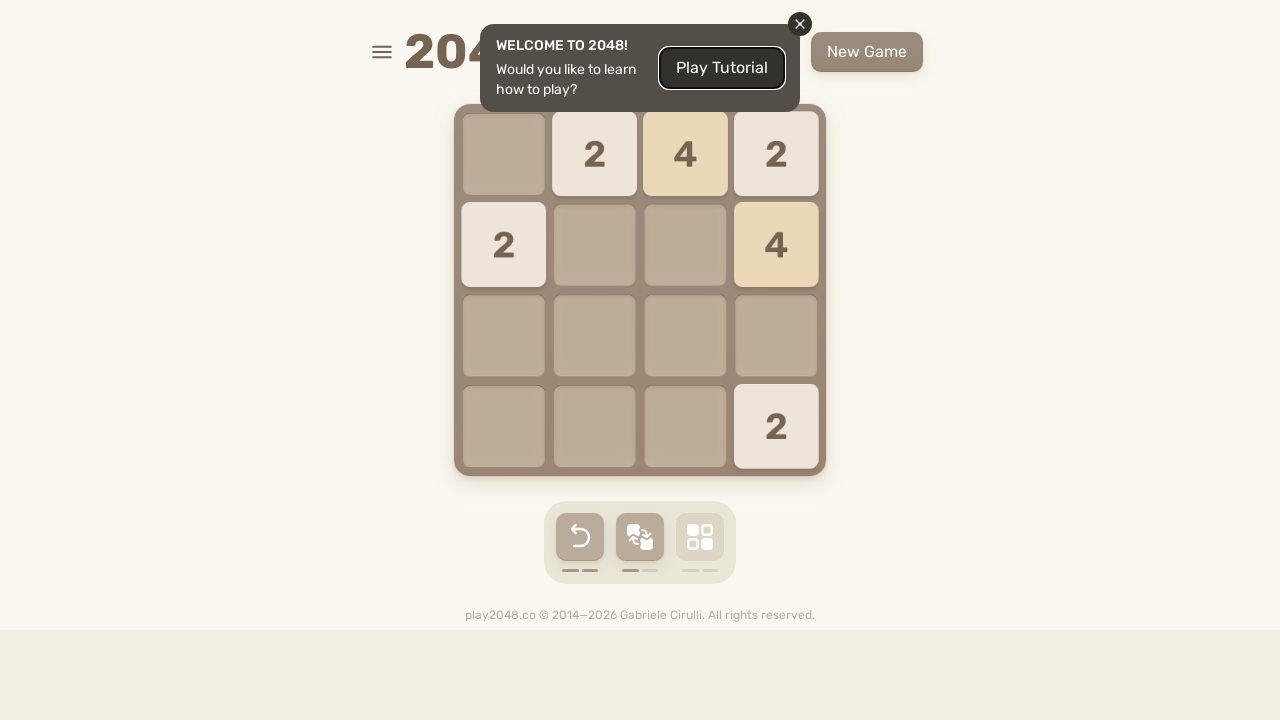

Waited 100ms between moves
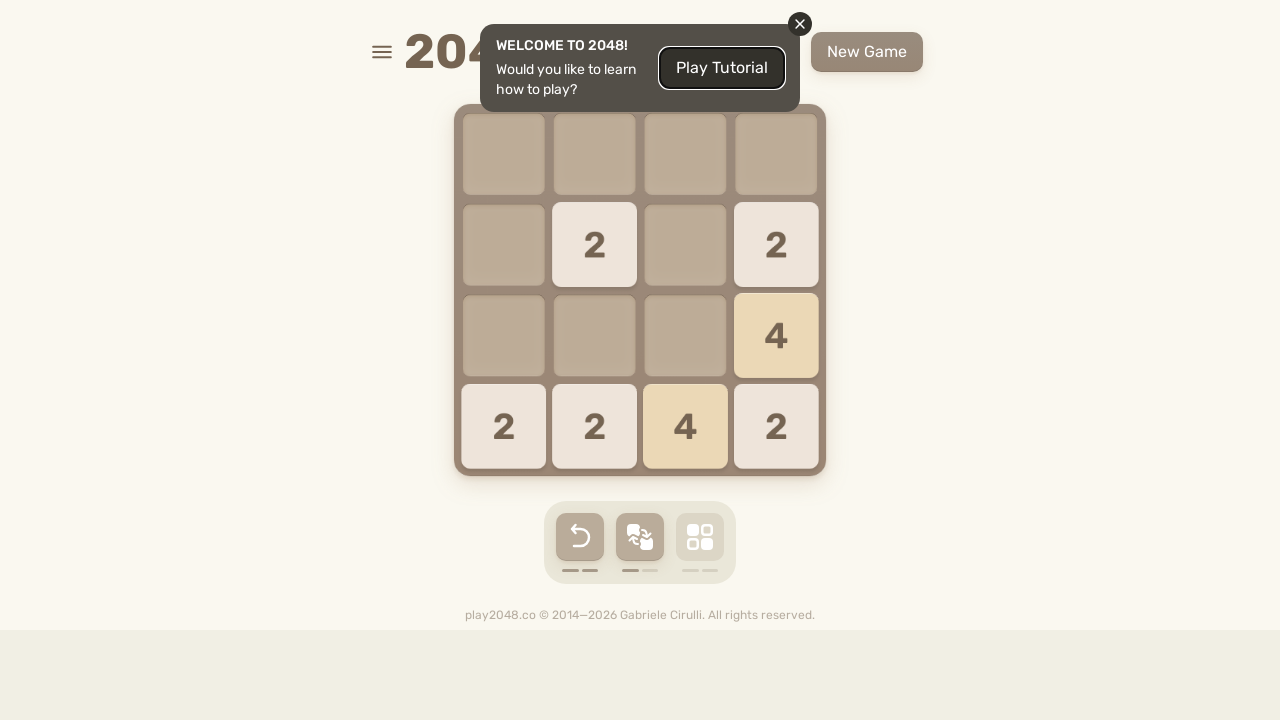

Pressed arrow key: ArrowLeft
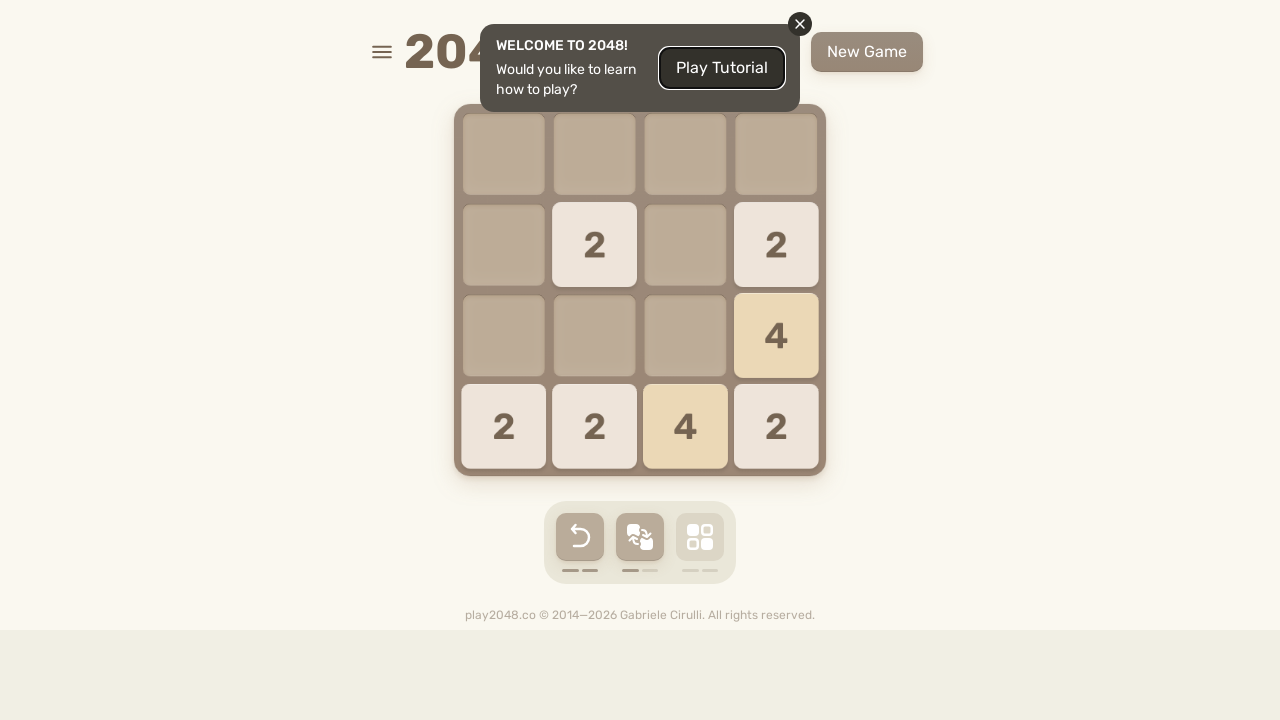

Waited 100ms between moves
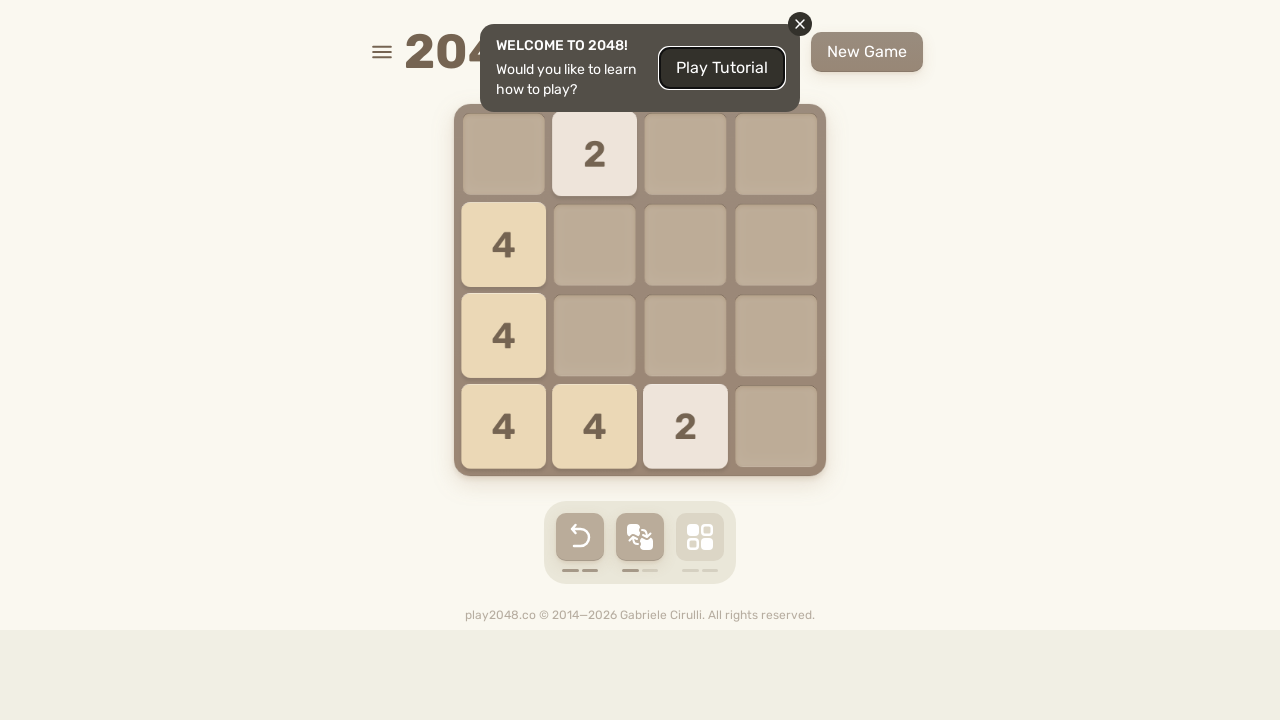

Pressed arrow key: ArrowUp
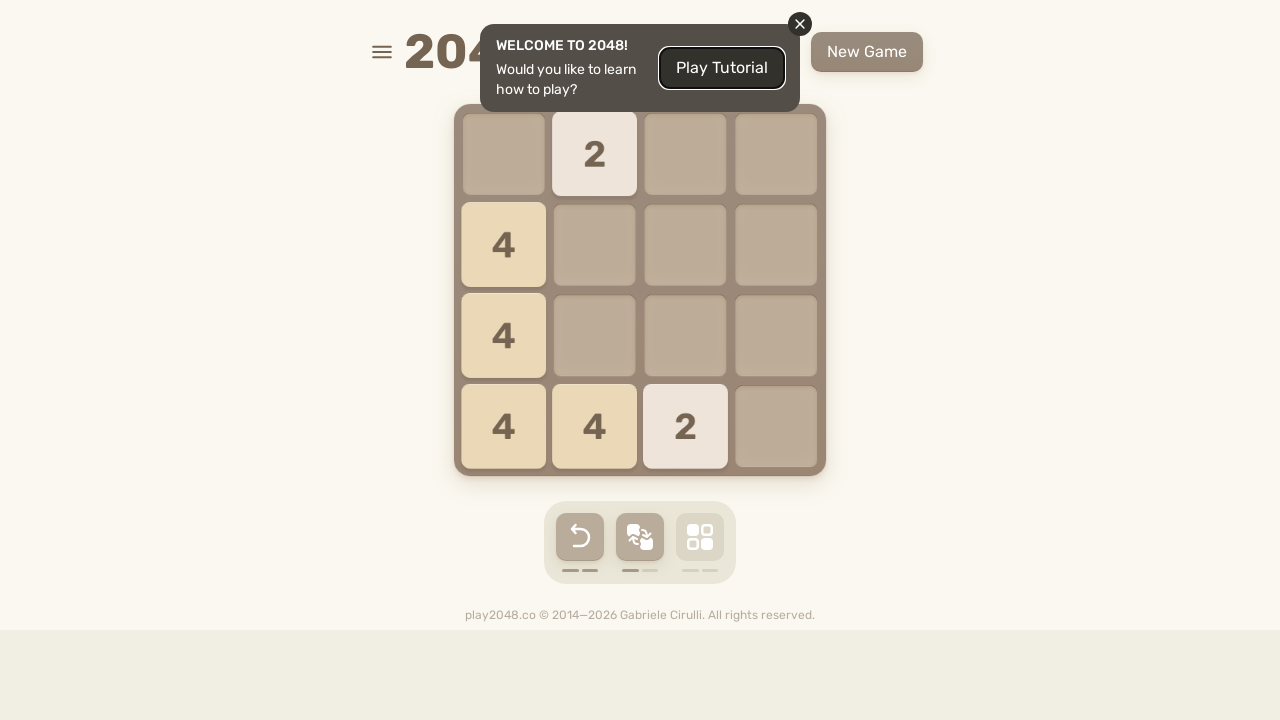

Waited 100ms between moves
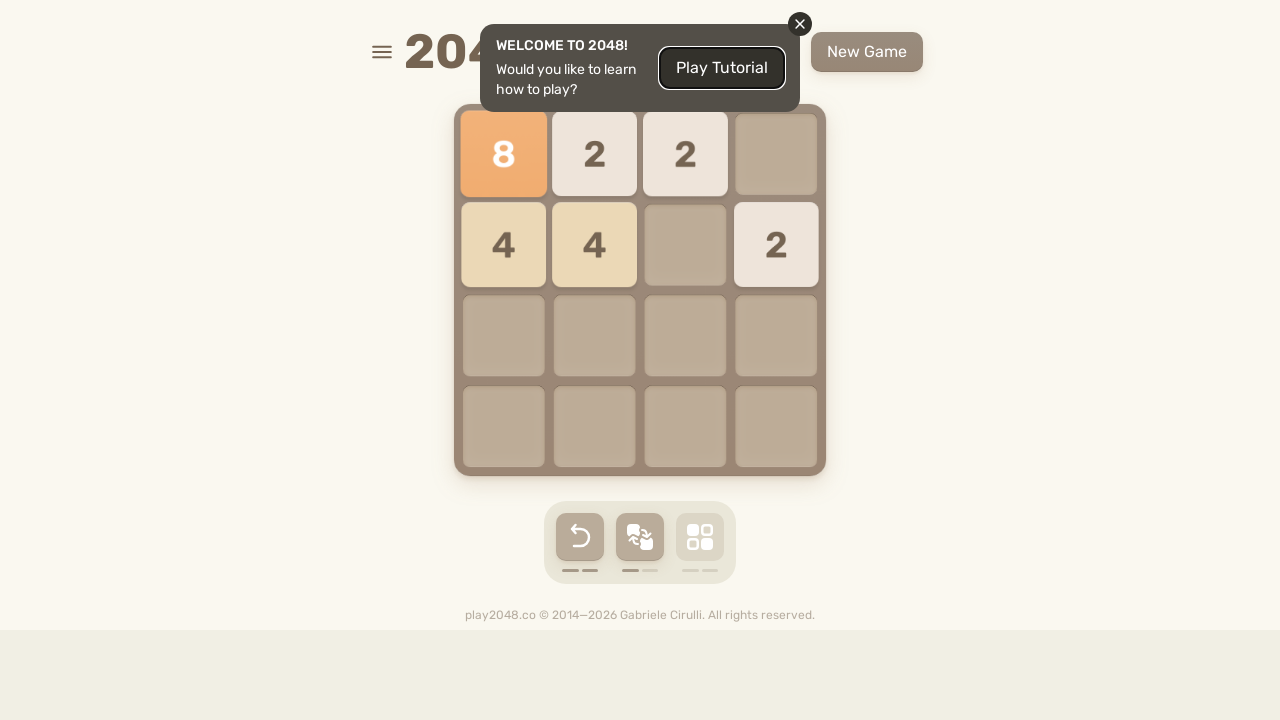

Pressed arrow key: ArrowRight
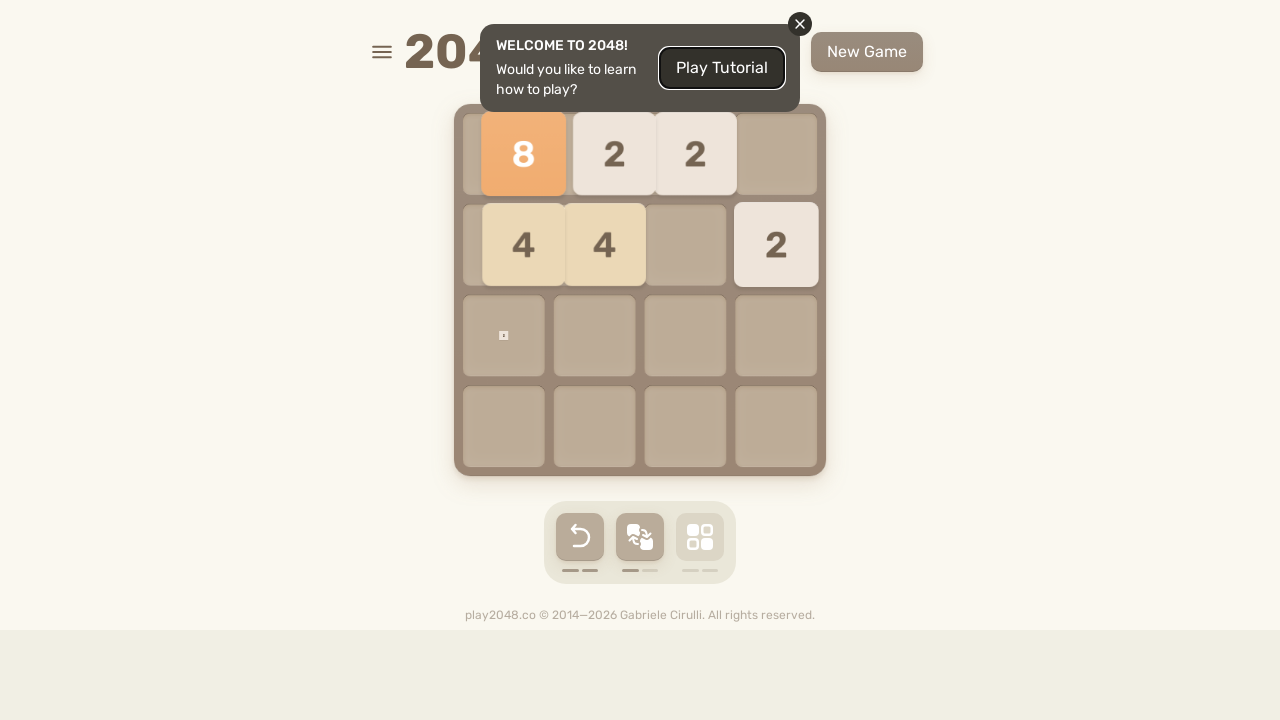

Waited 100ms between moves
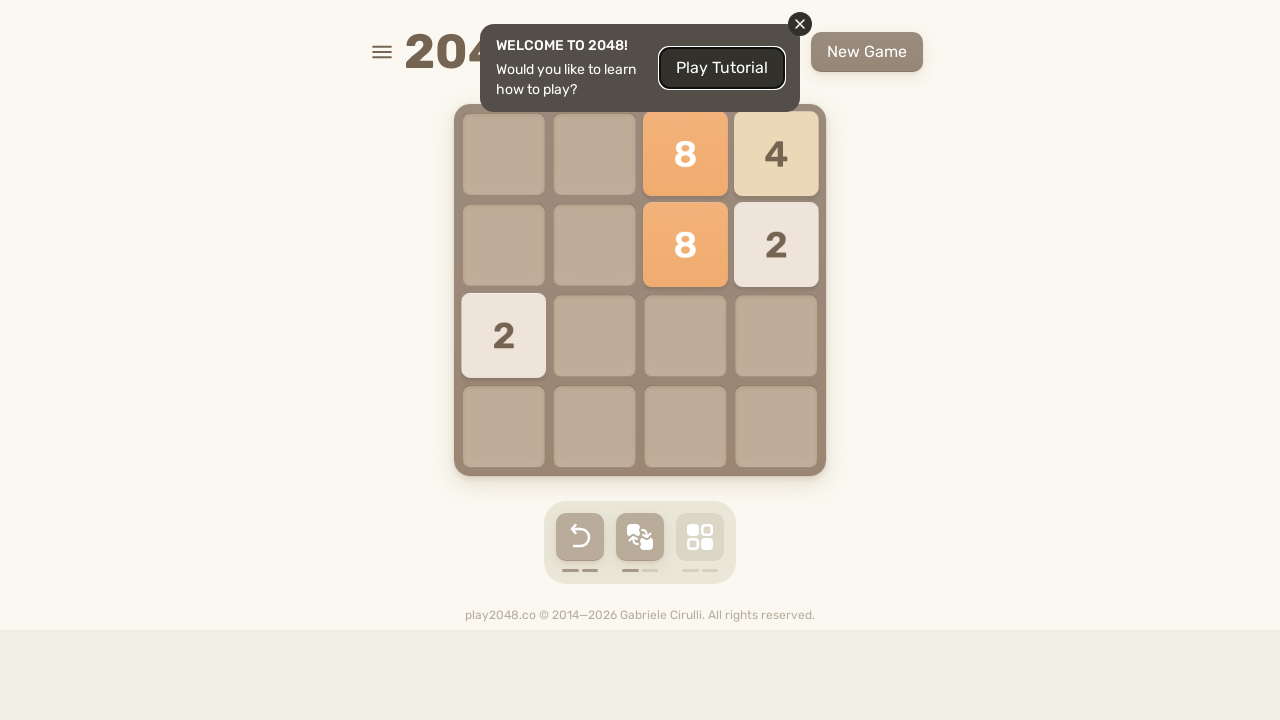

Pressed arrow key: ArrowDown
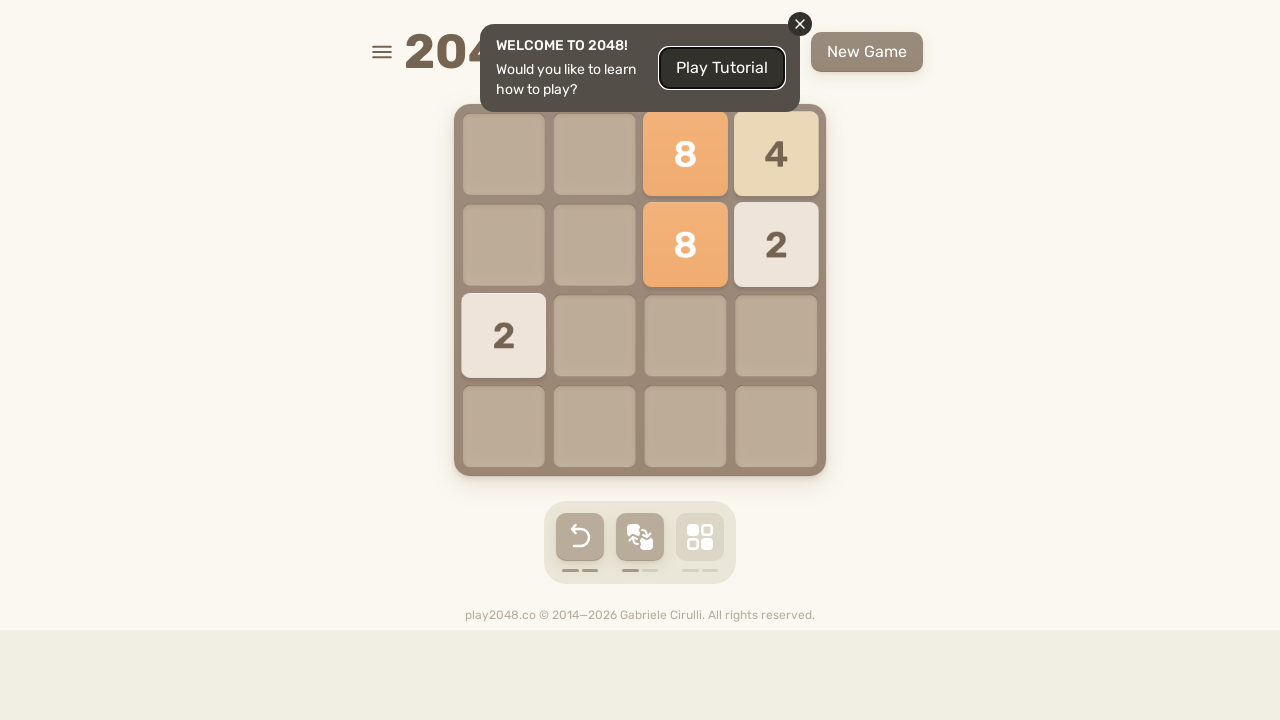

Waited 100ms between moves
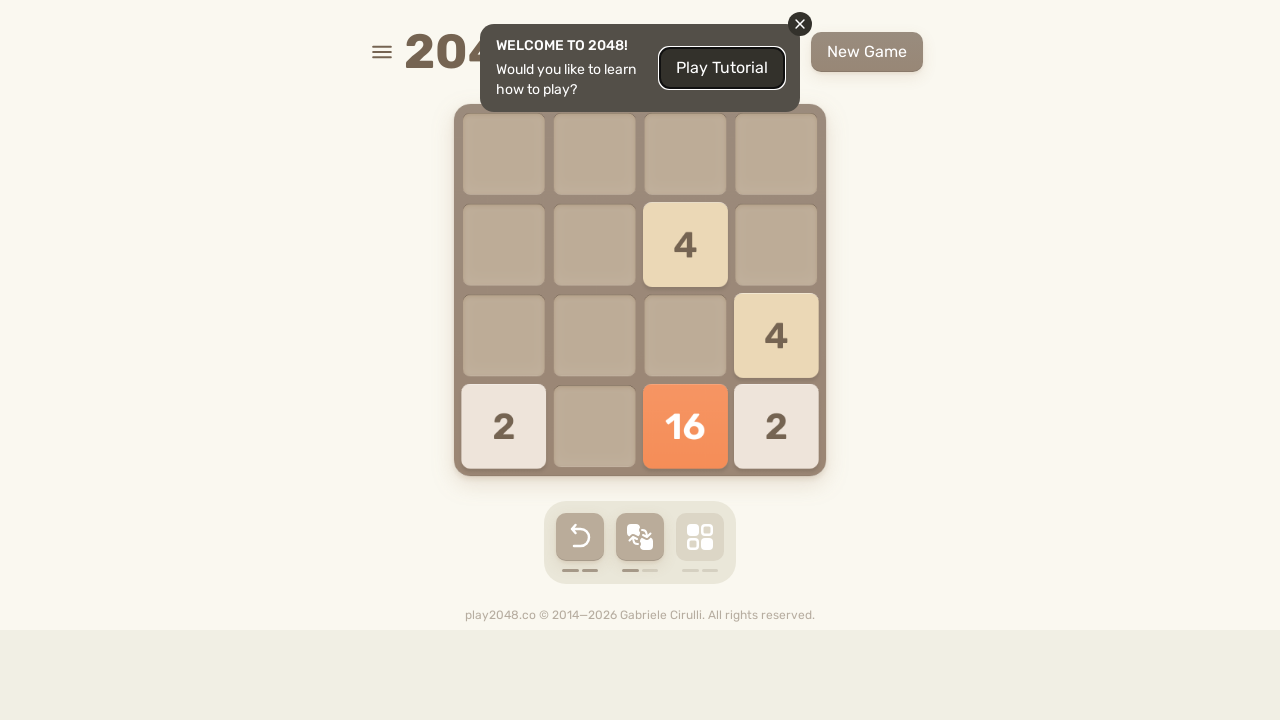

Pressed arrow key: ArrowLeft
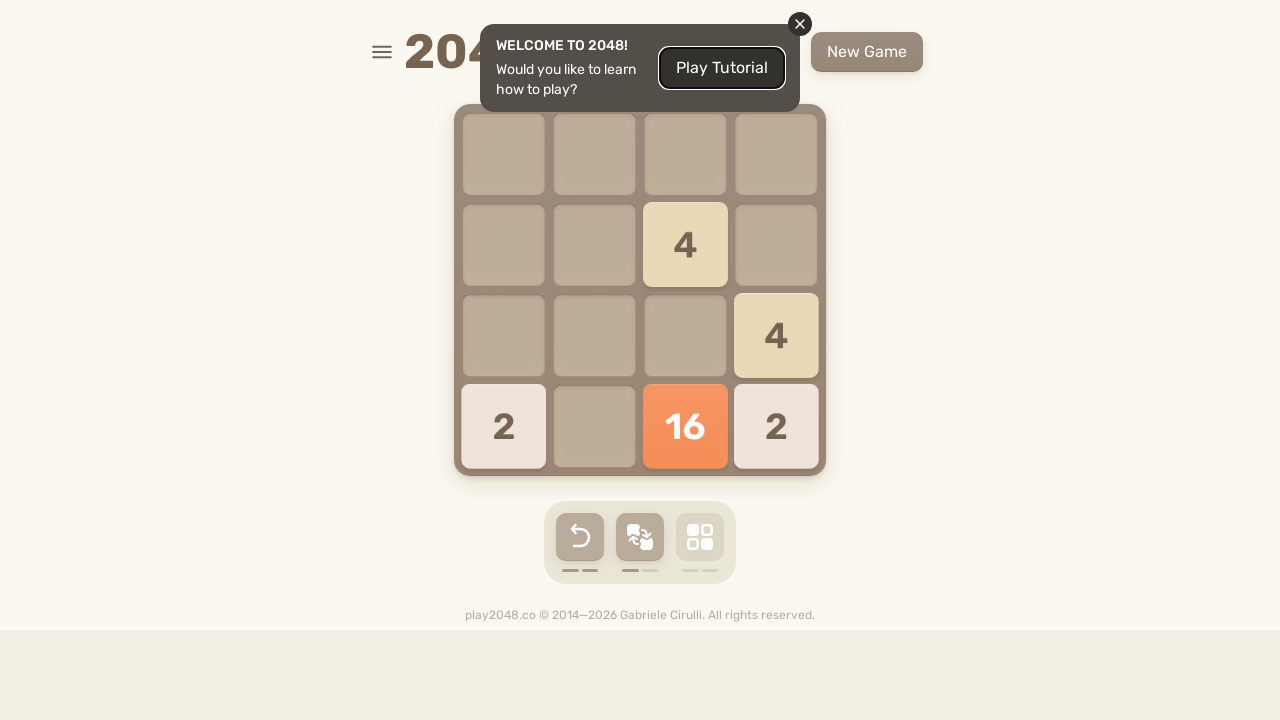

Waited 100ms between moves
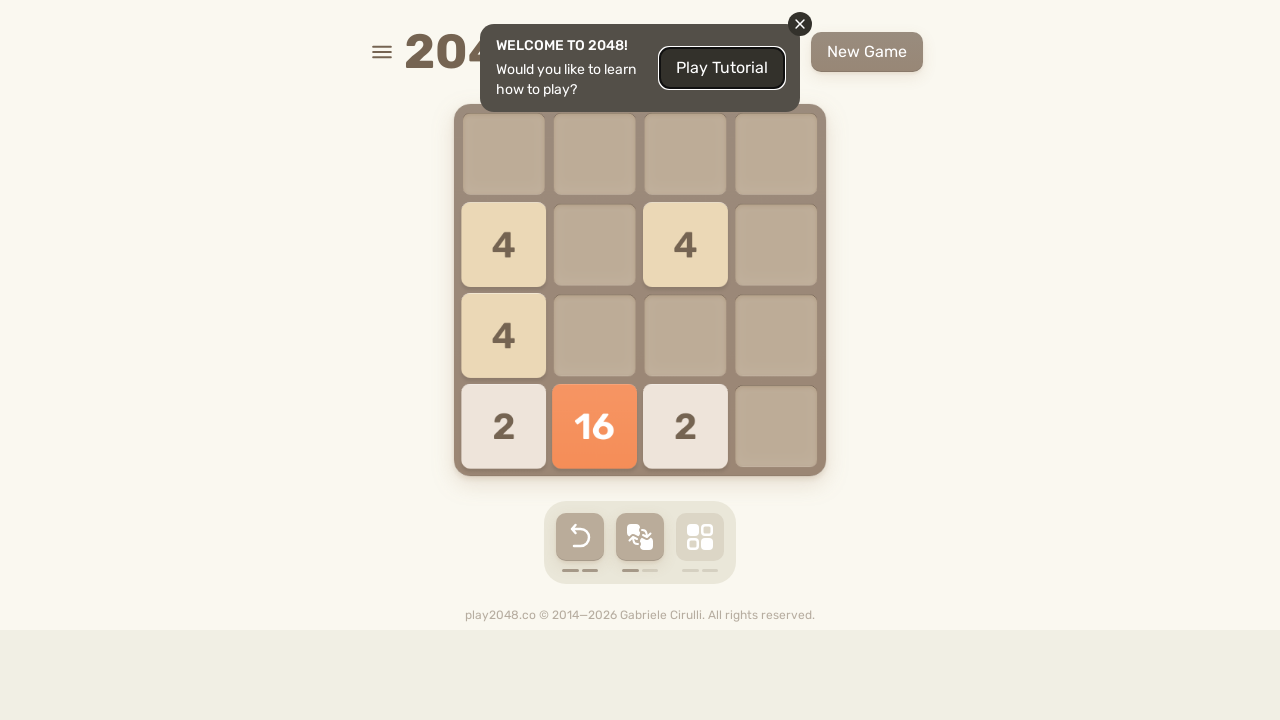

Pressed arrow key: ArrowUp
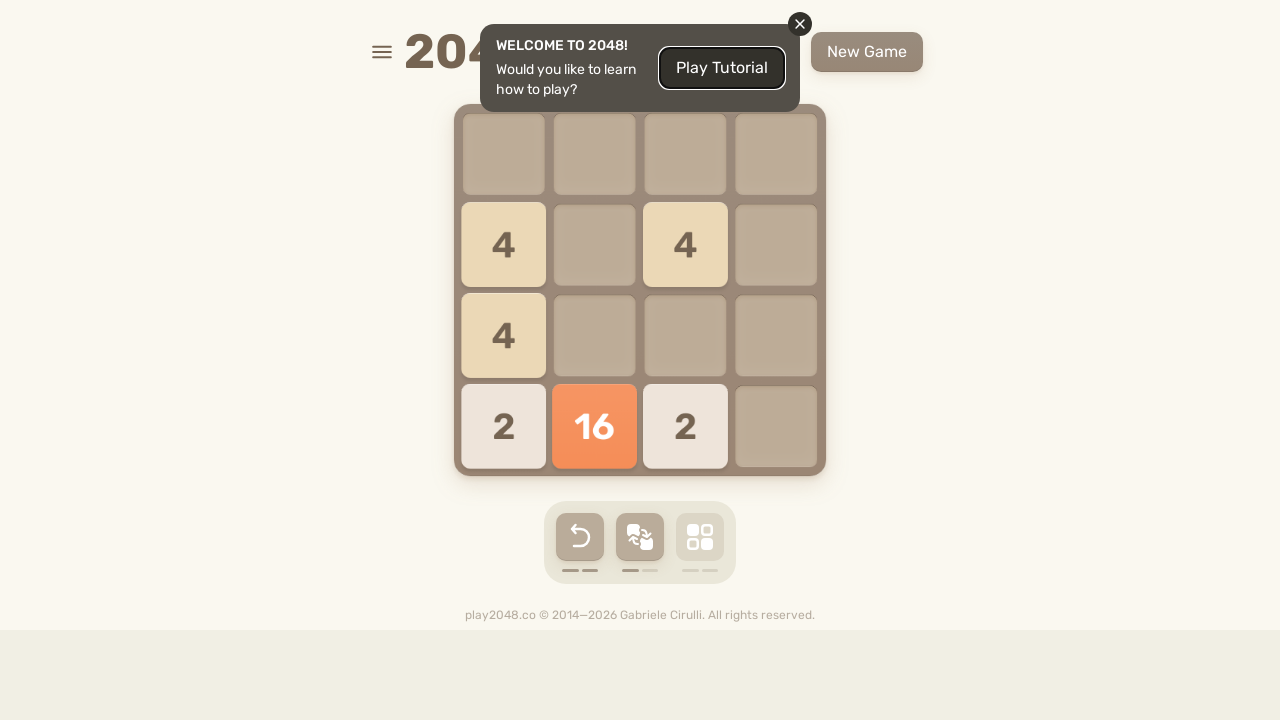

Waited 100ms between moves
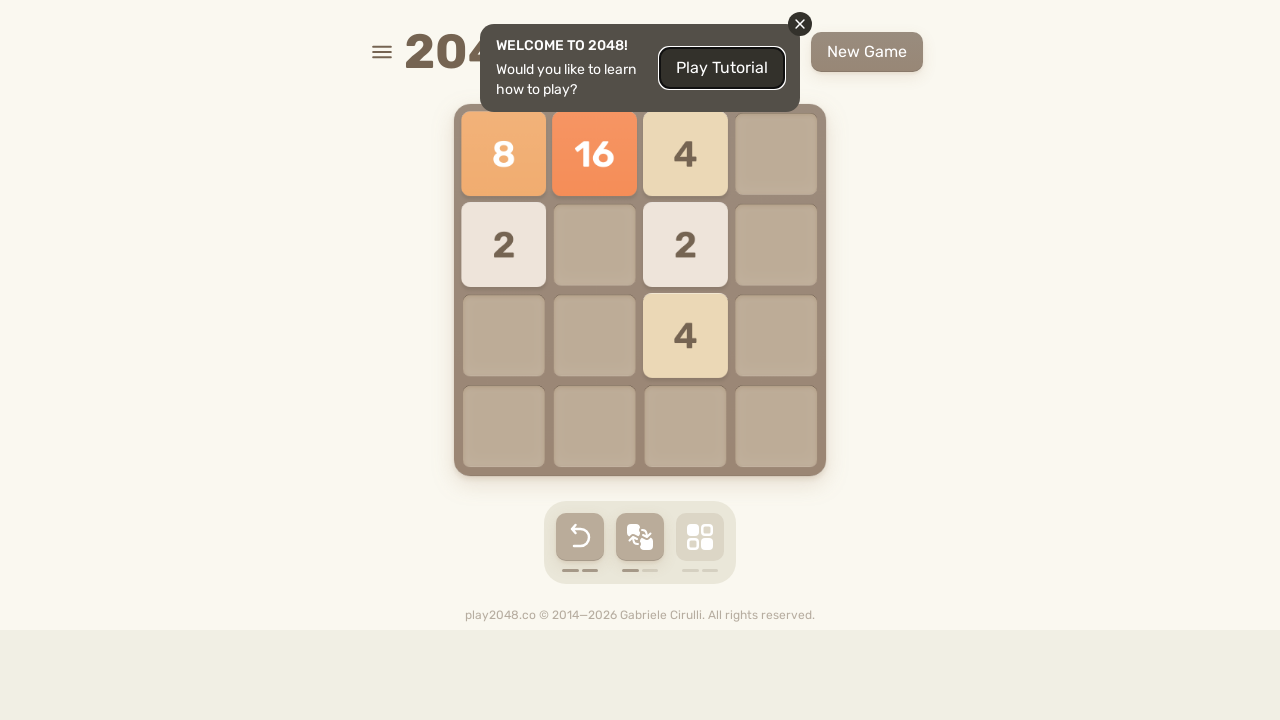

Pressed arrow key: ArrowRight
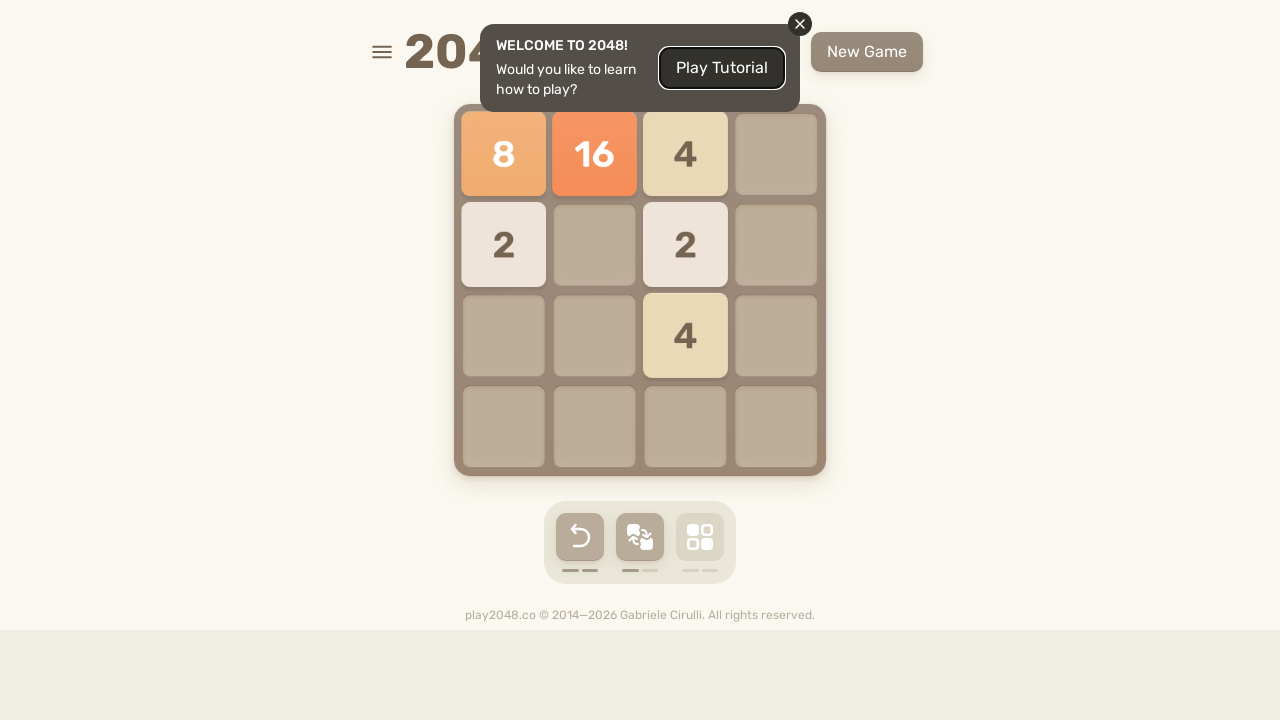

Waited 100ms between moves
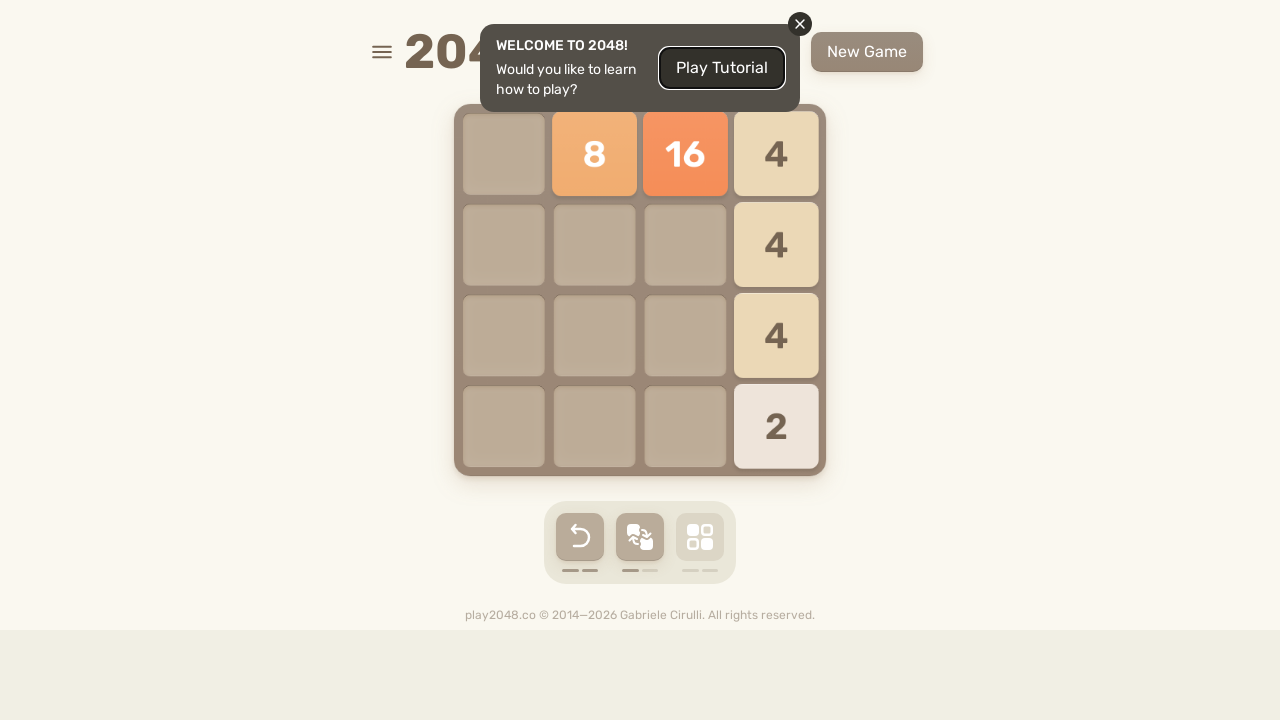

Pressed arrow key: ArrowDown
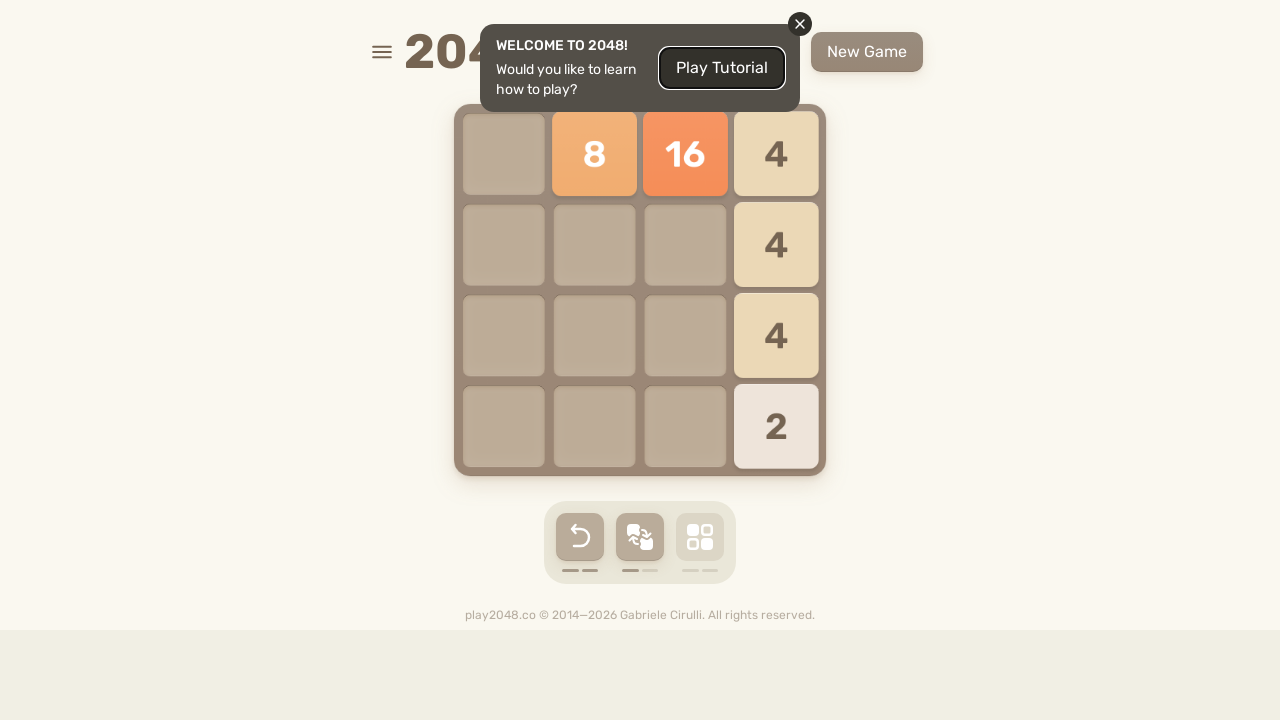

Waited 100ms between moves
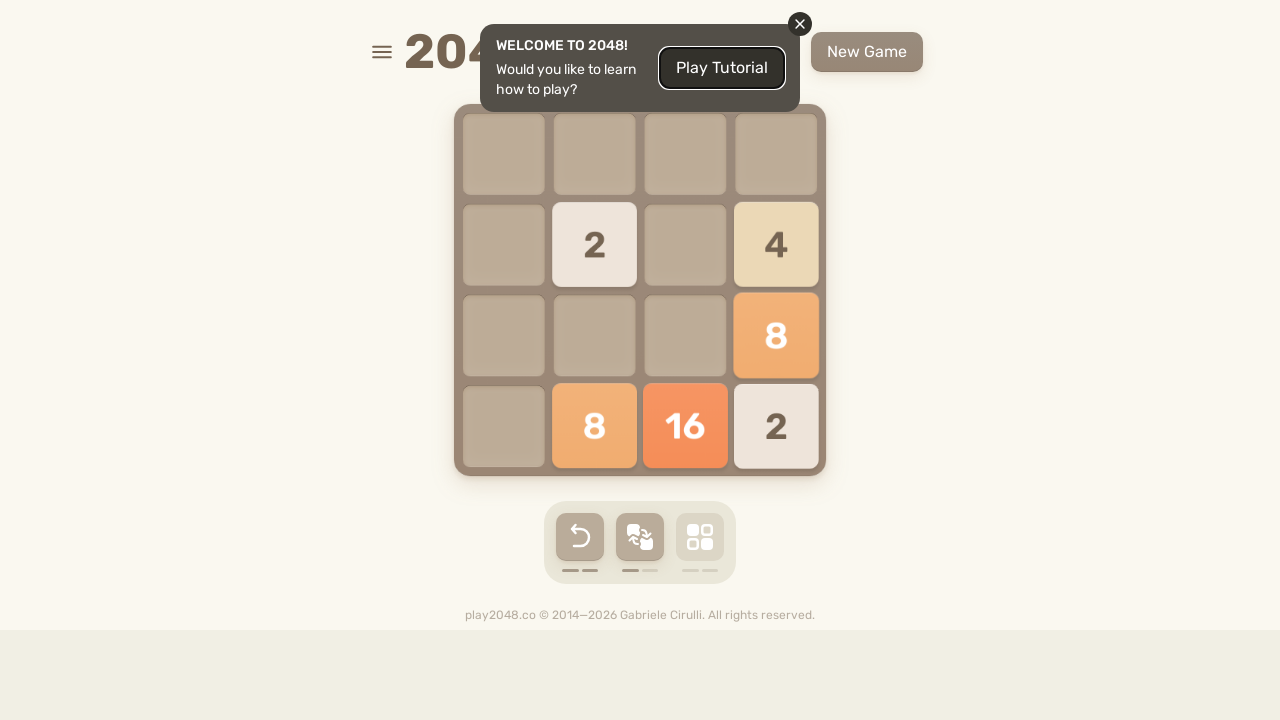

Pressed arrow key: ArrowLeft
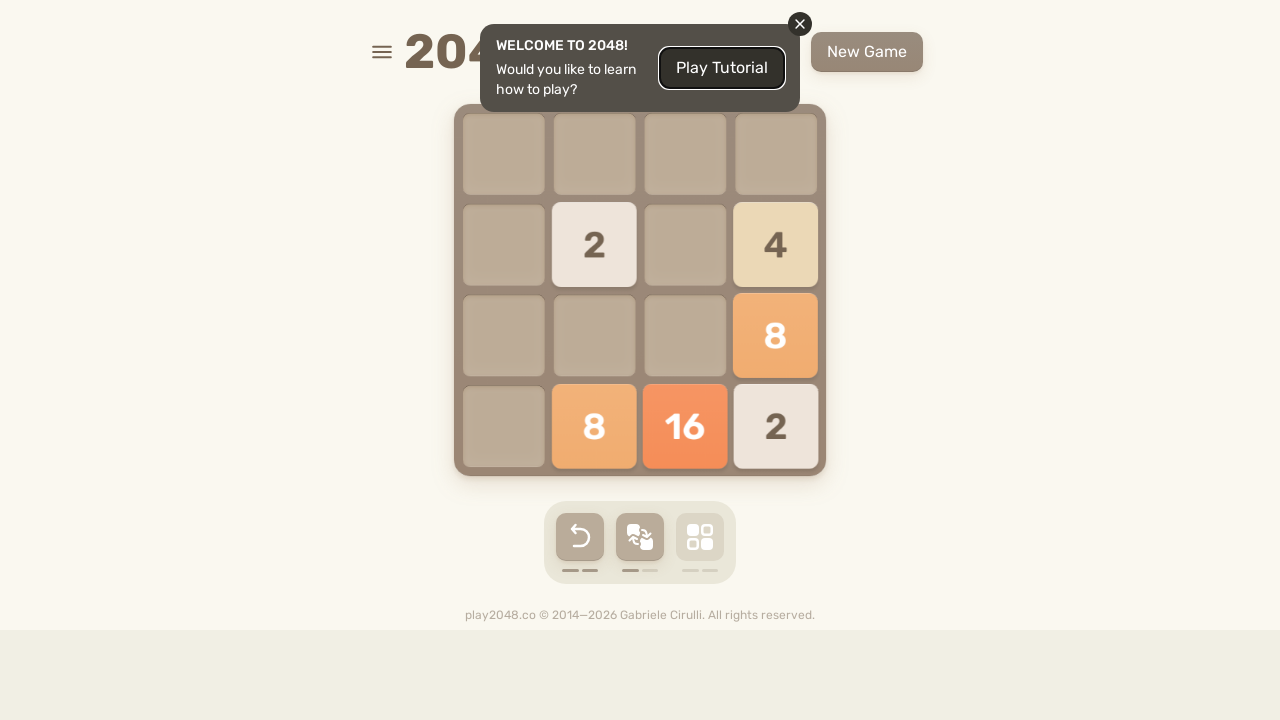

Waited 100ms between moves
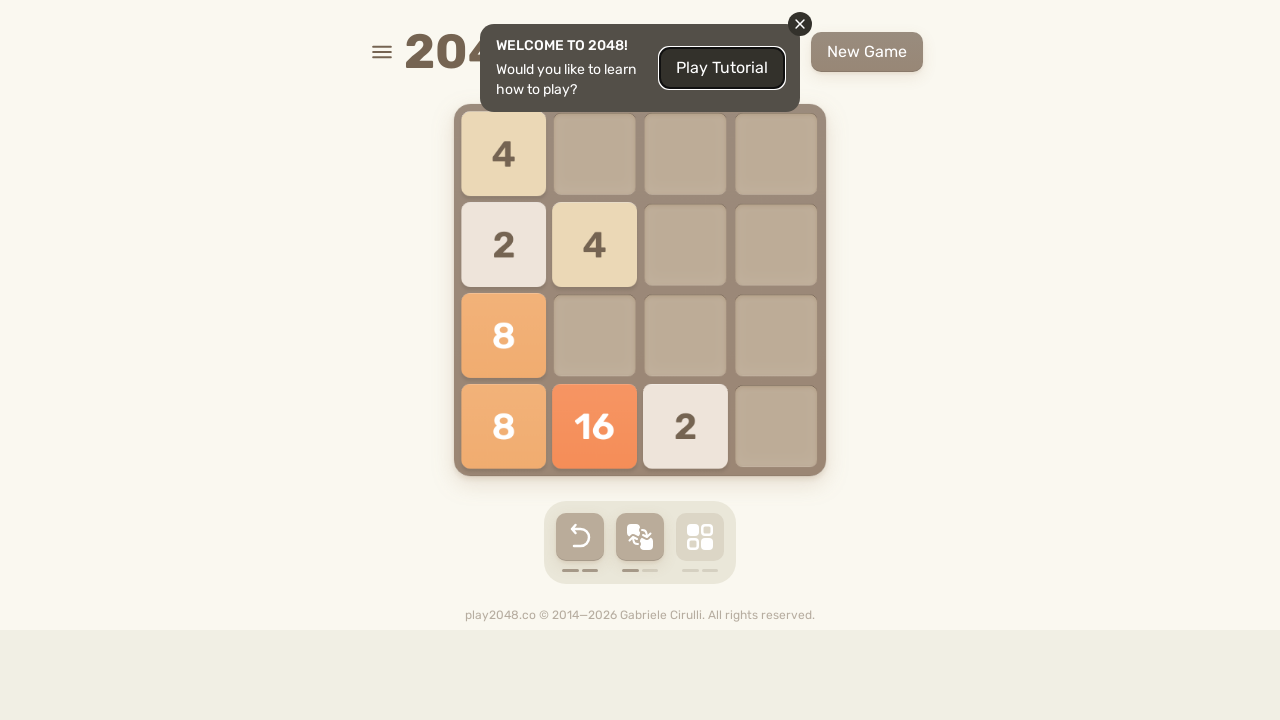

Pressed arrow key: ArrowUp
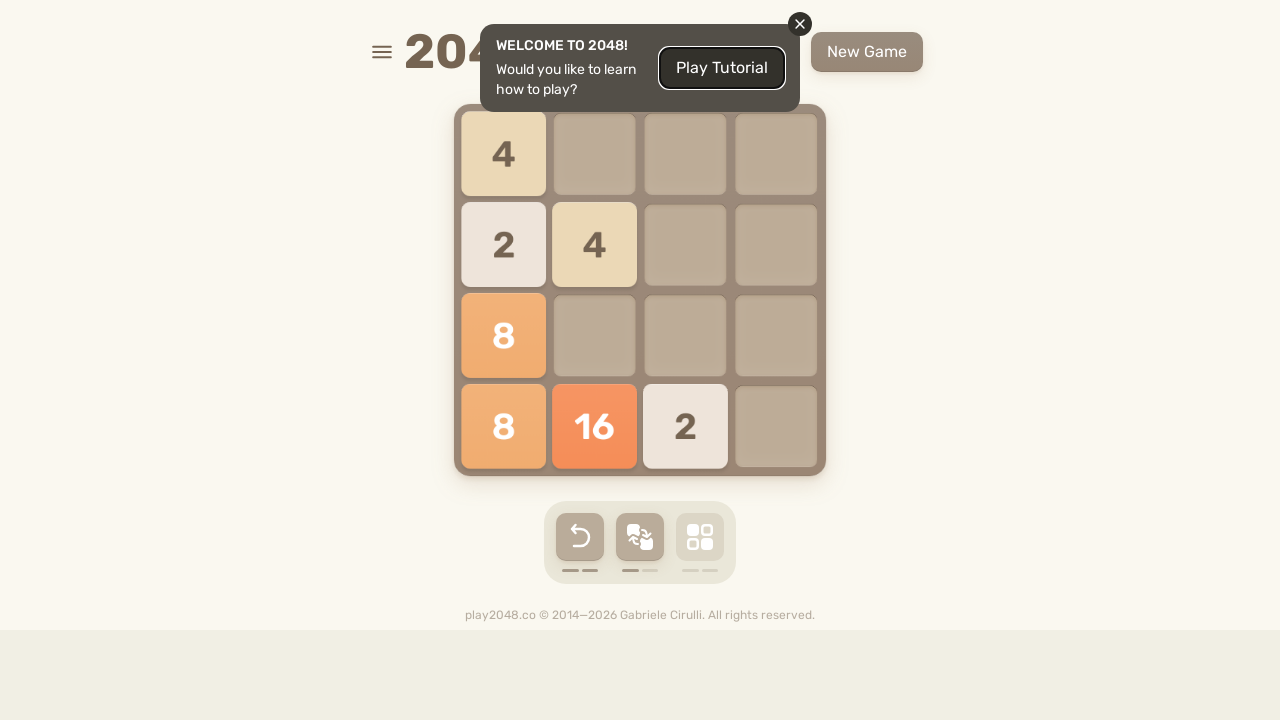

Waited 100ms between moves
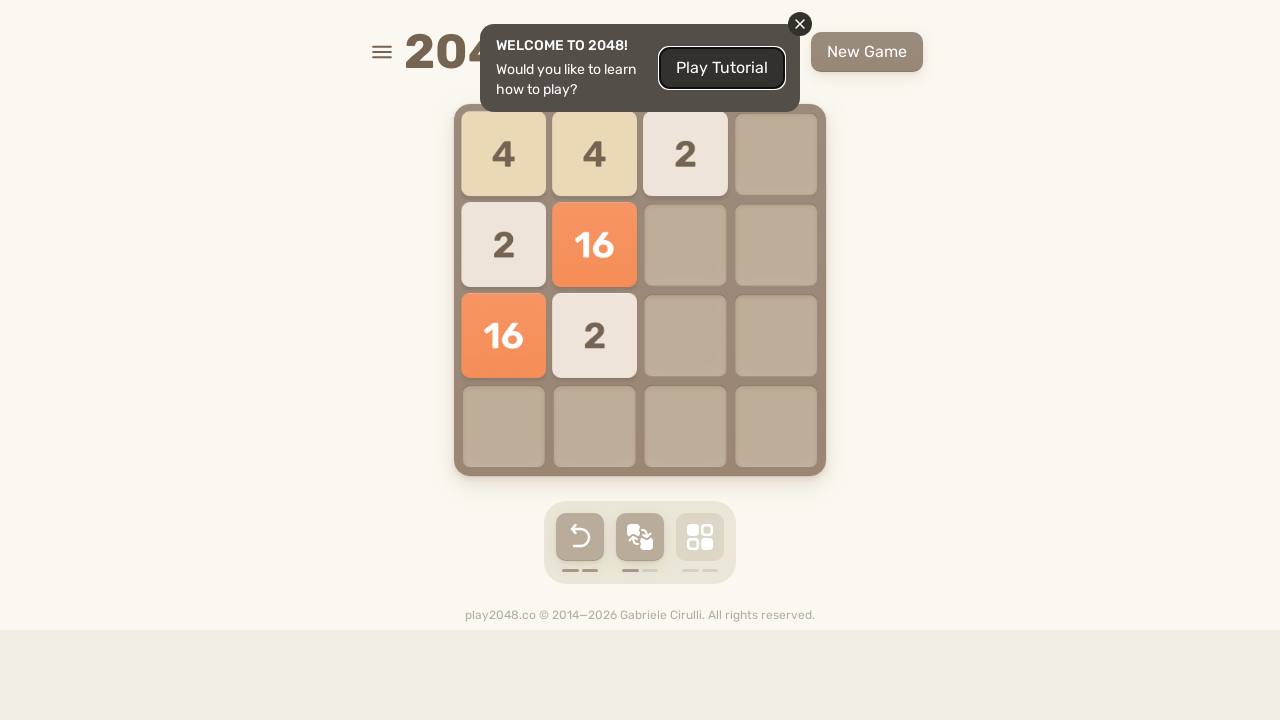

Pressed arrow key: ArrowRight
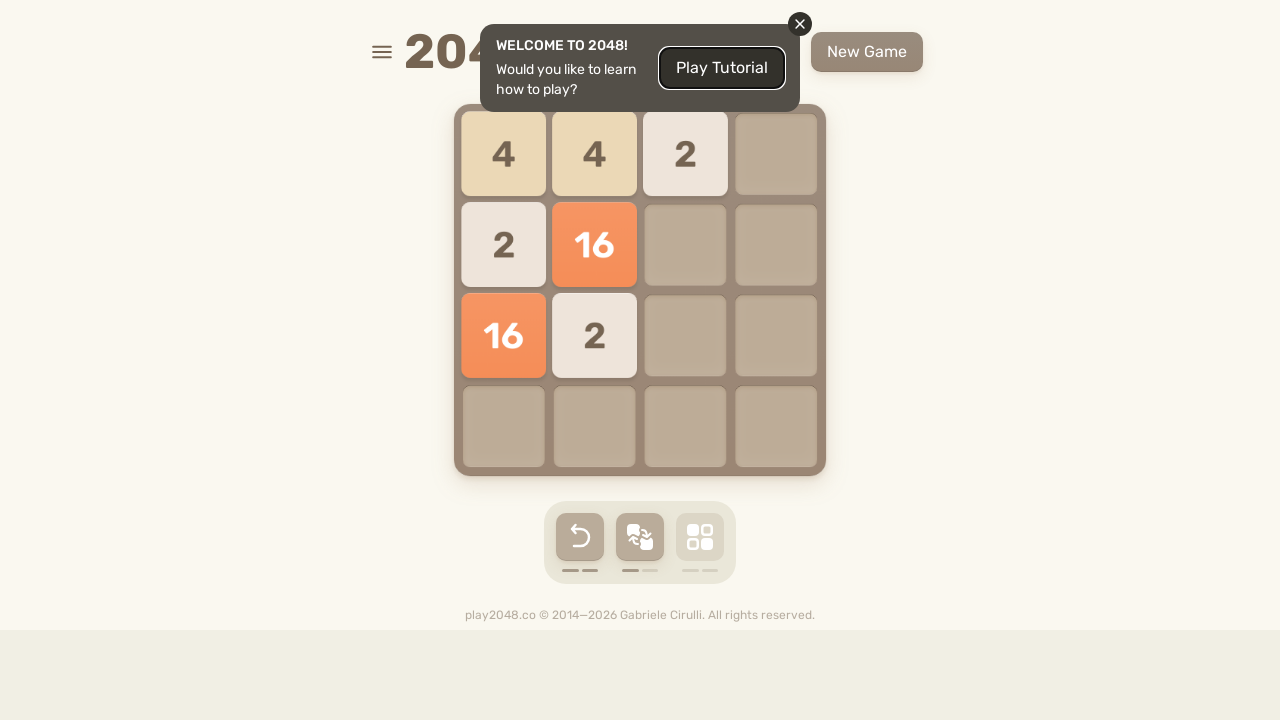

Waited 100ms between moves
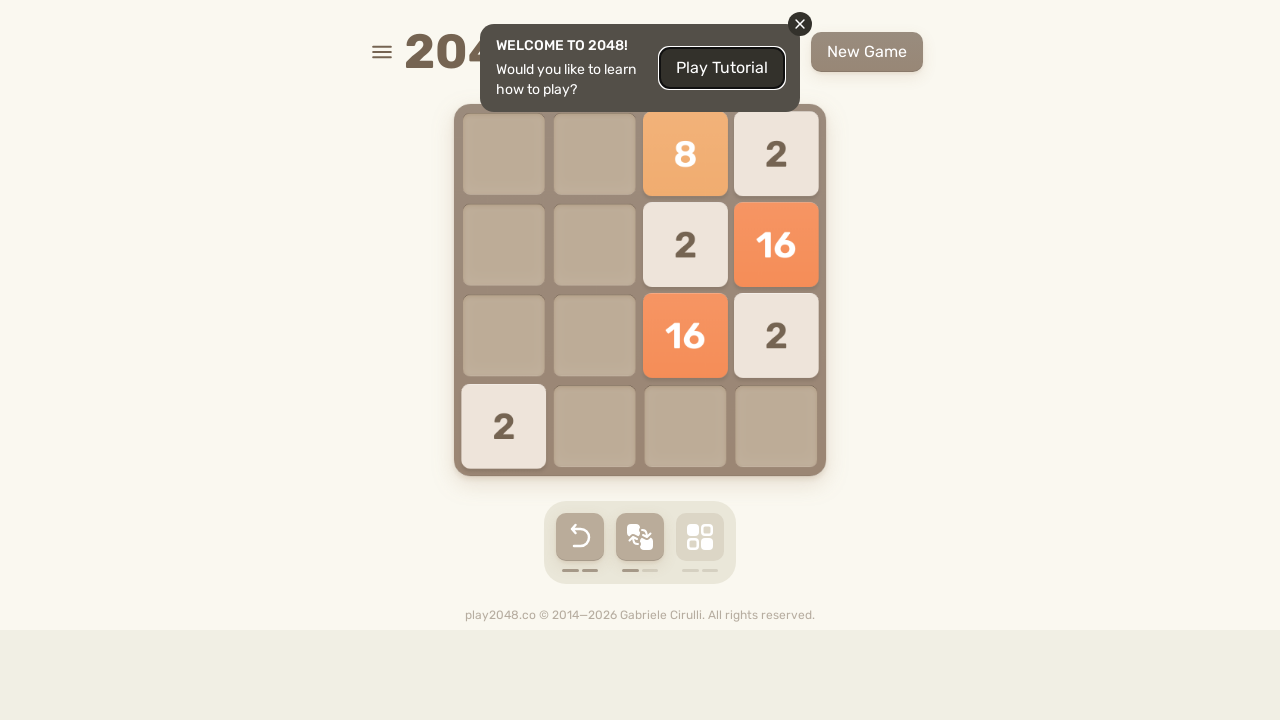

Pressed arrow key: ArrowDown
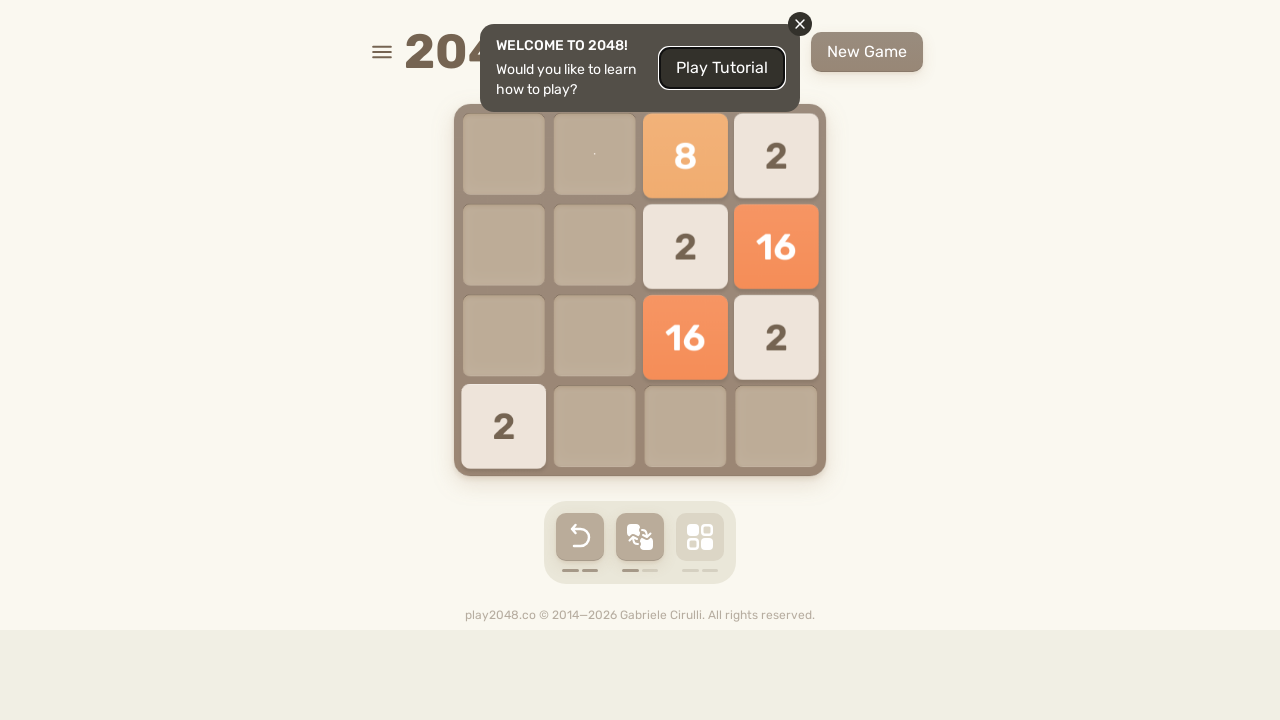

Waited 100ms between moves
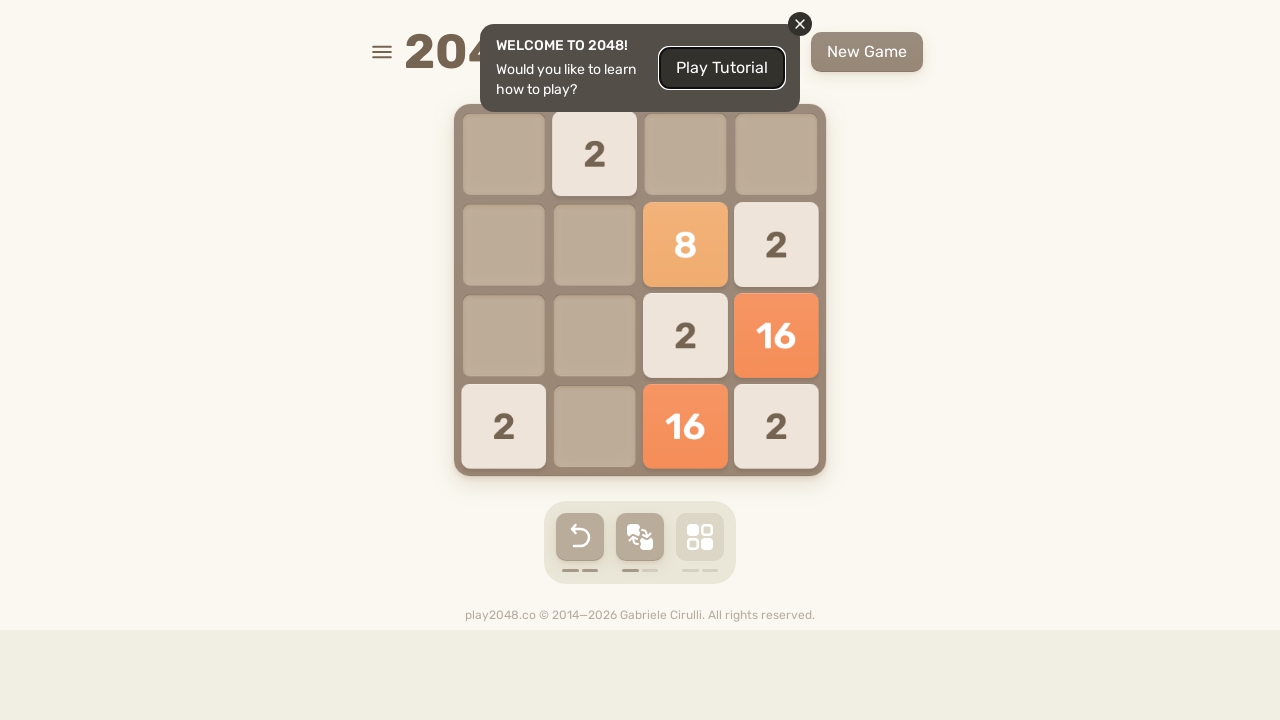

Pressed arrow key: ArrowLeft
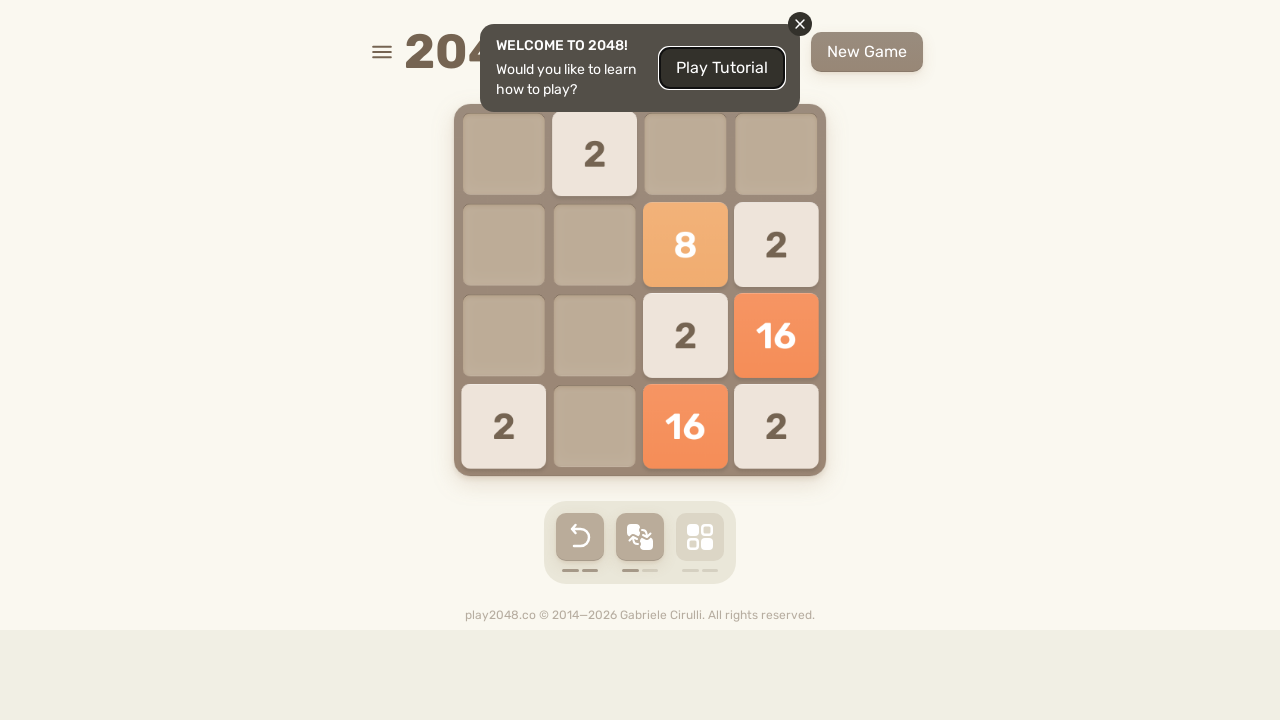

Waited 100ms between moves
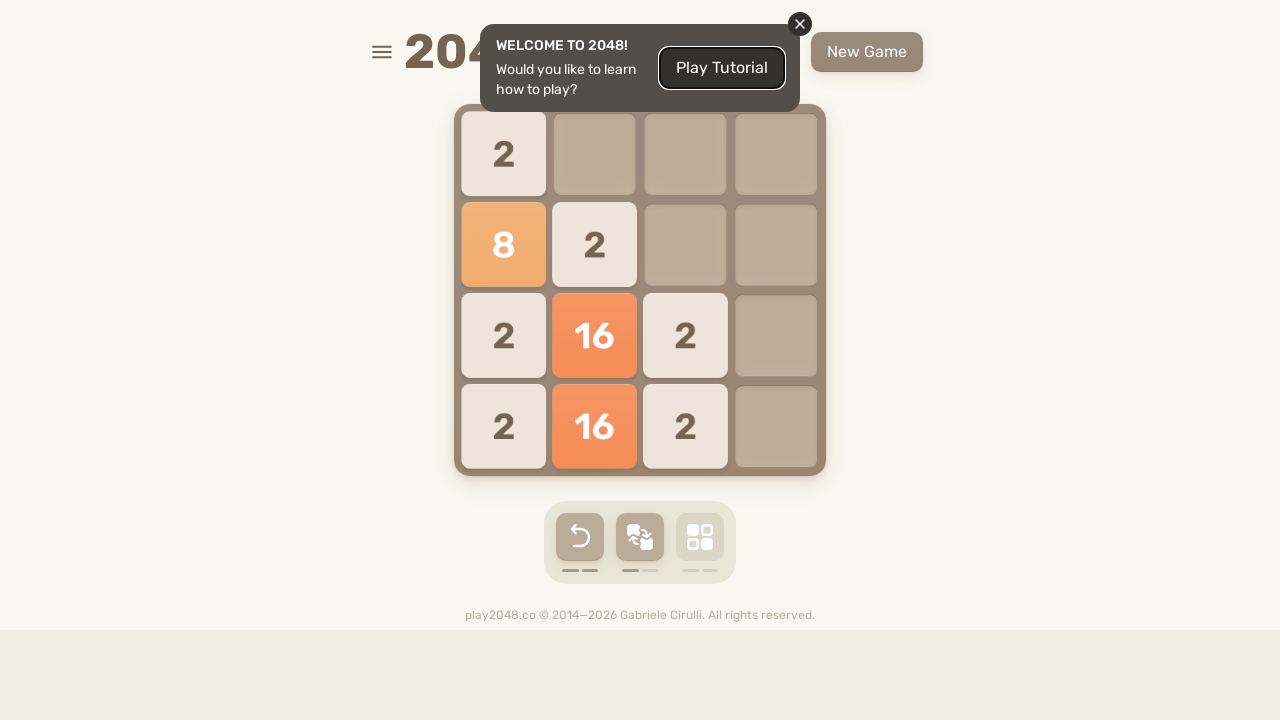

Pressed arrow key: ArrowUp
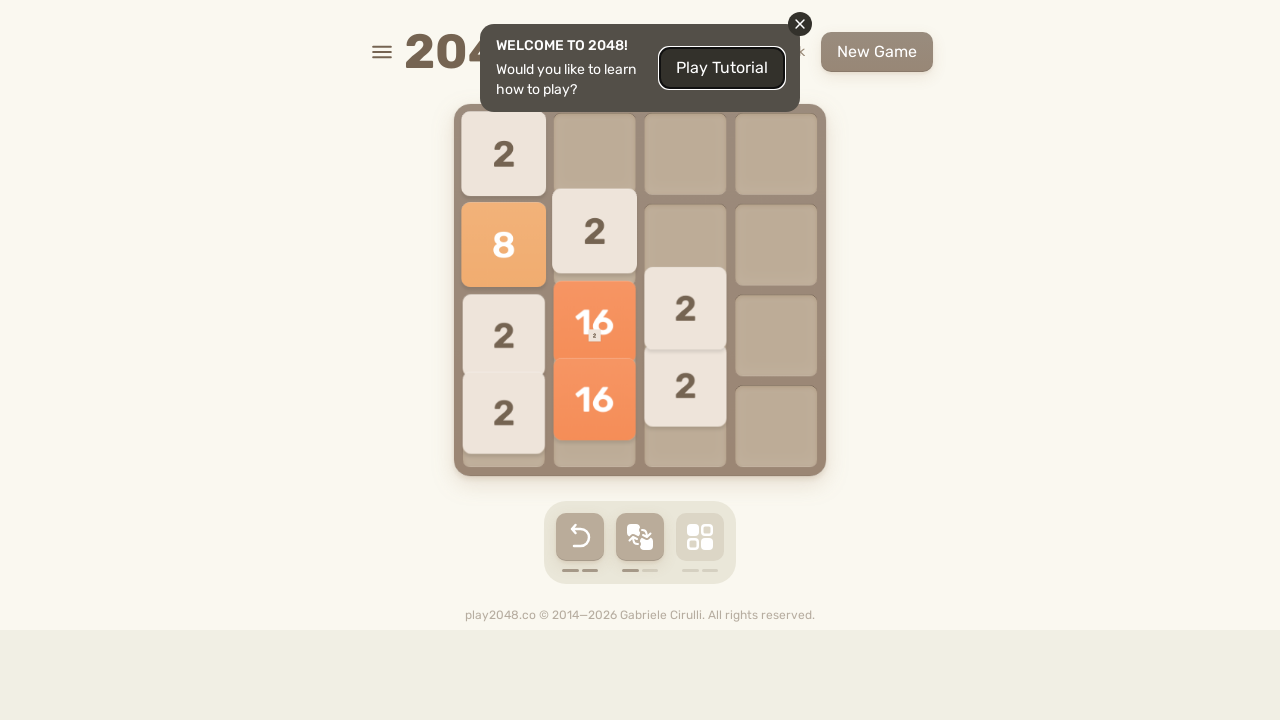

Waited 100ms between moves
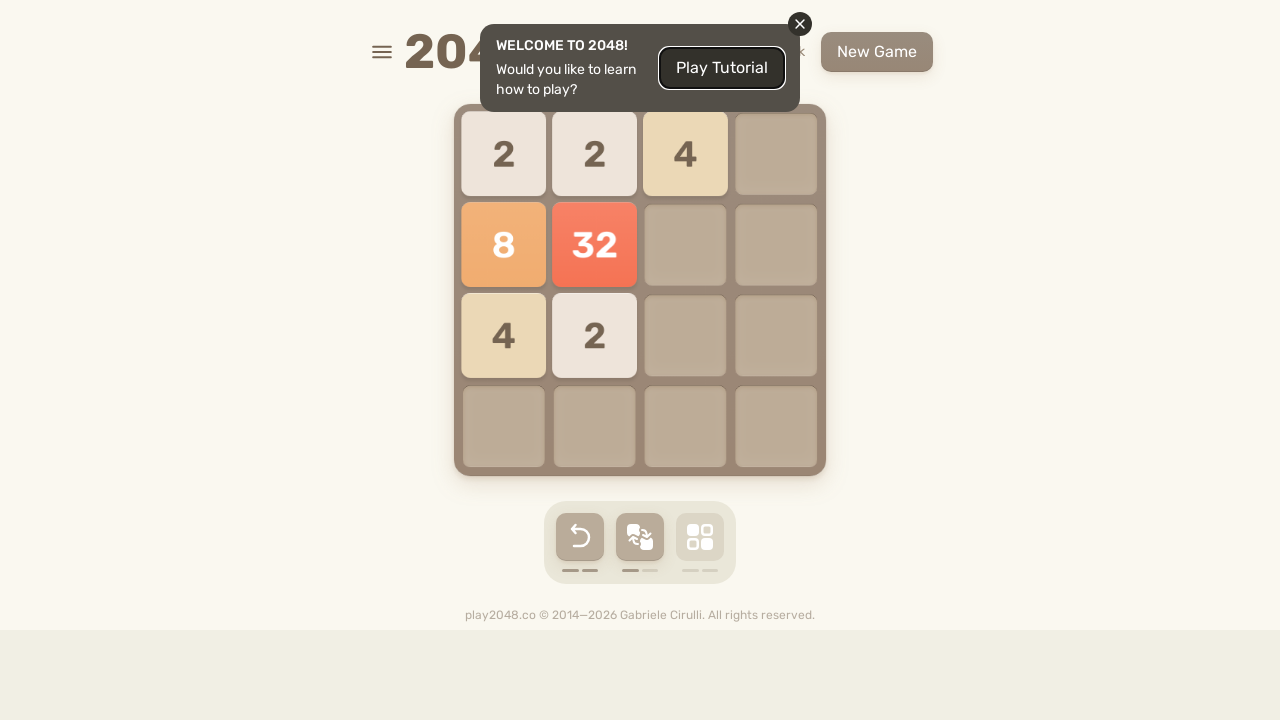

Pressed arrow key: ArrowRight
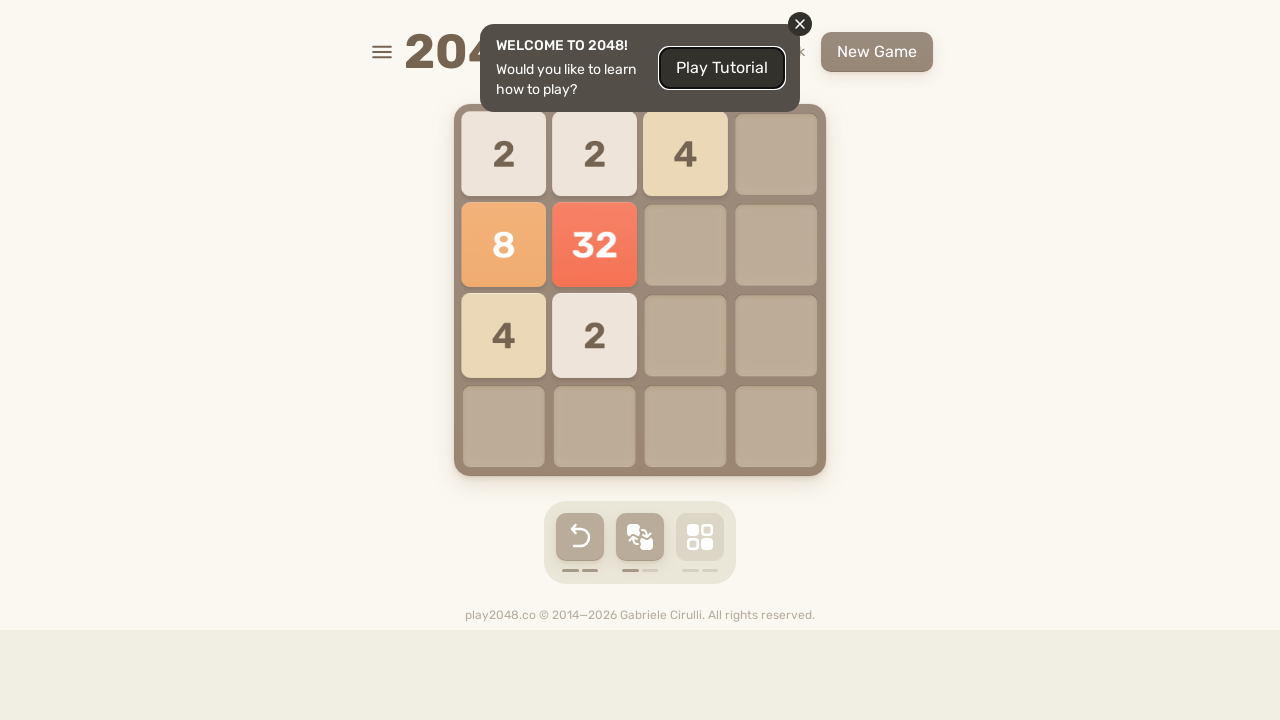

Waited 100ms between moves
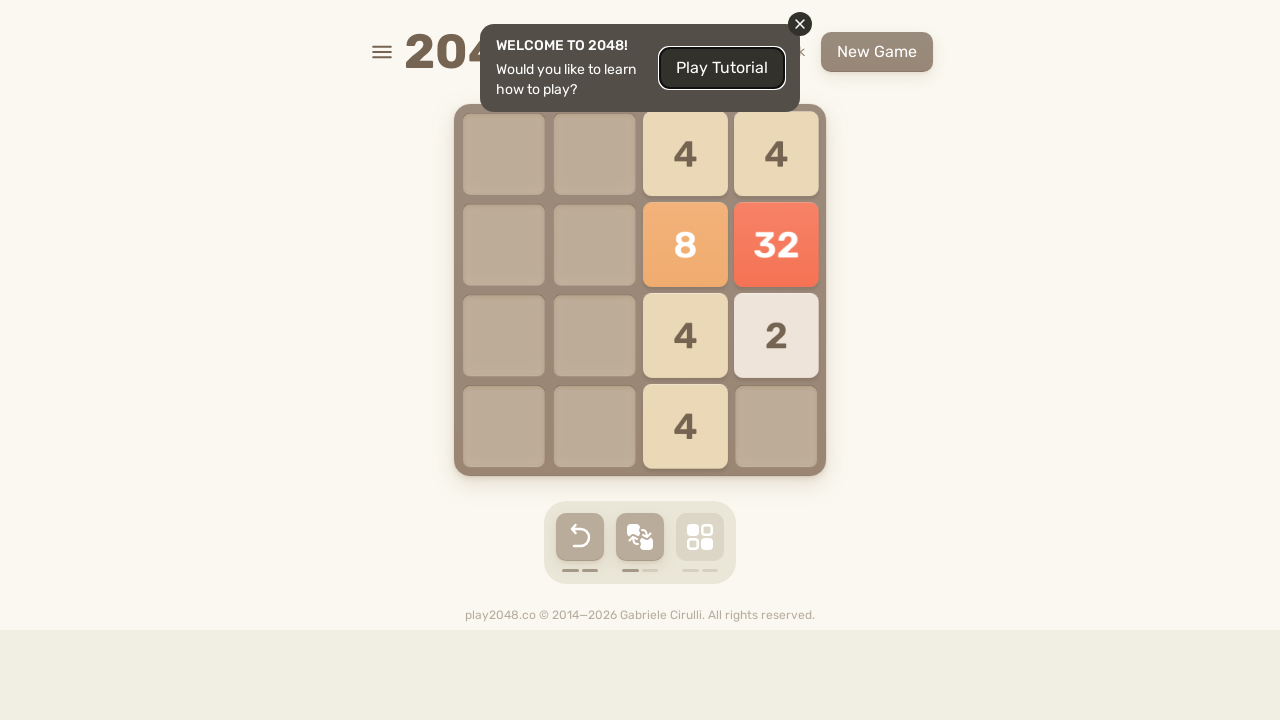

Pressed arrow key: ArrowDown
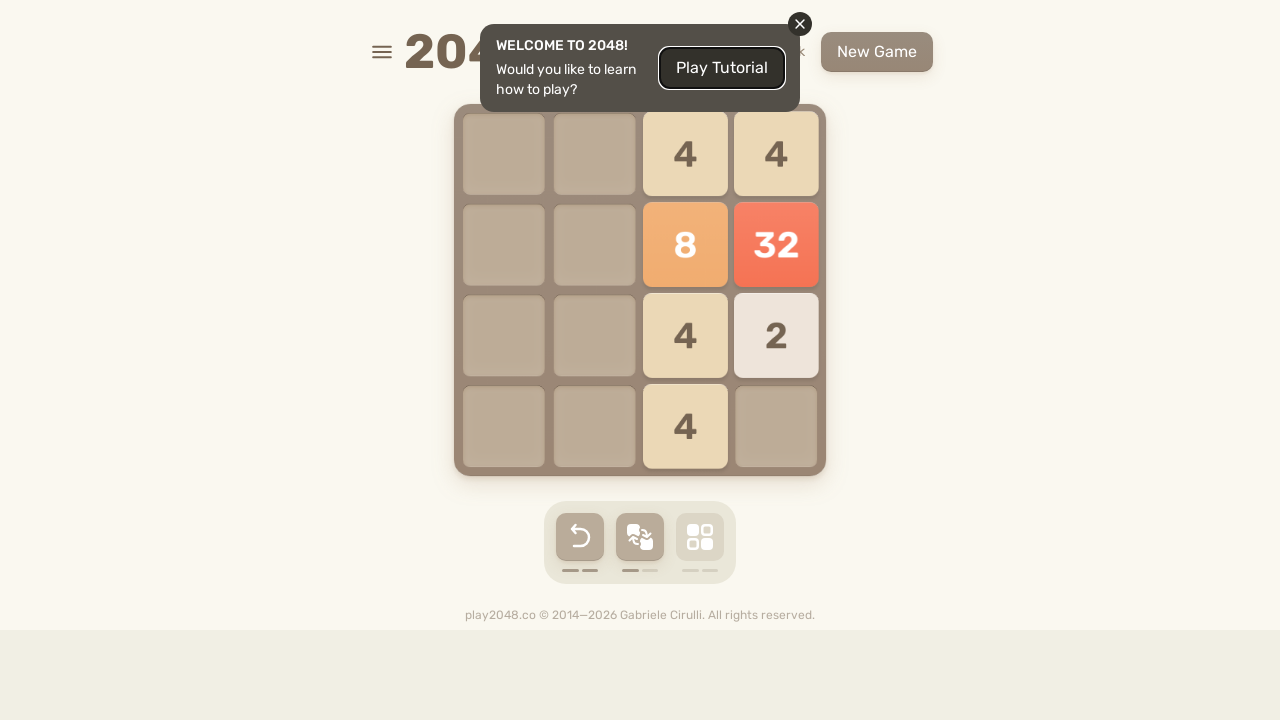

Waited 100ms between moves
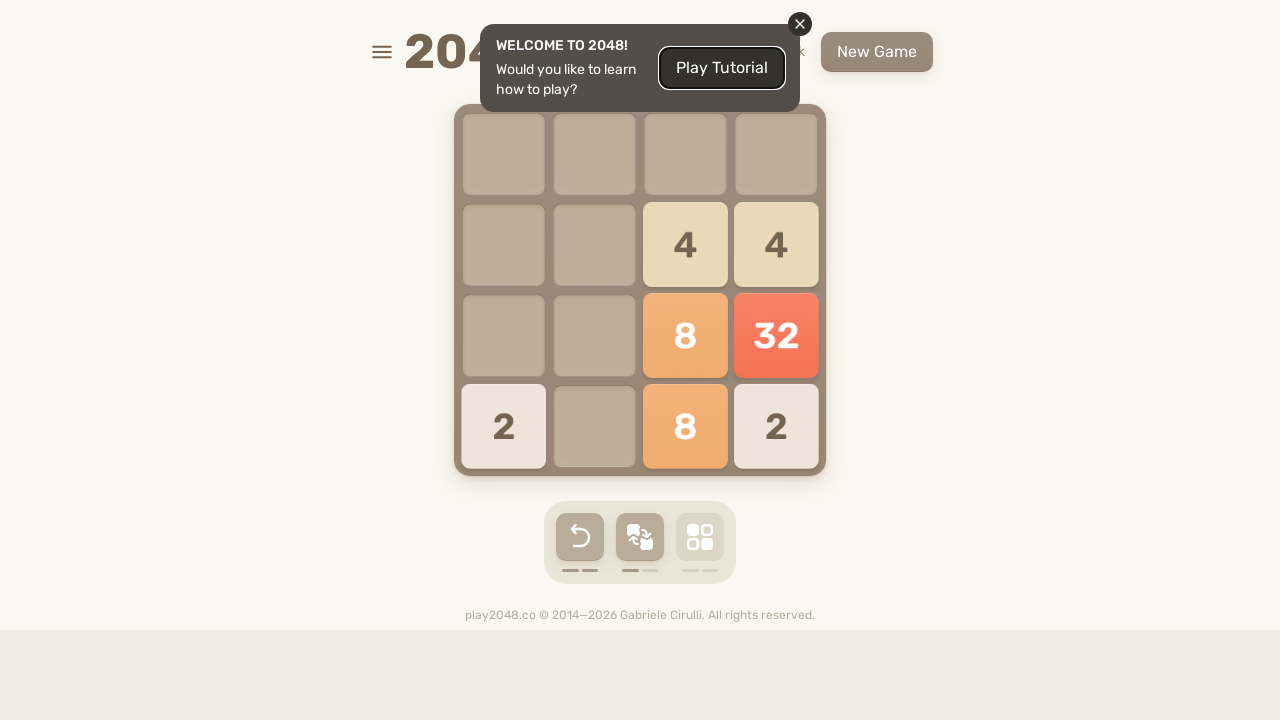

Pressed arrow key: ArrowLeft
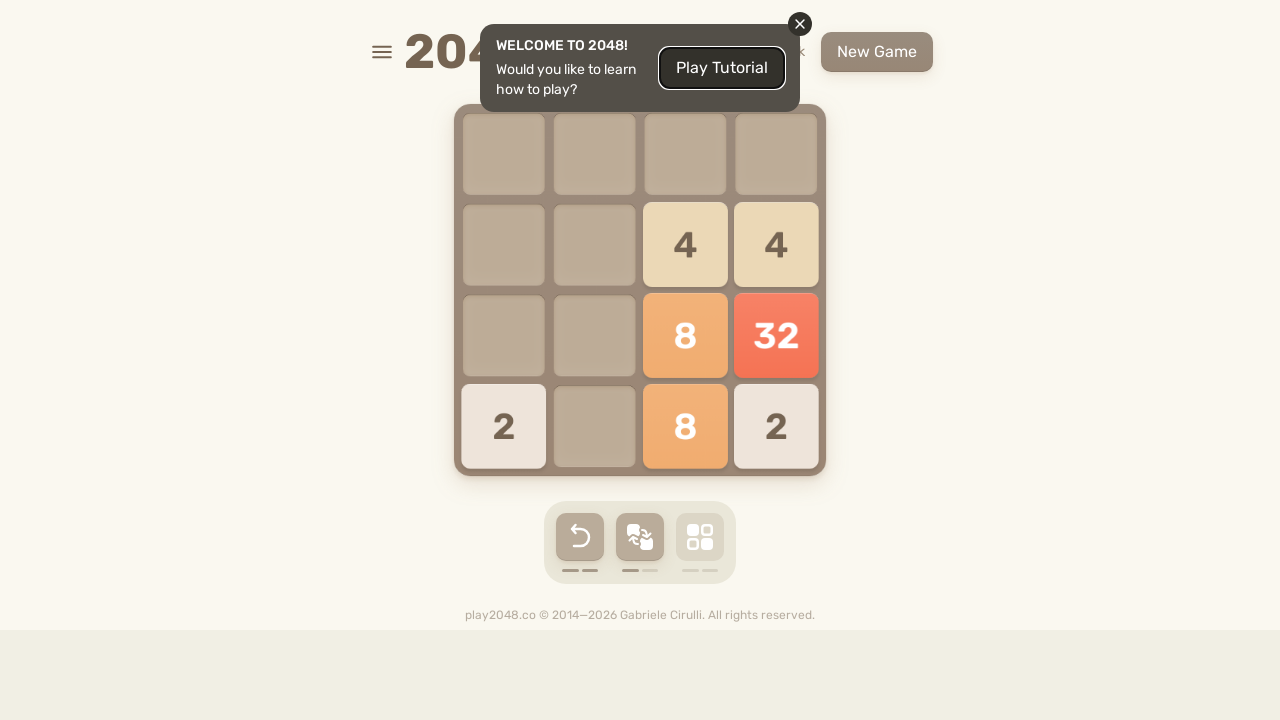

Waited 100ms between moves
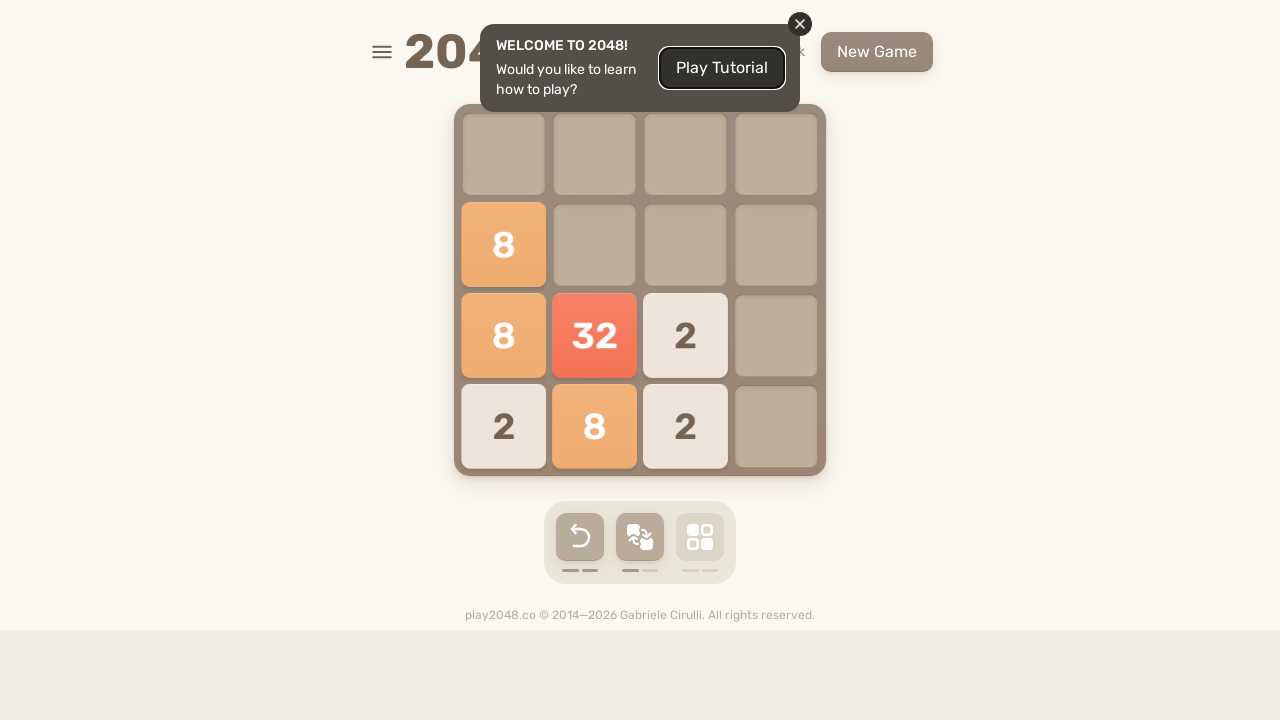

Pressed arrow key: ArrowUp
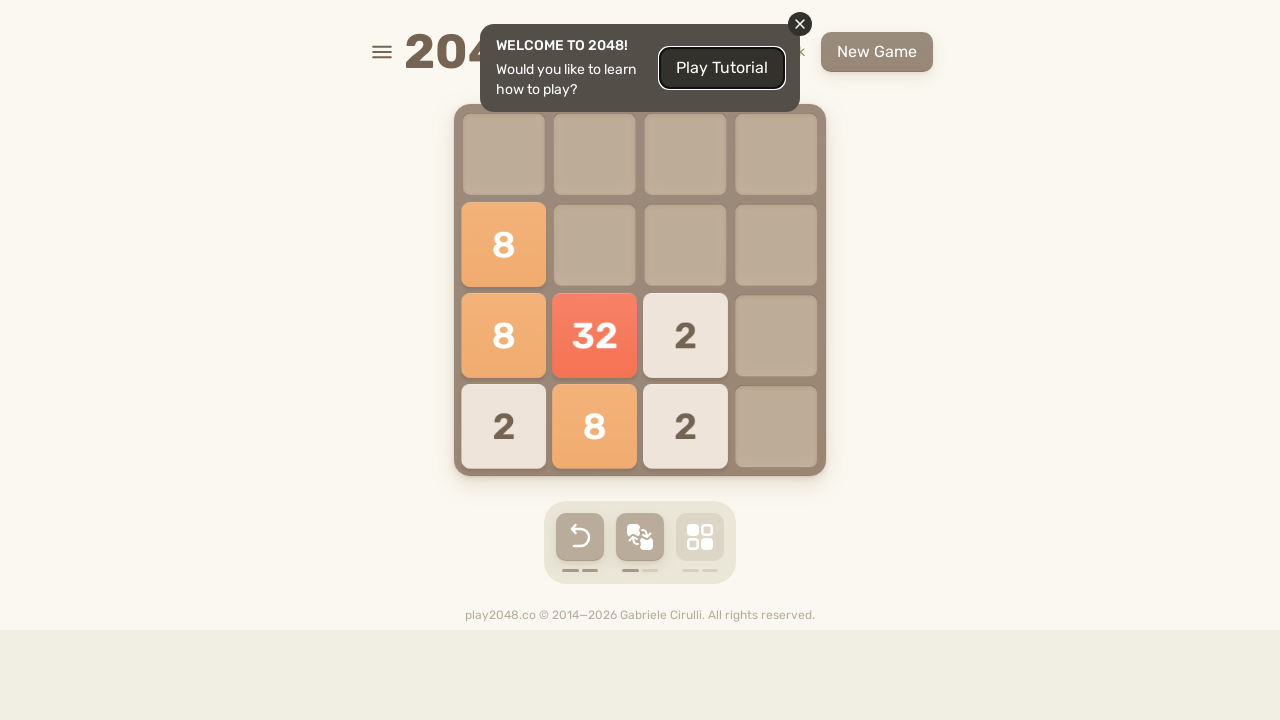

Waited 100ms between moves
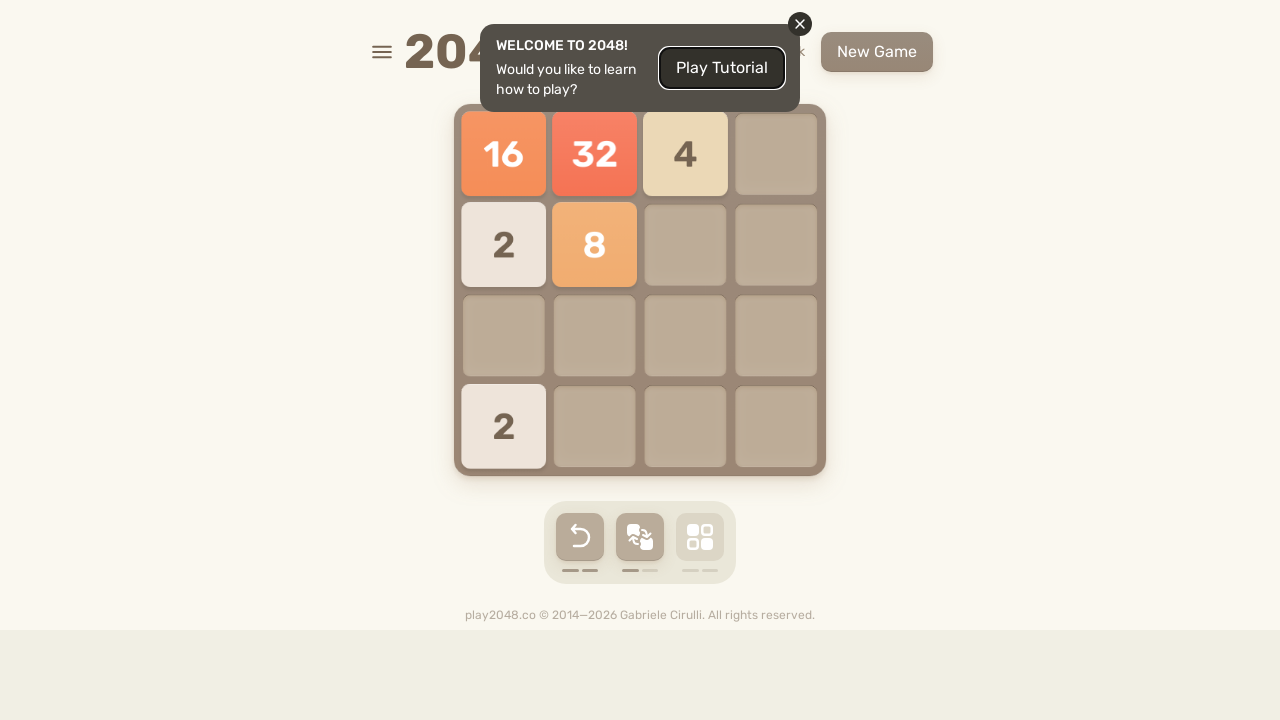

Pressed arrow key: ArrowRight
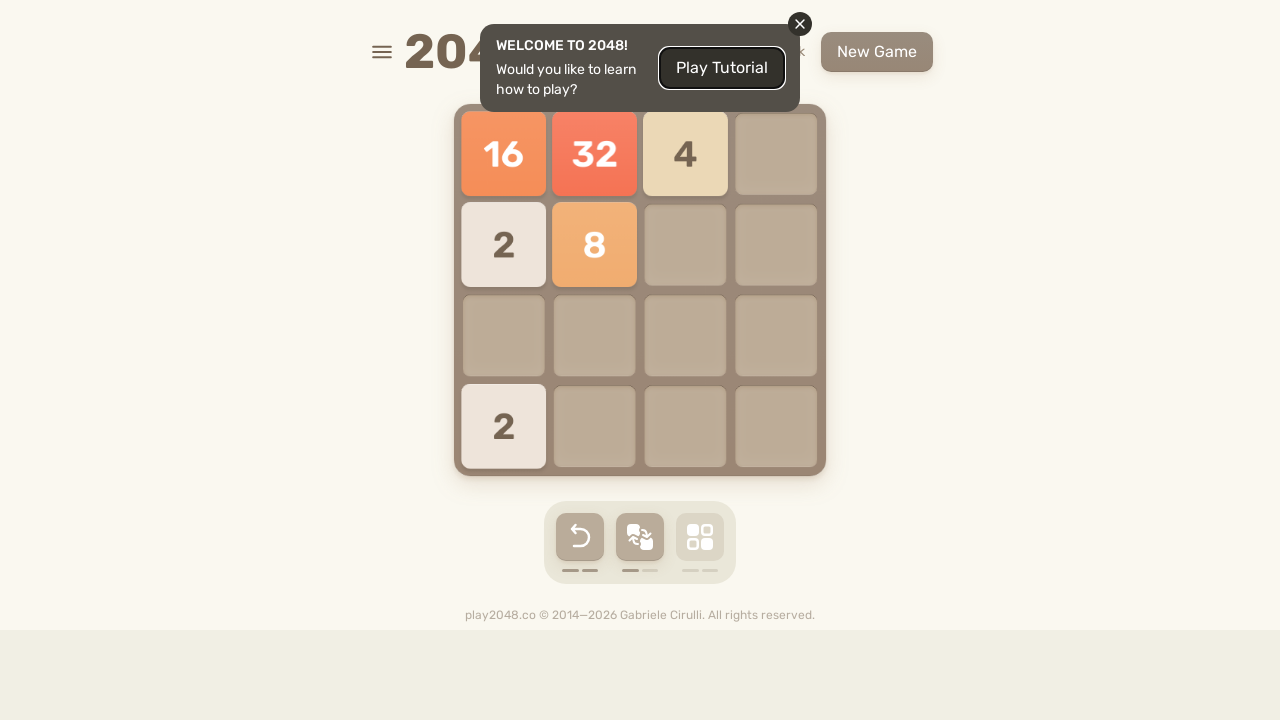

Waited 100ms between moves
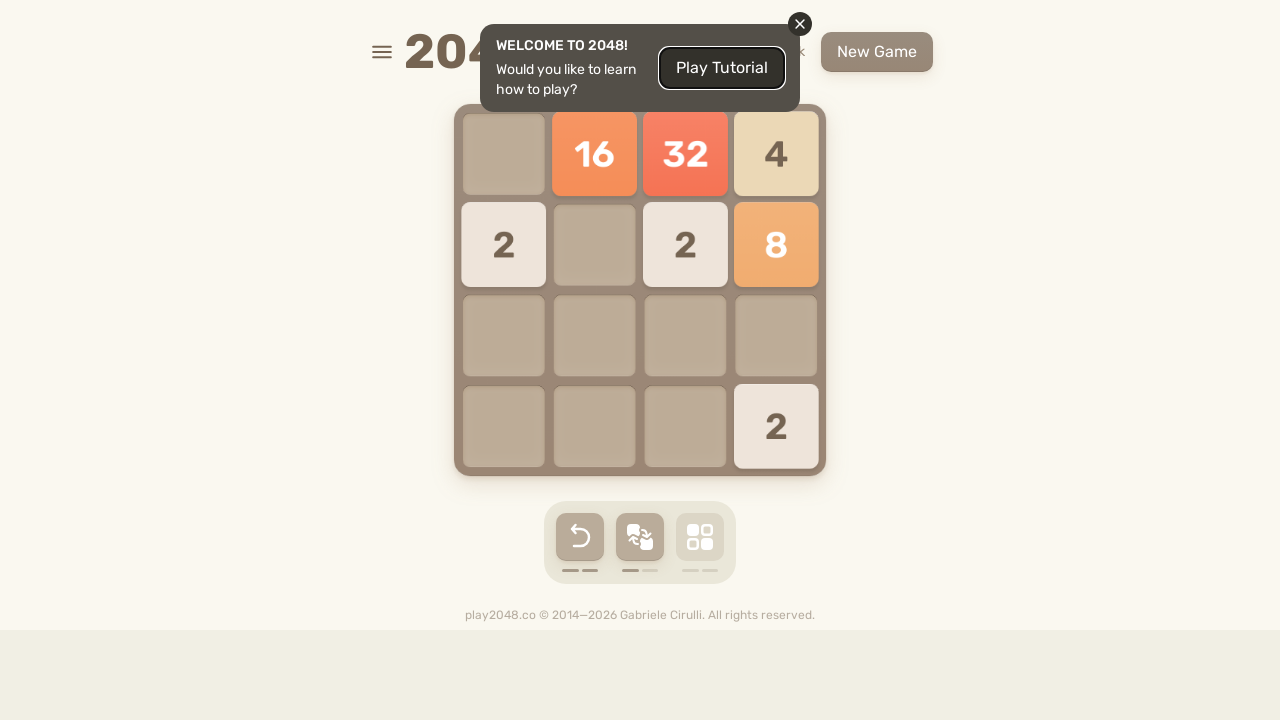

Pressed arrow key: ArrowDown
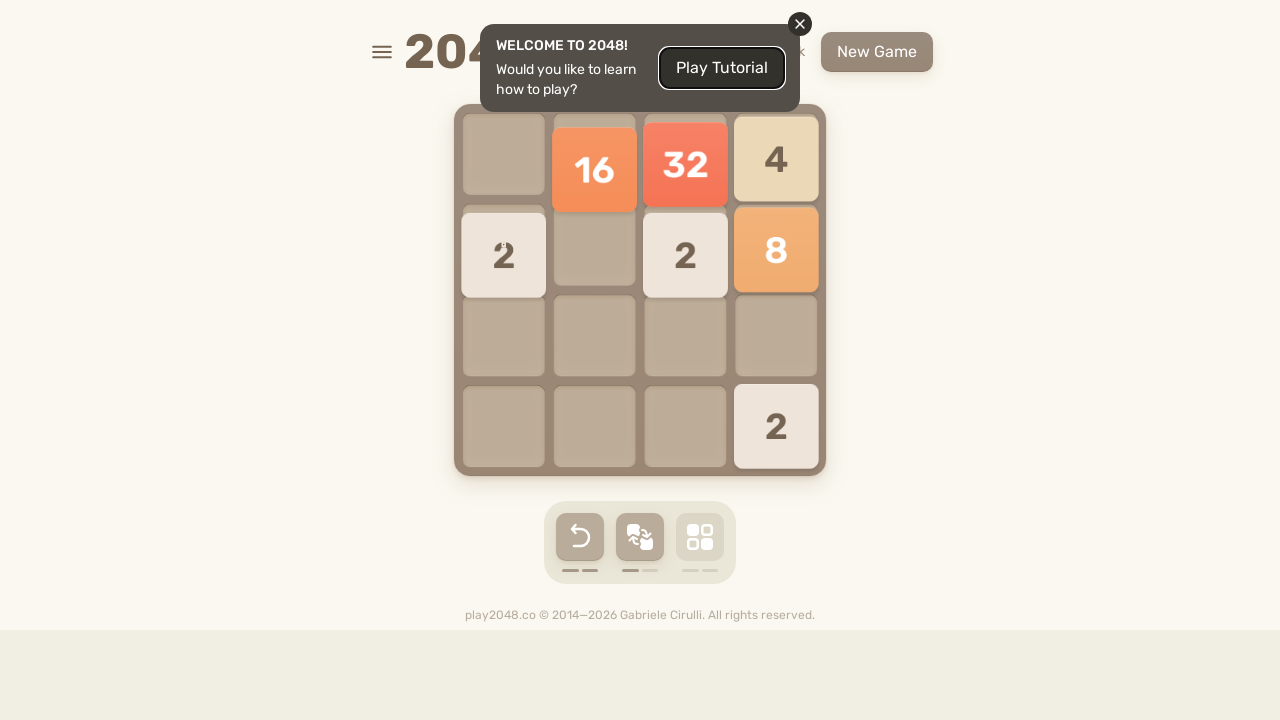

Waited 100ms between moves
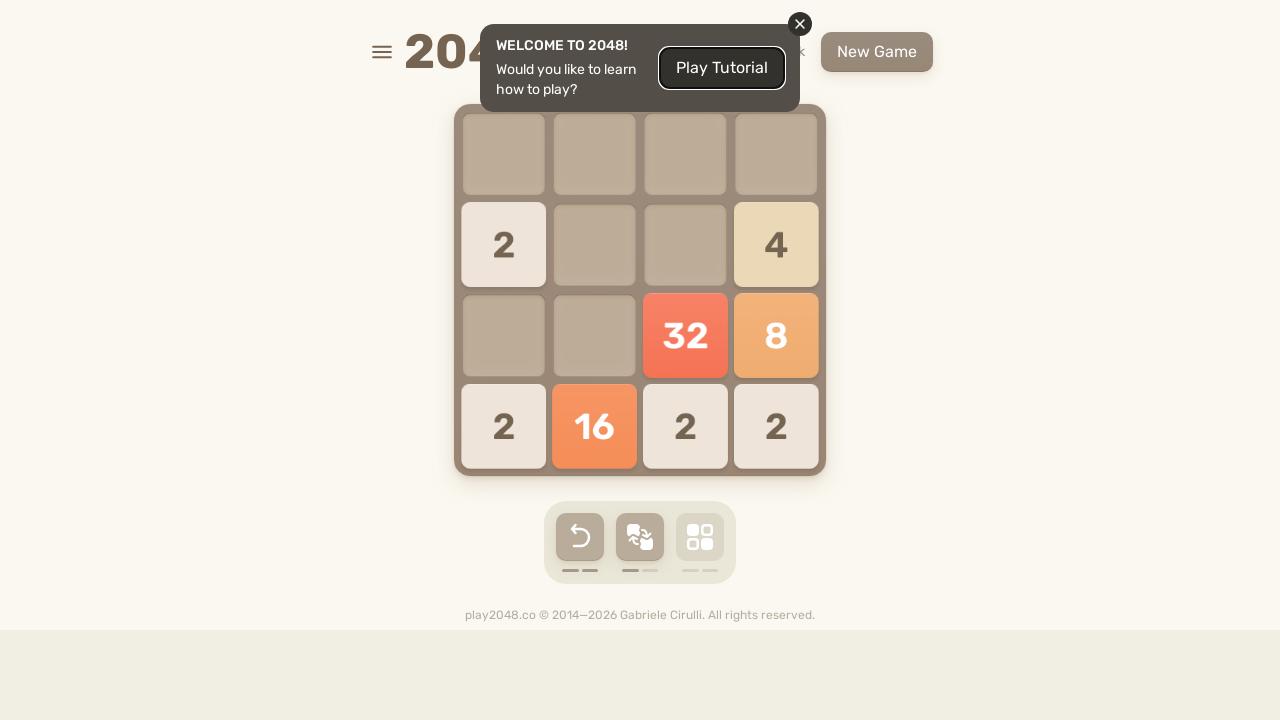

Pressed arrow key: ArrowLeft
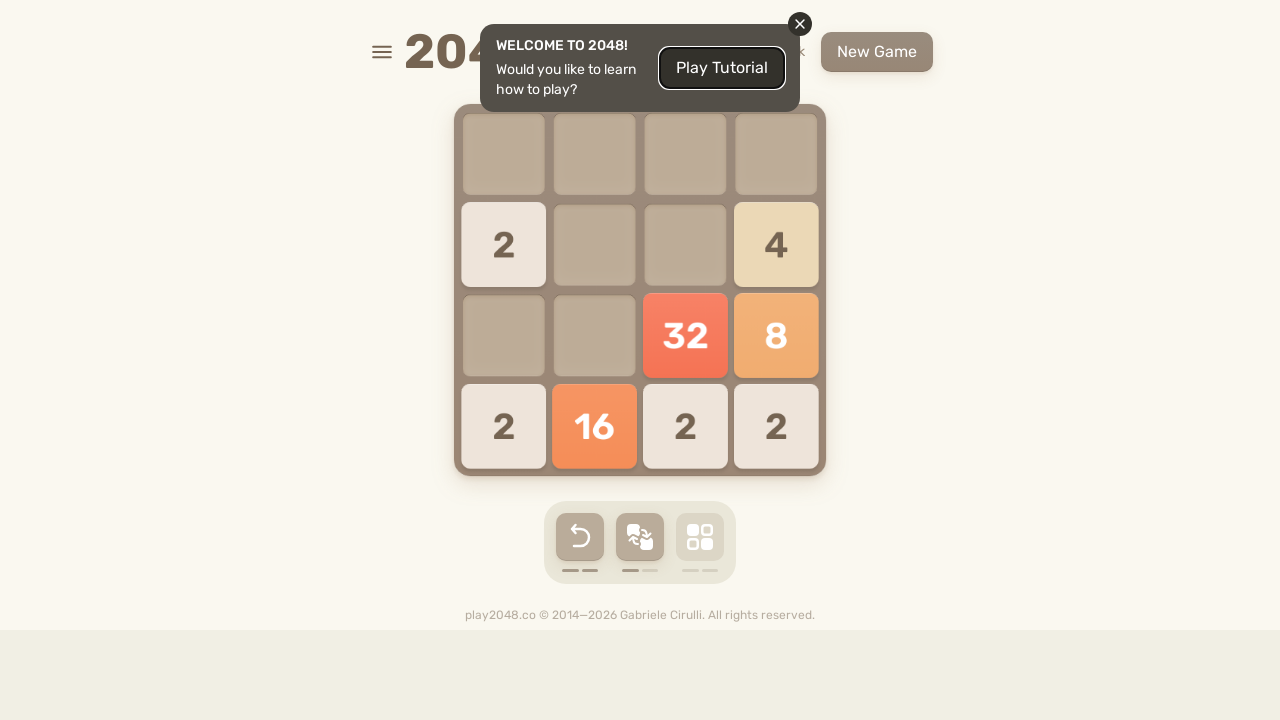

Waited 100ms between moves
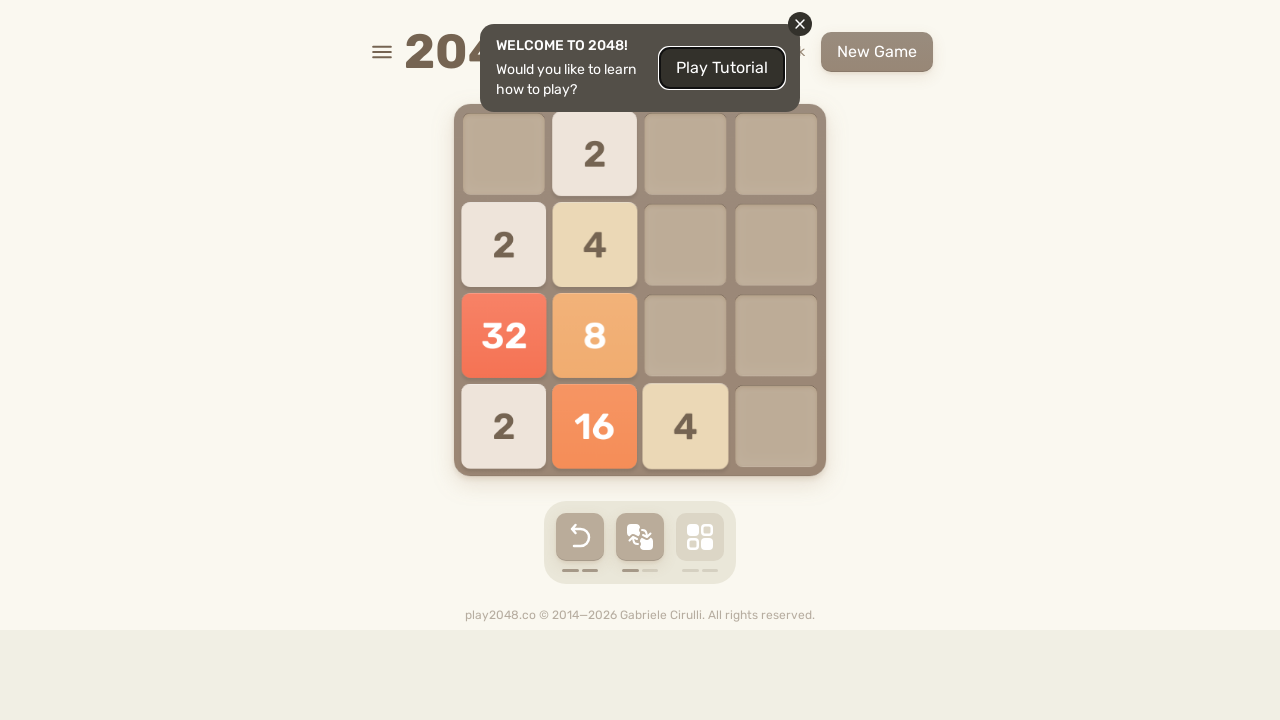

Pressed arrow key: ArrowUp
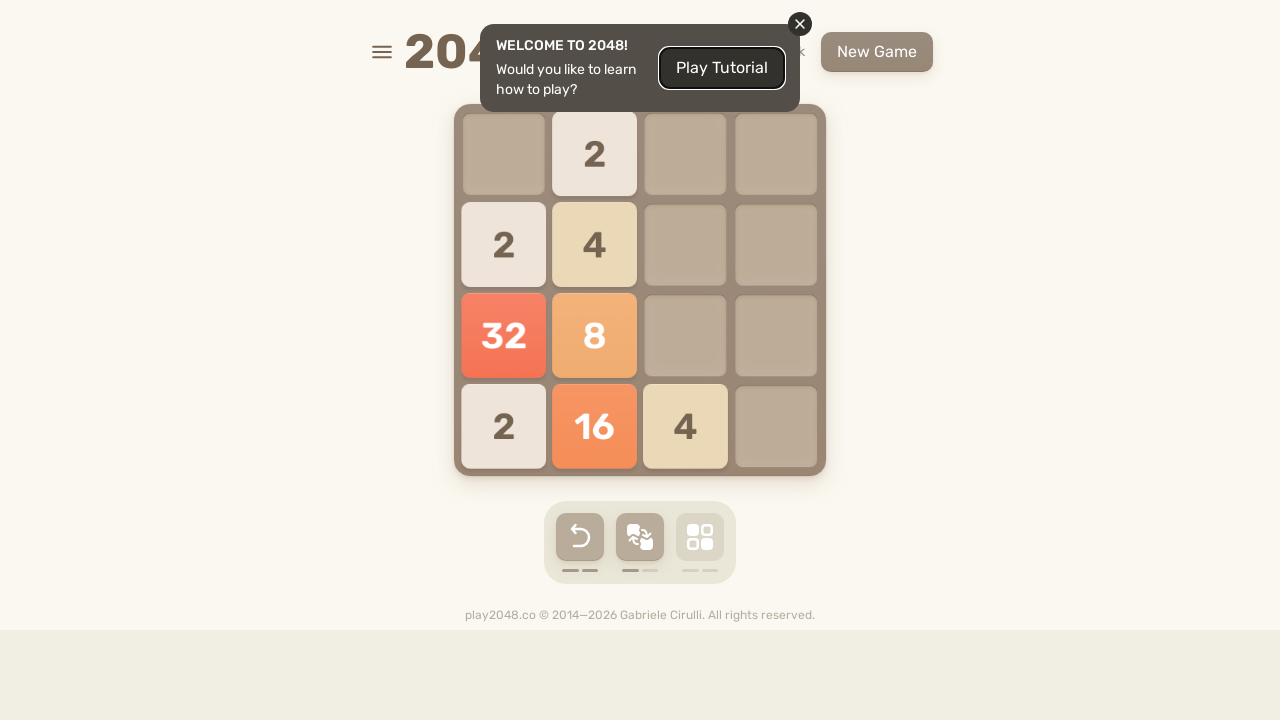

Waited 100ms between moves
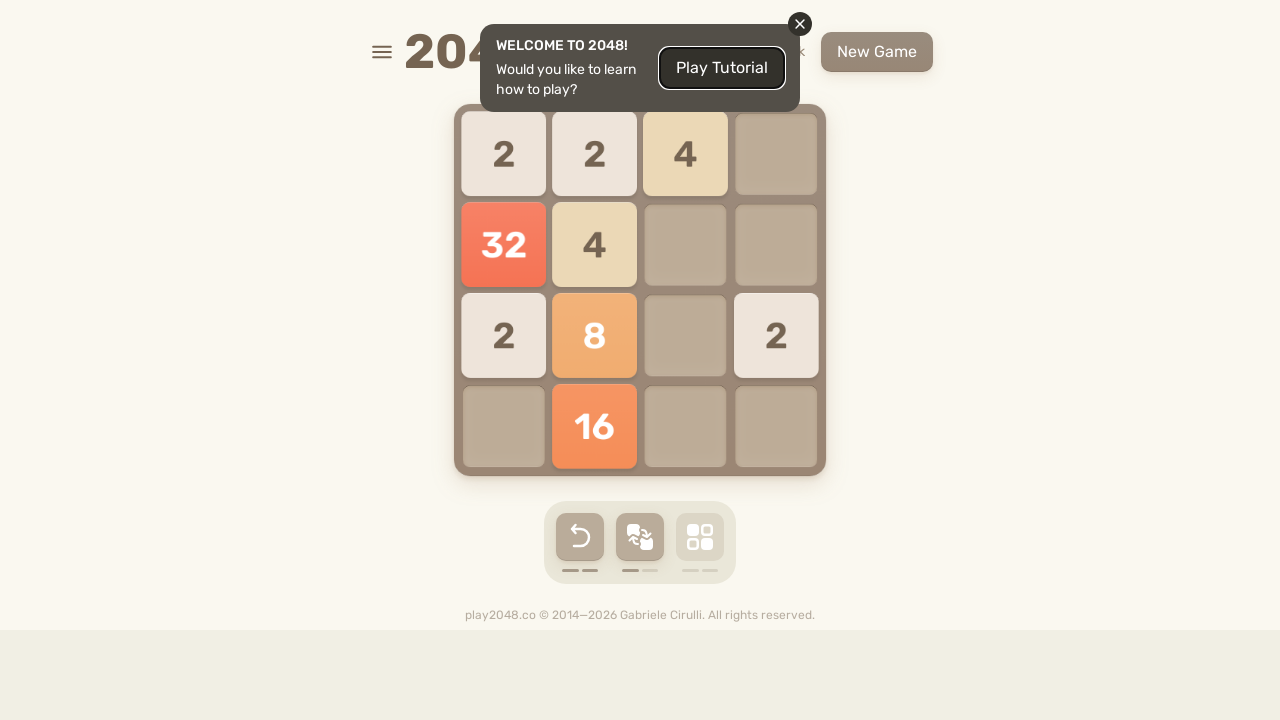

Pressed arrow key: ArrowRight
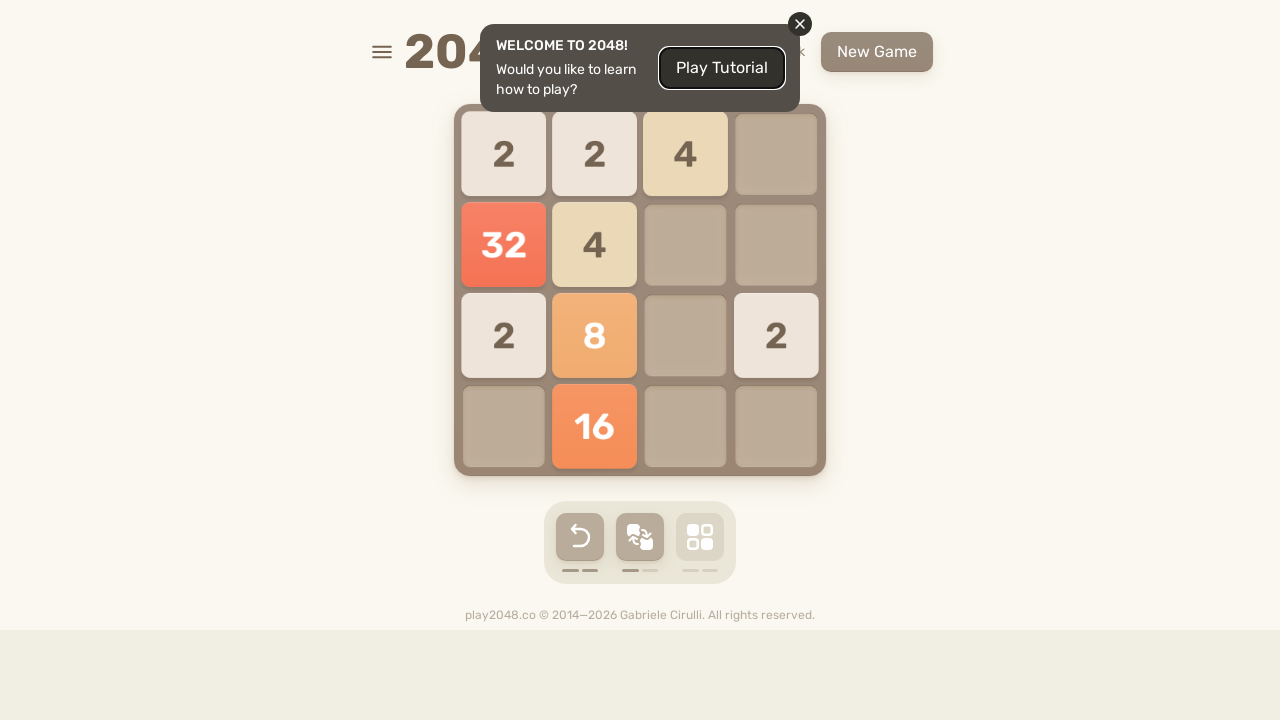

Waited 100ms between moves
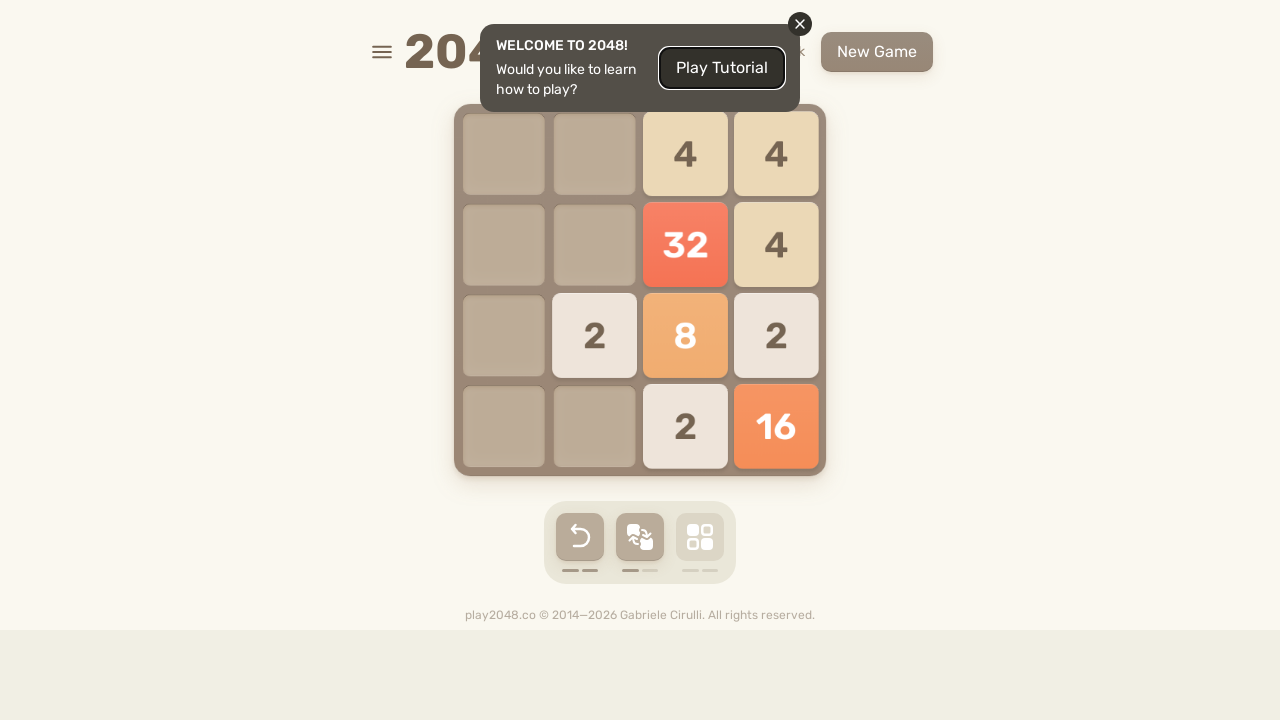

Pressed arrow key: ArrowDown
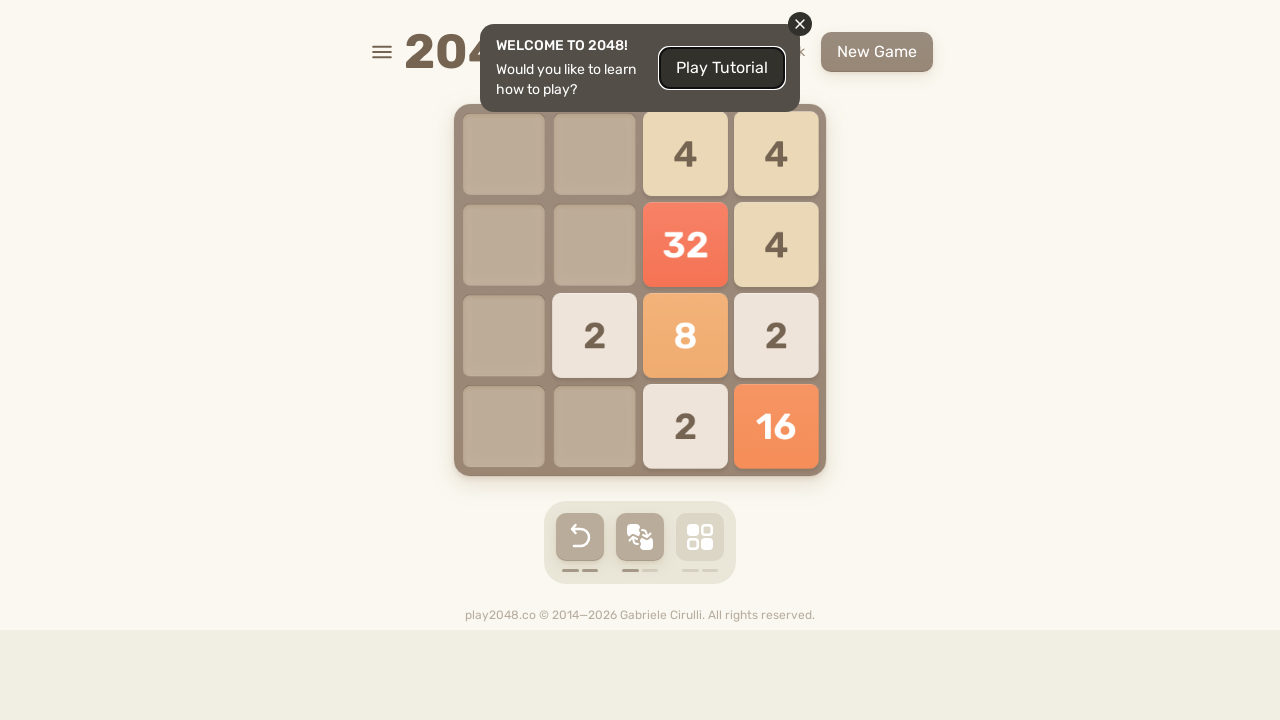

Waited 100ms between moves
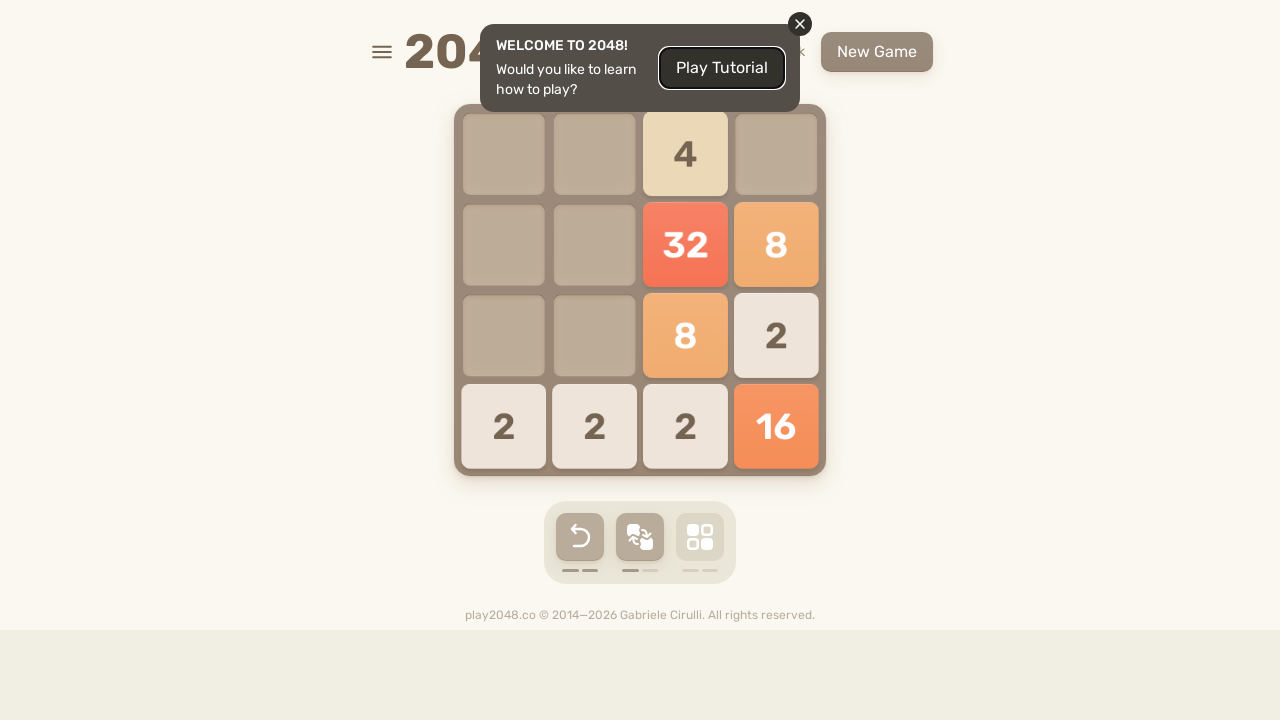

Pressed arrow key: ArrowLeft
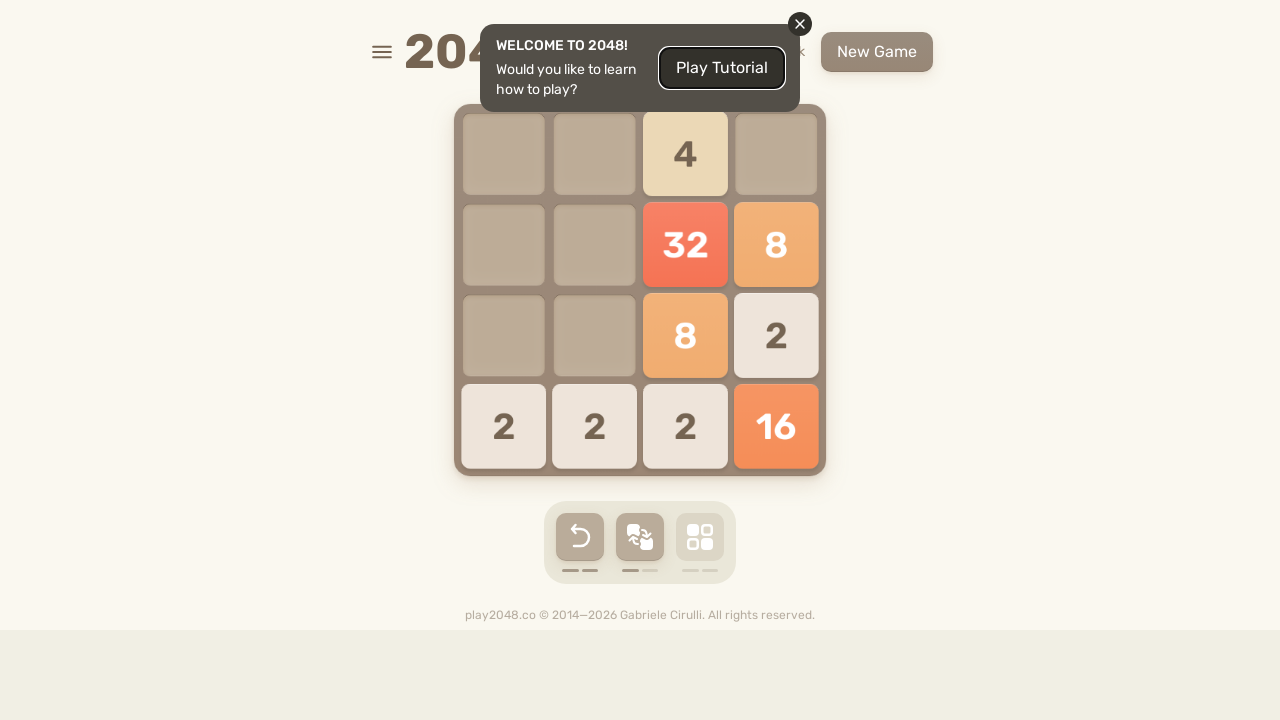

Waited 100ms between moves
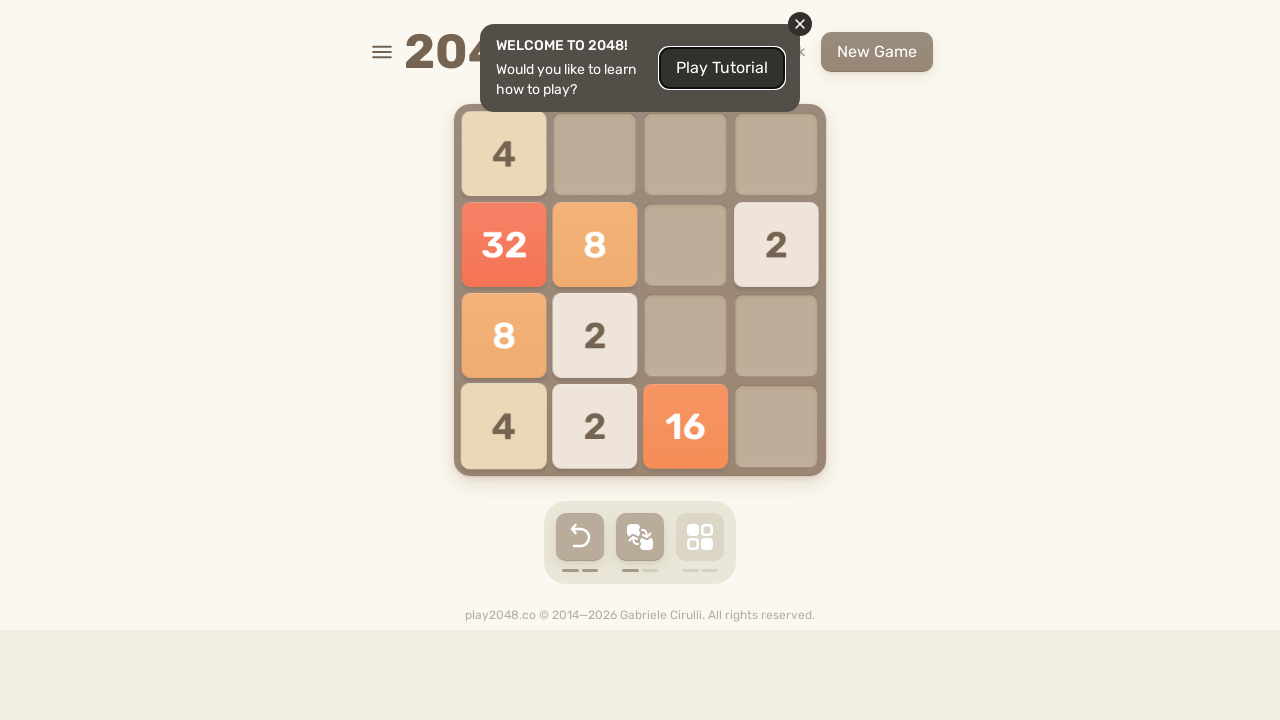

Pressed arrow key: ArrowUp
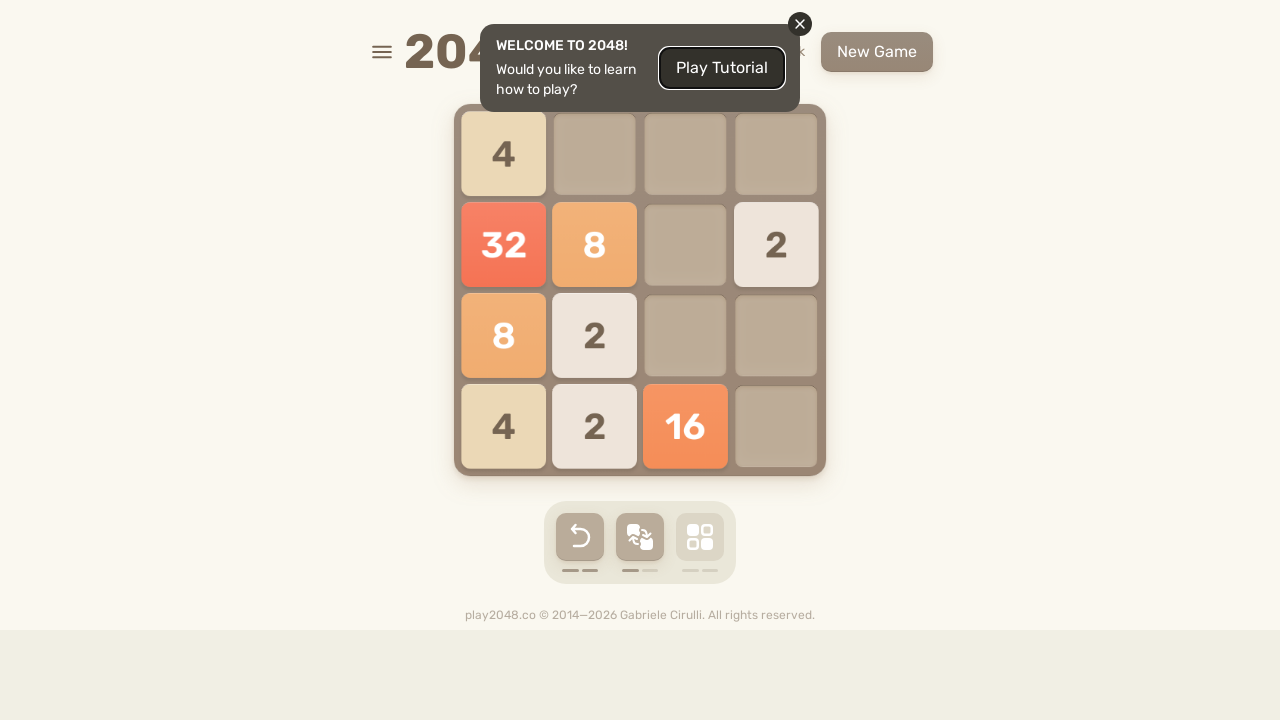

Waited 100ms between moves
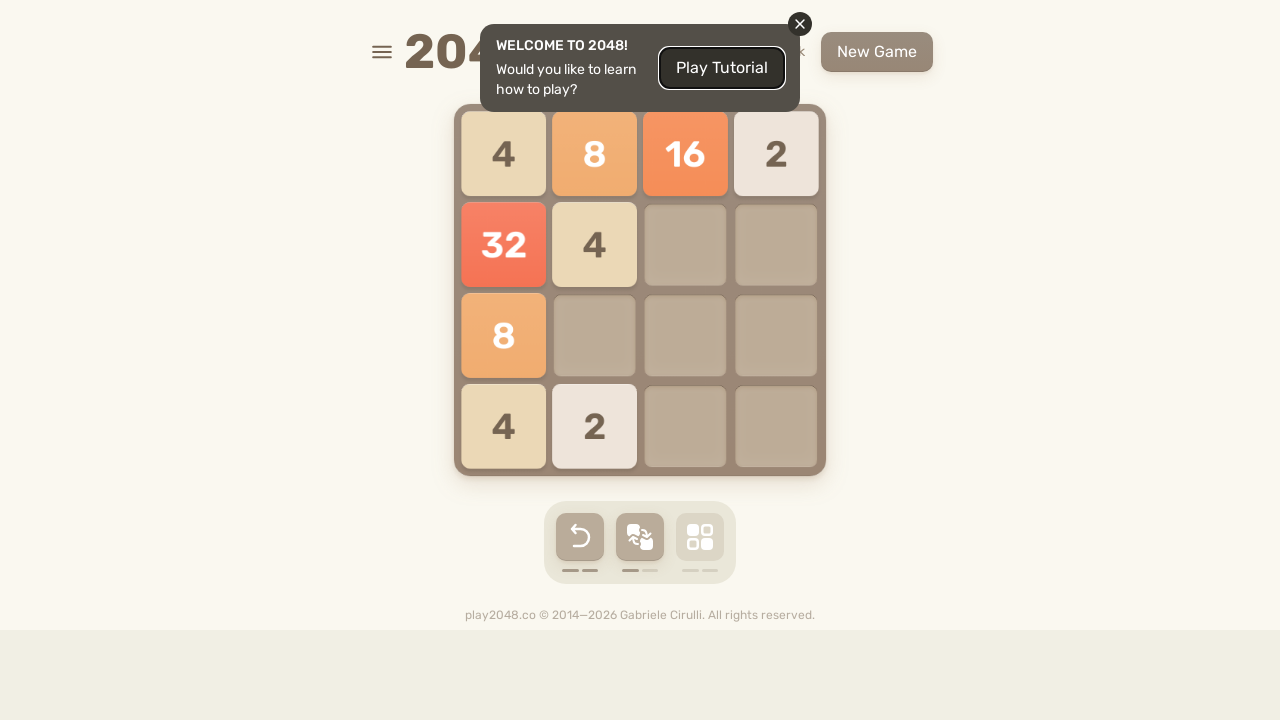

Pressed arrow key: ArrowRight
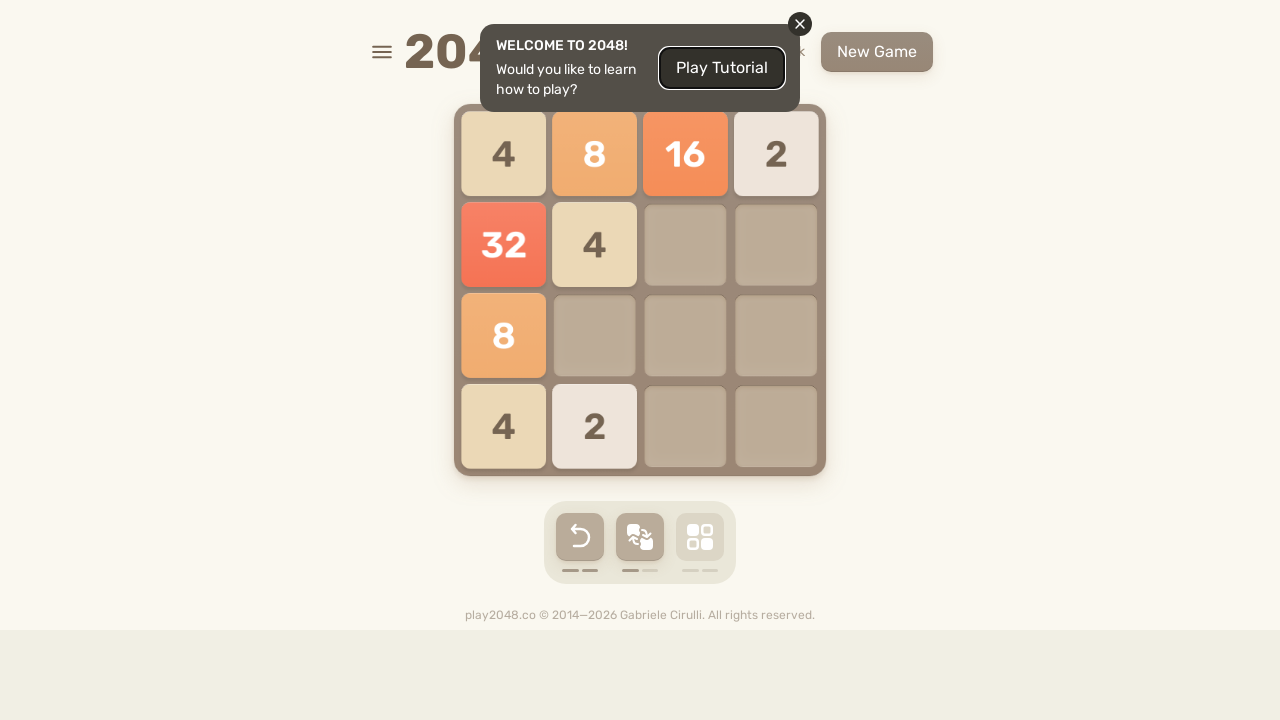

Waited 100ms between moves
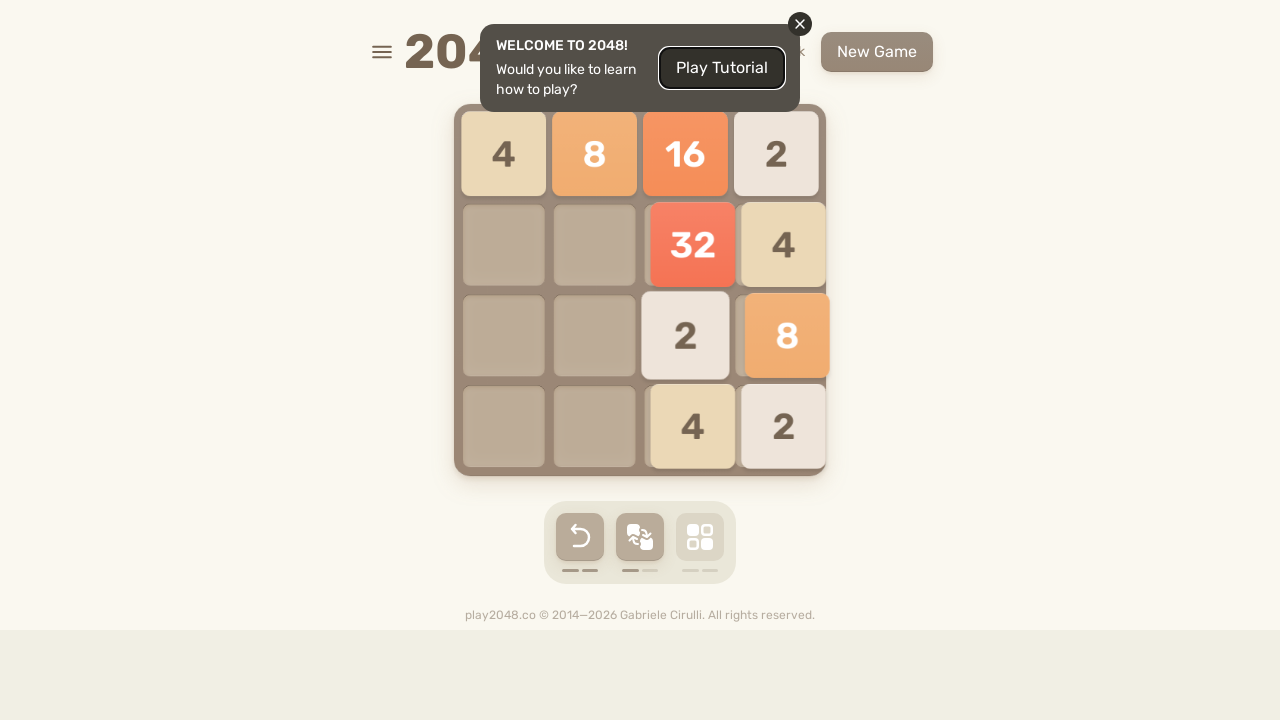

Pressed arrow key: ArrowDown
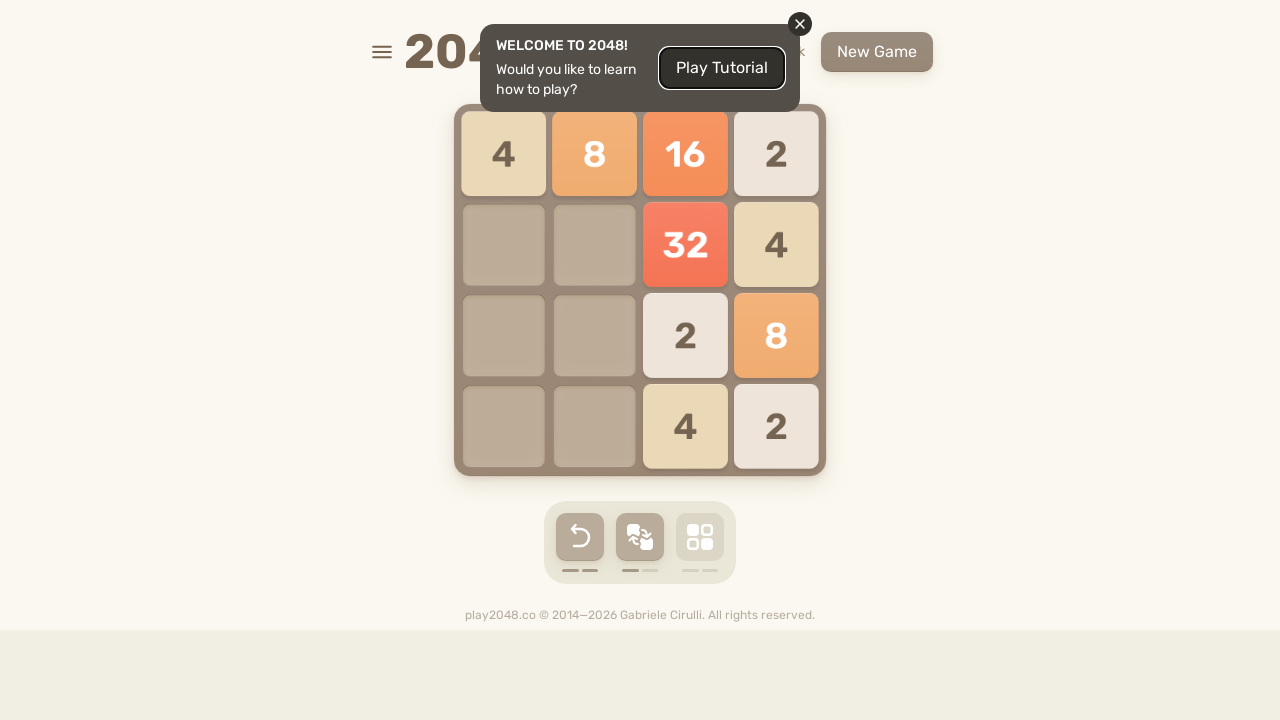

Waited 100ms between moves
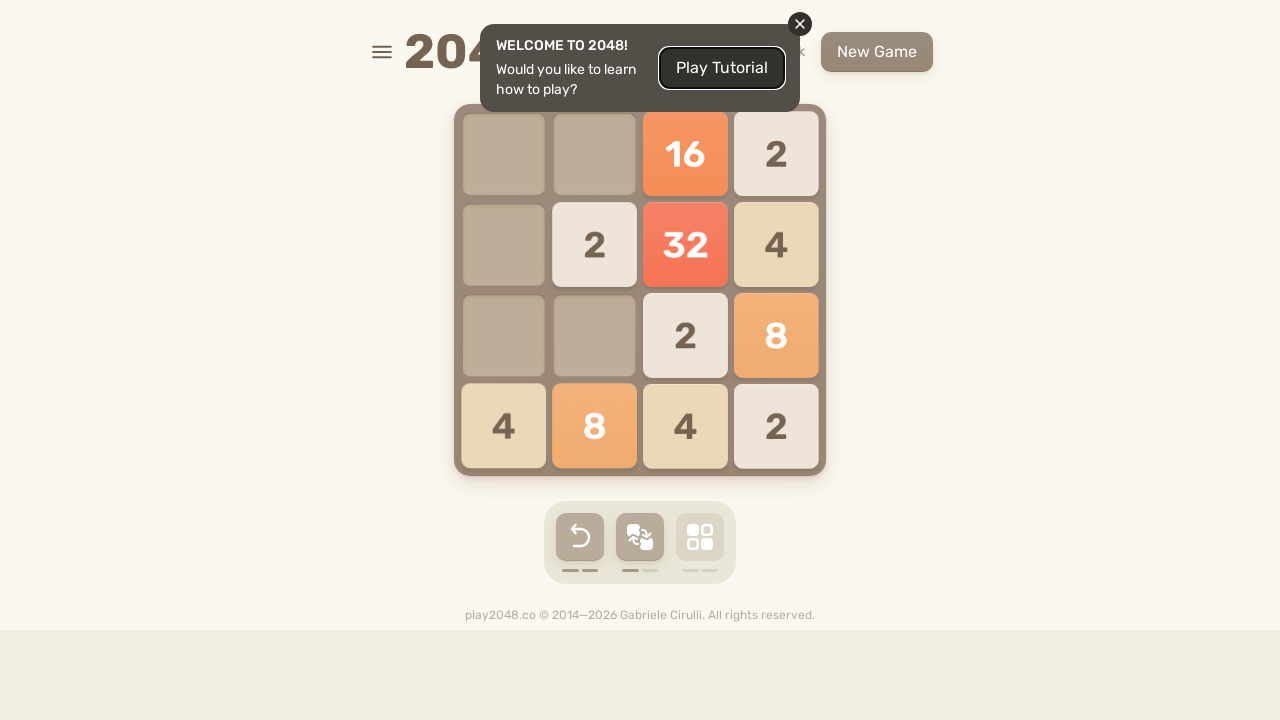

Pressed arrow key: ArrowLeft
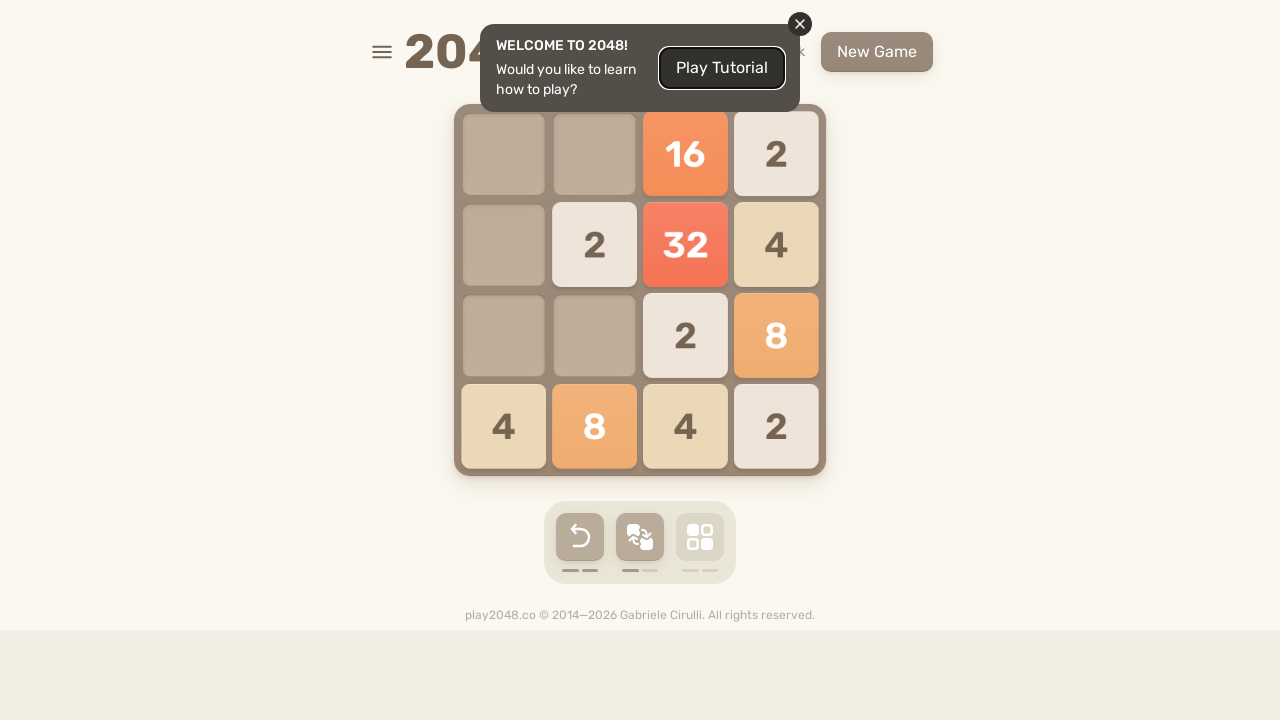

Waited 100ms between moves
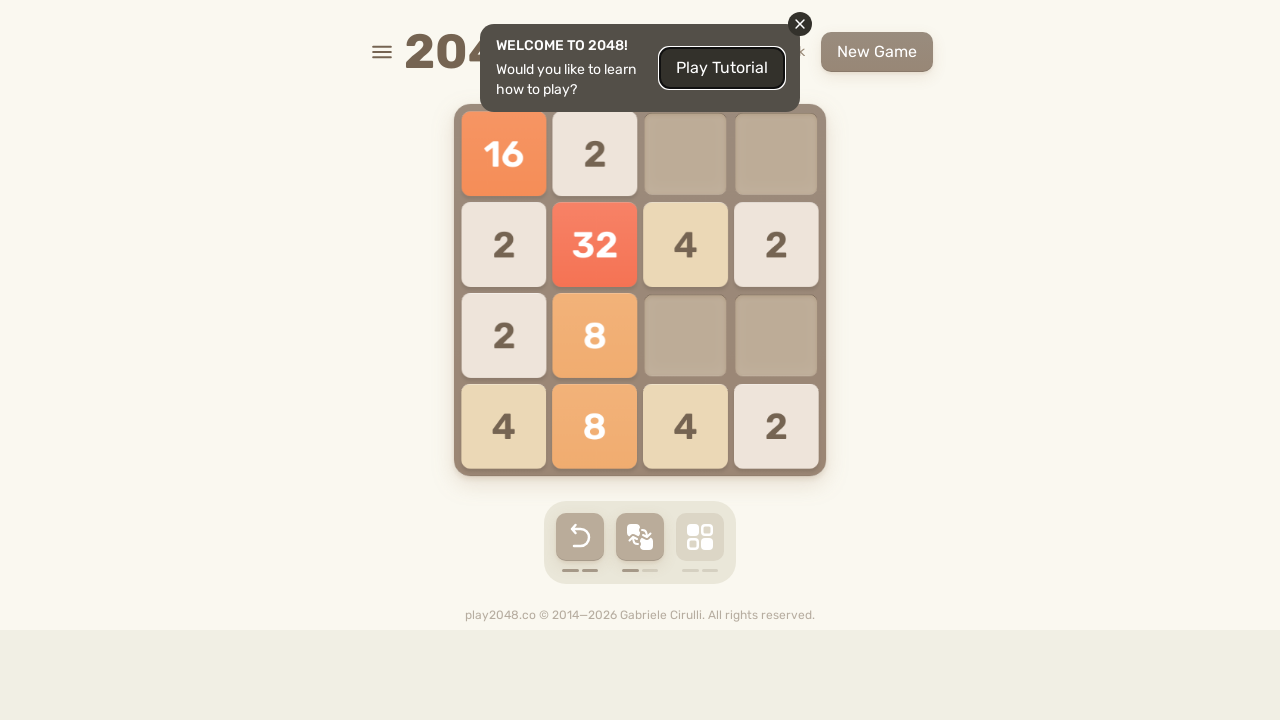

Pressed arrow key: ArrowUp
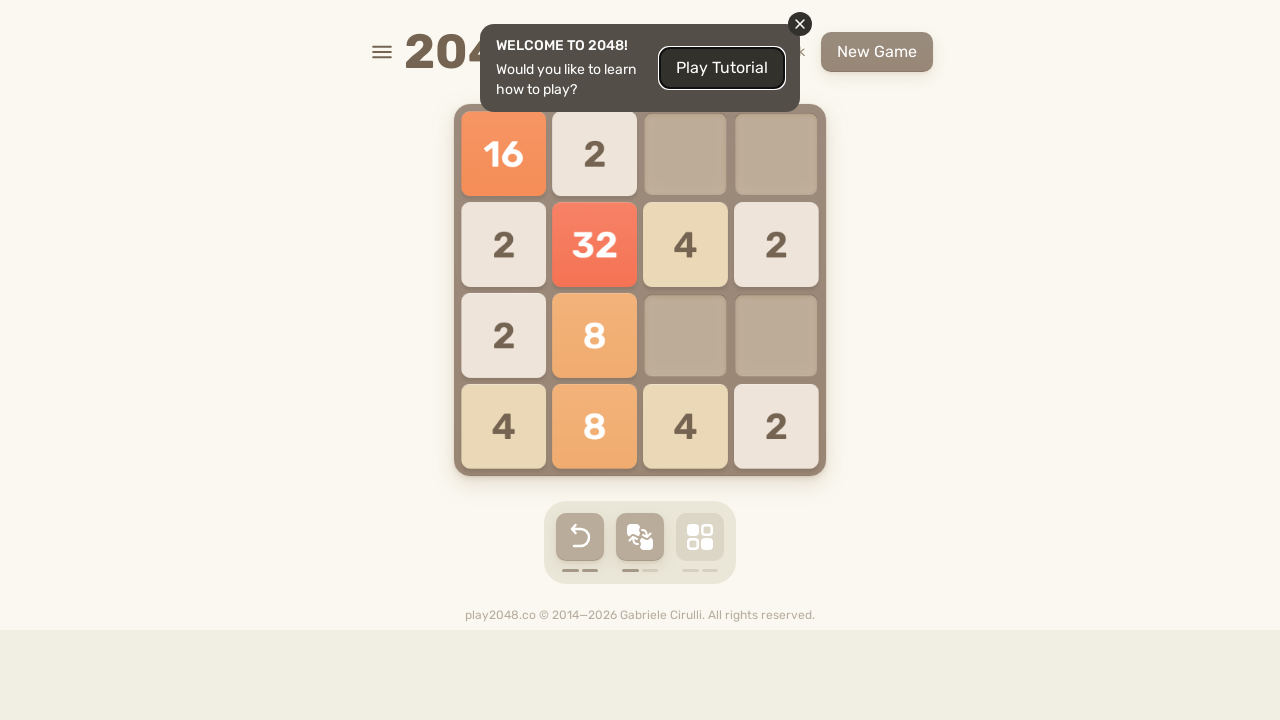

Waited 100ms between moves
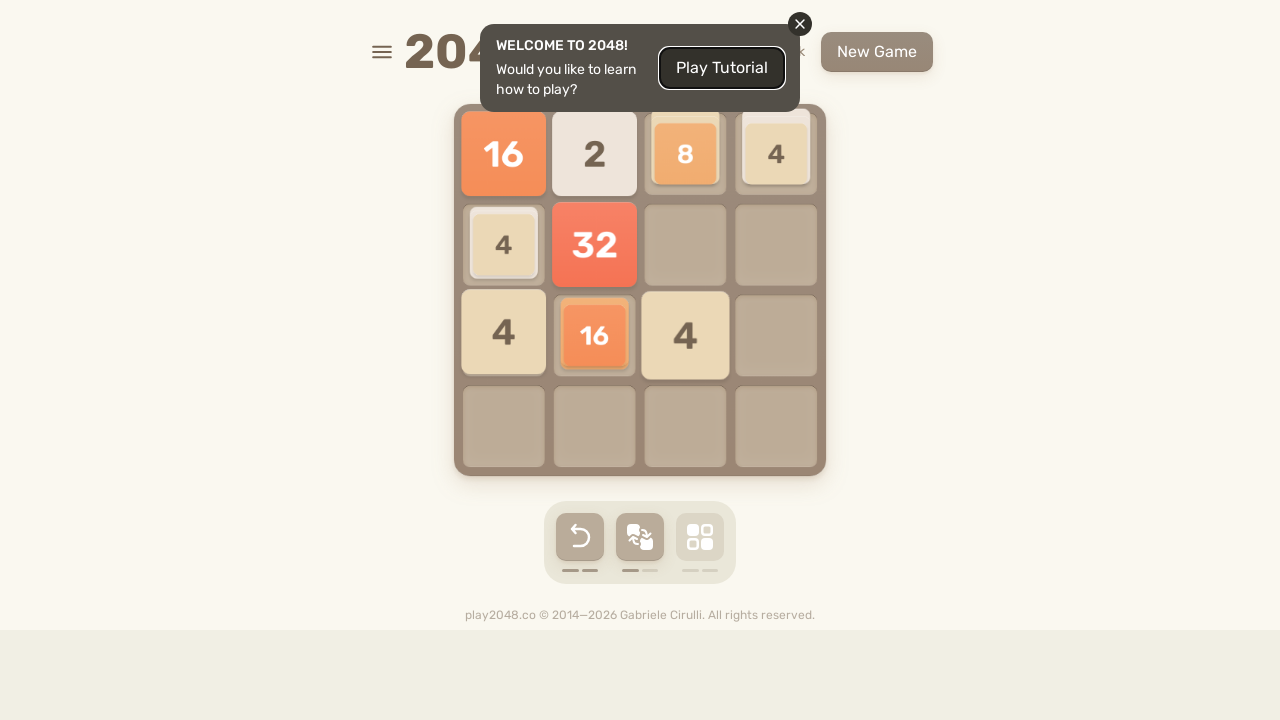

Pressed arrow key: ArrowRight
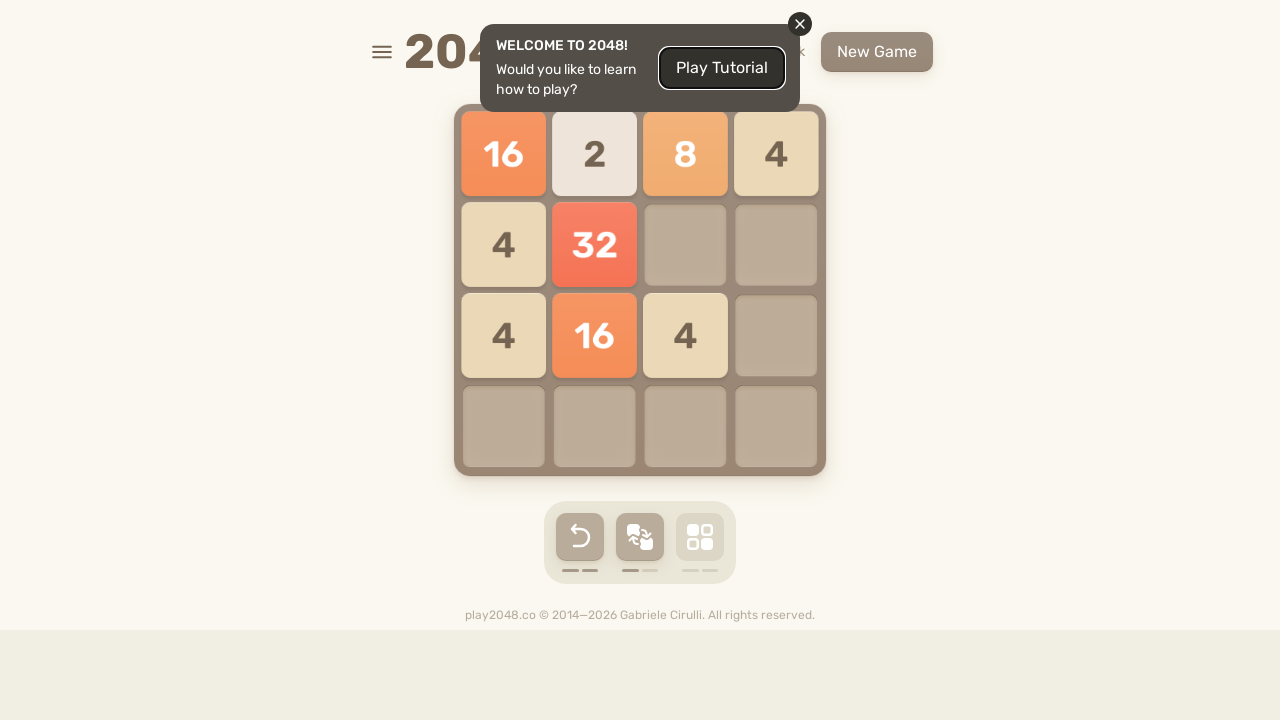

Waited 100ms between moves
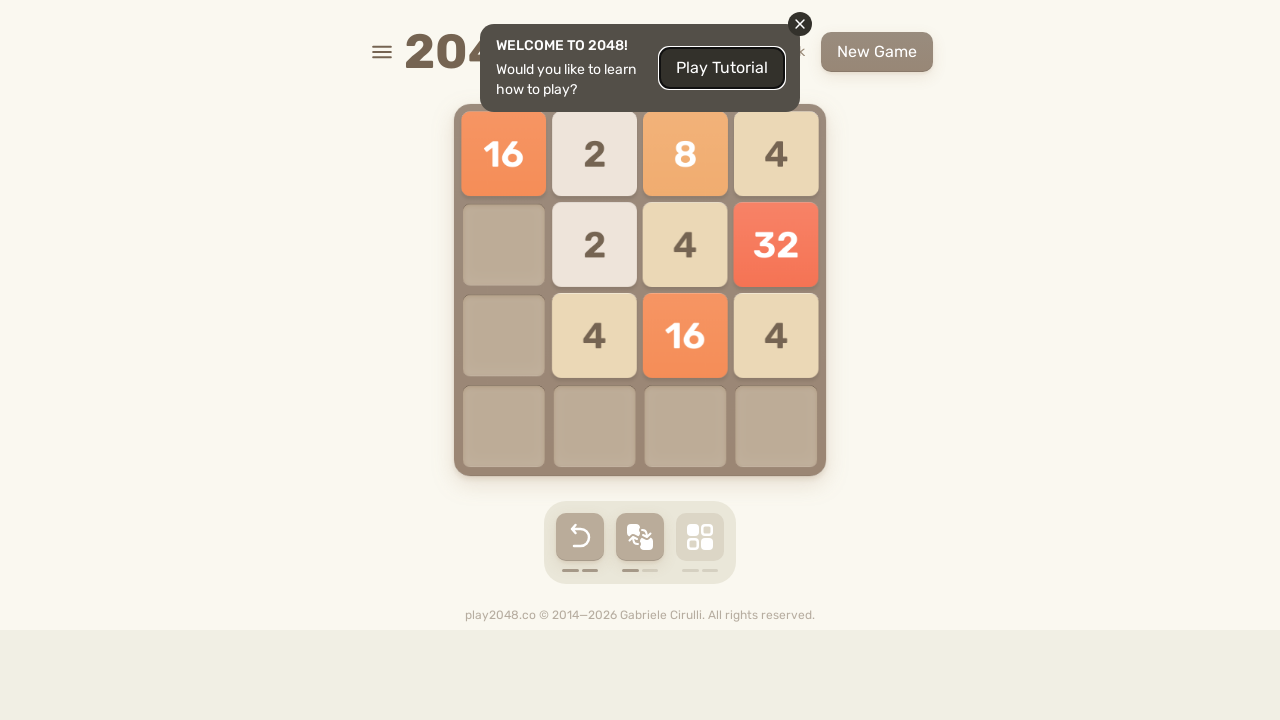

Pressed arrow key: ArrowDown
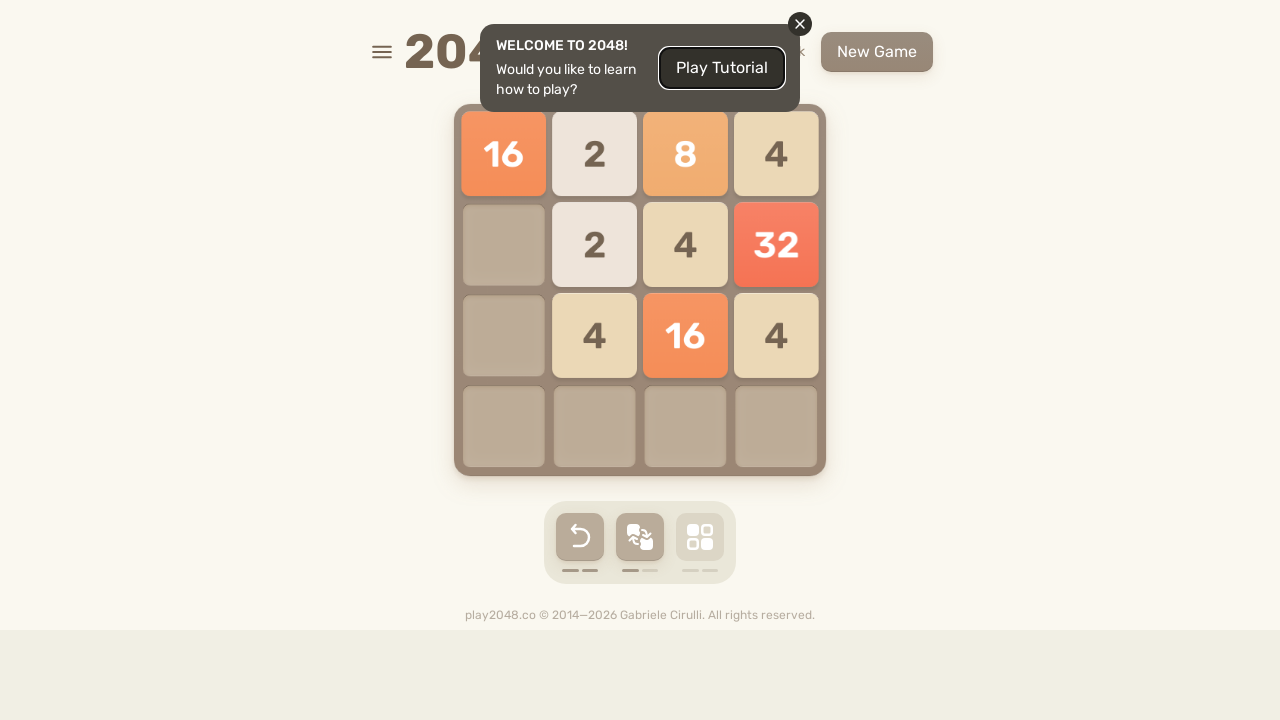

Waited 100ms between moves
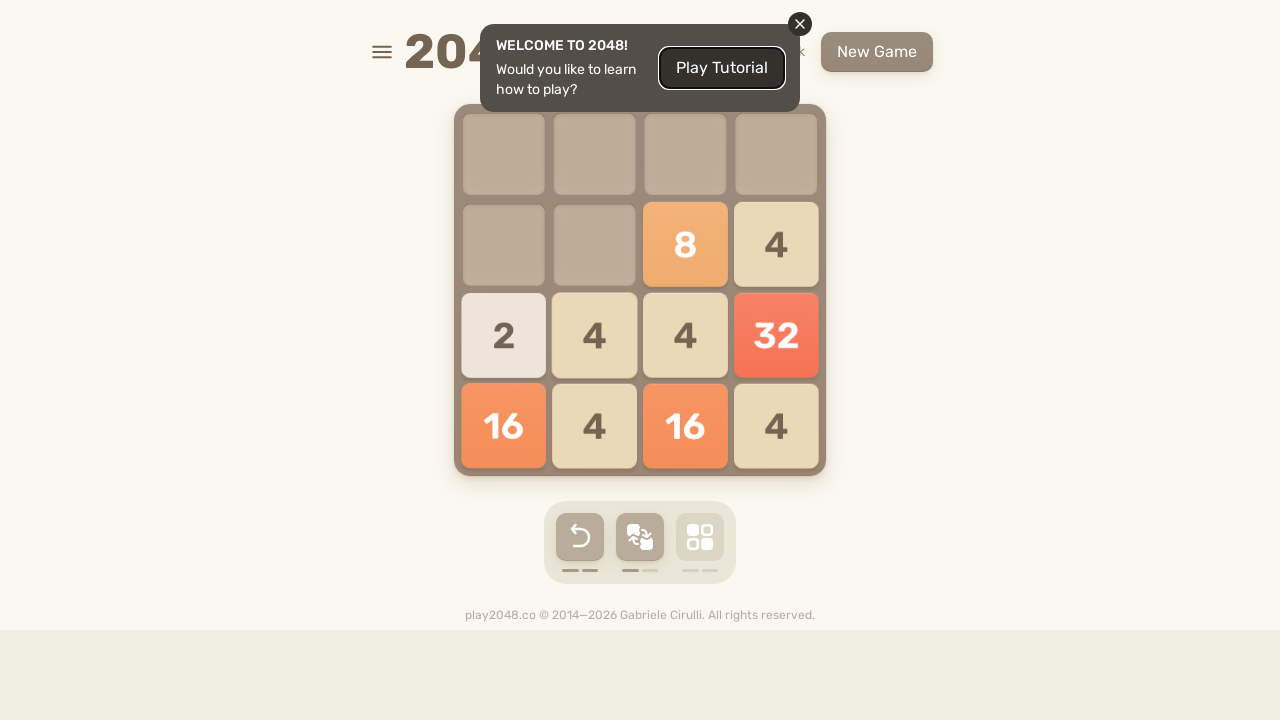

Pressed arrow key: ArrowLeft
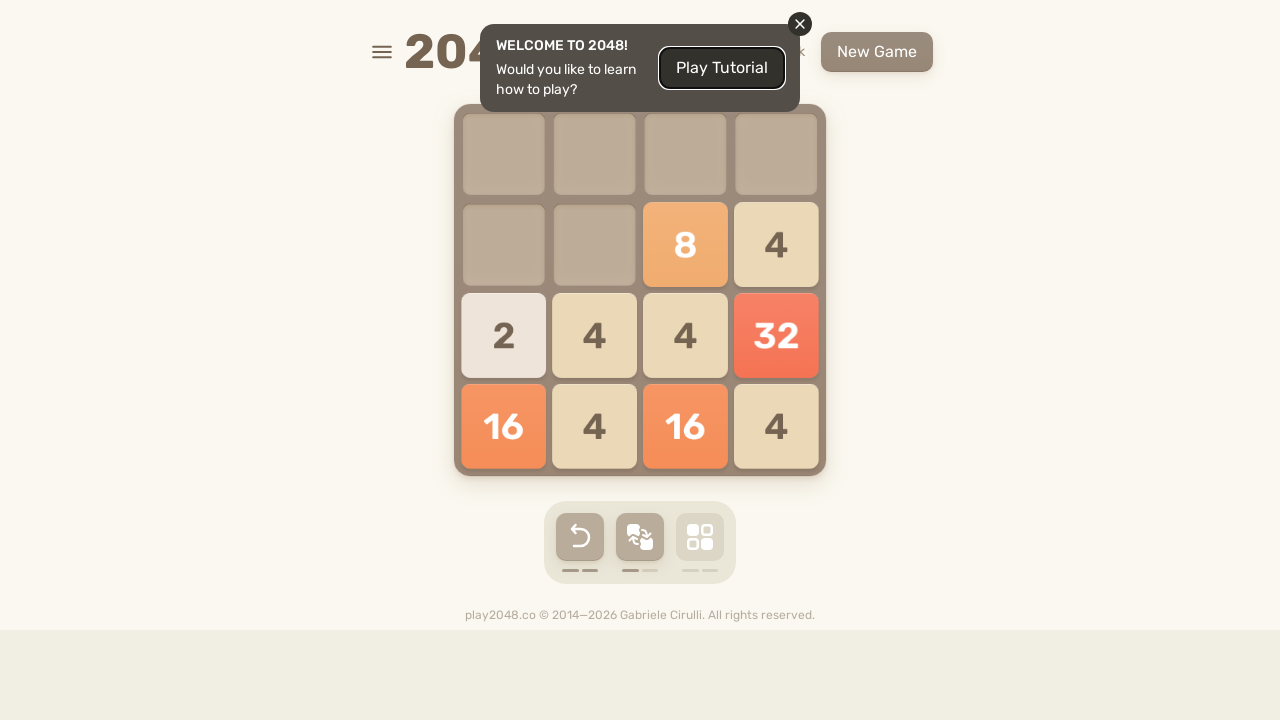

Waited 100ms between moves
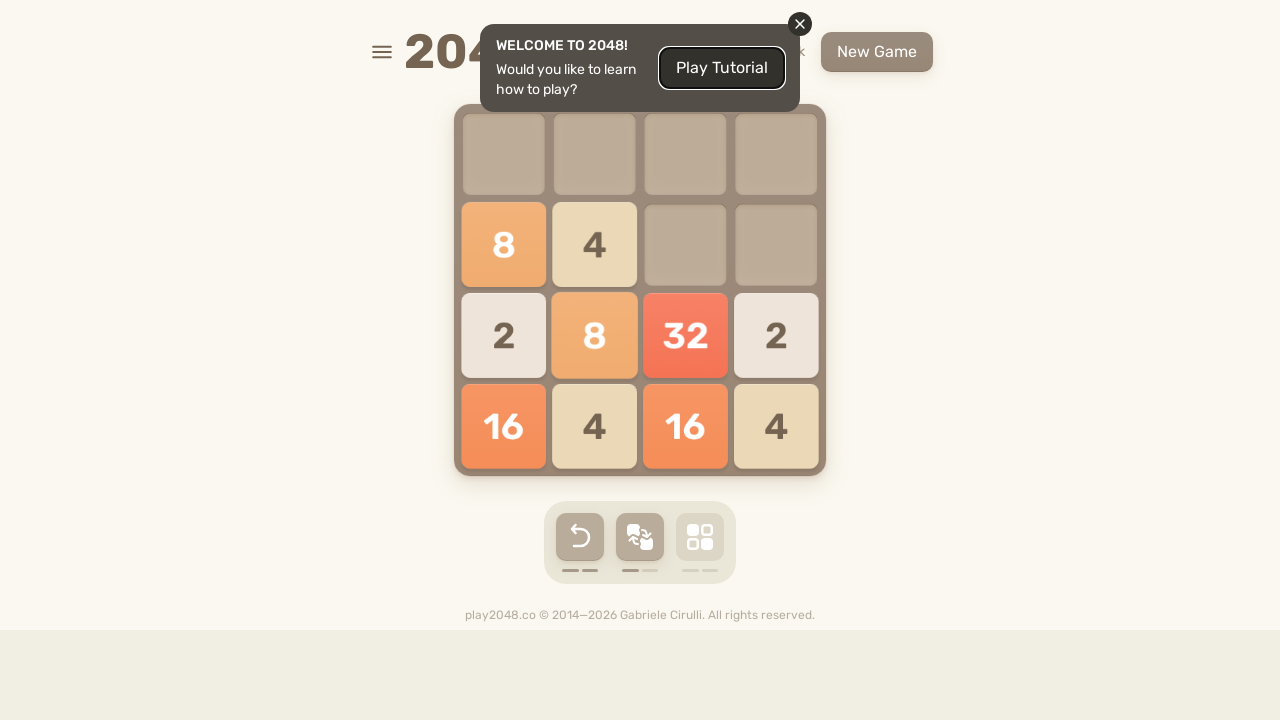

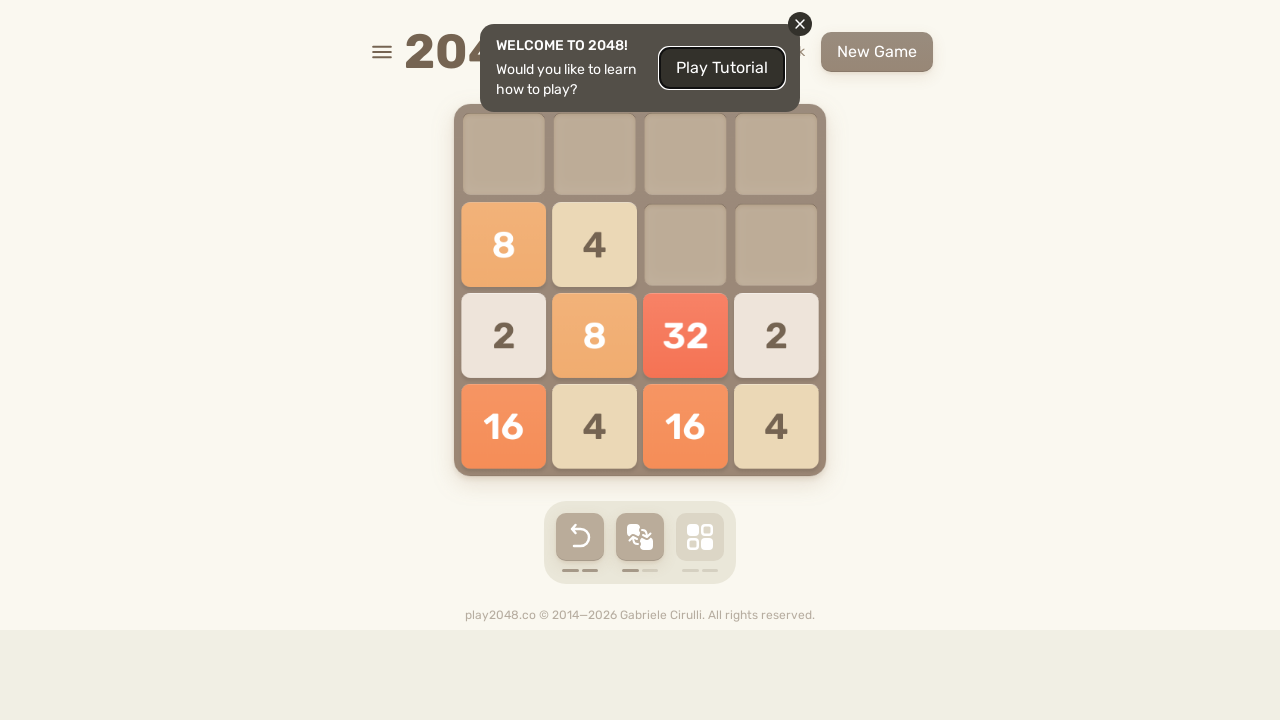